Automates the RPA Challenge by clicking the start button and filling out a form with employee data (first name, last name, company, role, address, email, phone) across 10 iterations, submitting each form entry.

Starting URL: https://rpachallenge.com/

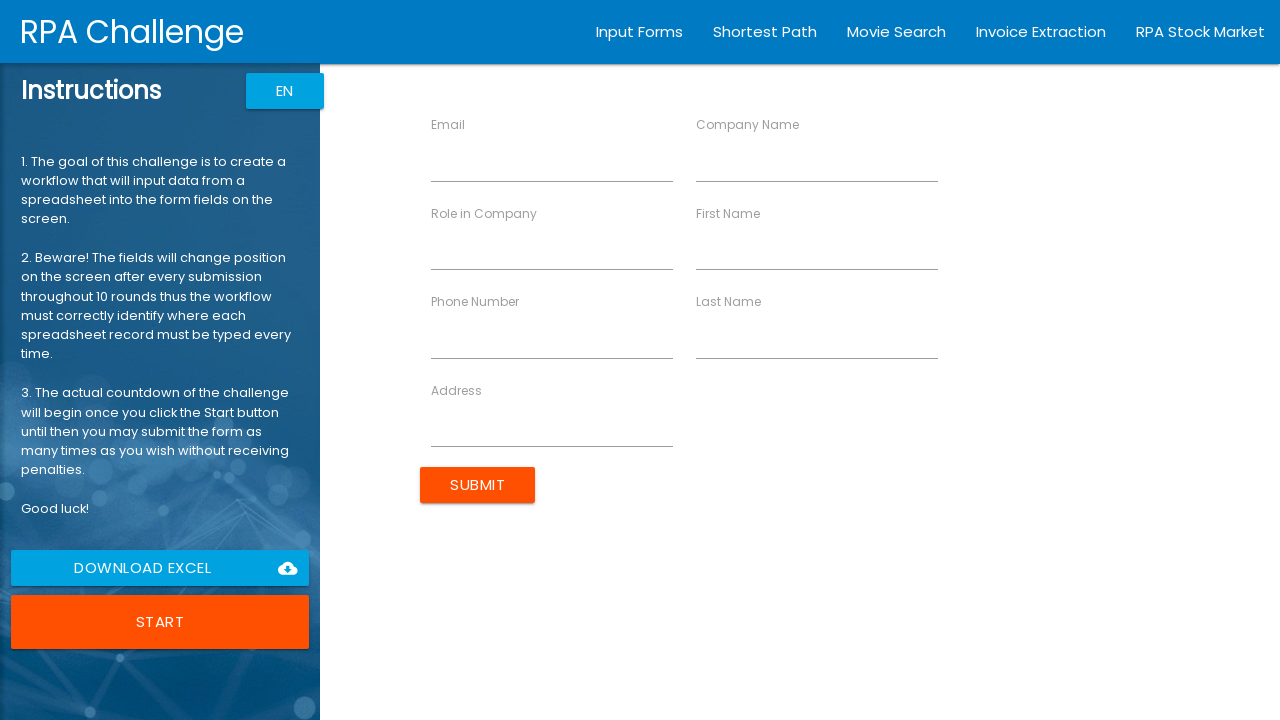

Clicked Start button to begin RPA Challenge at (160, 622) on button:has-text('Start')
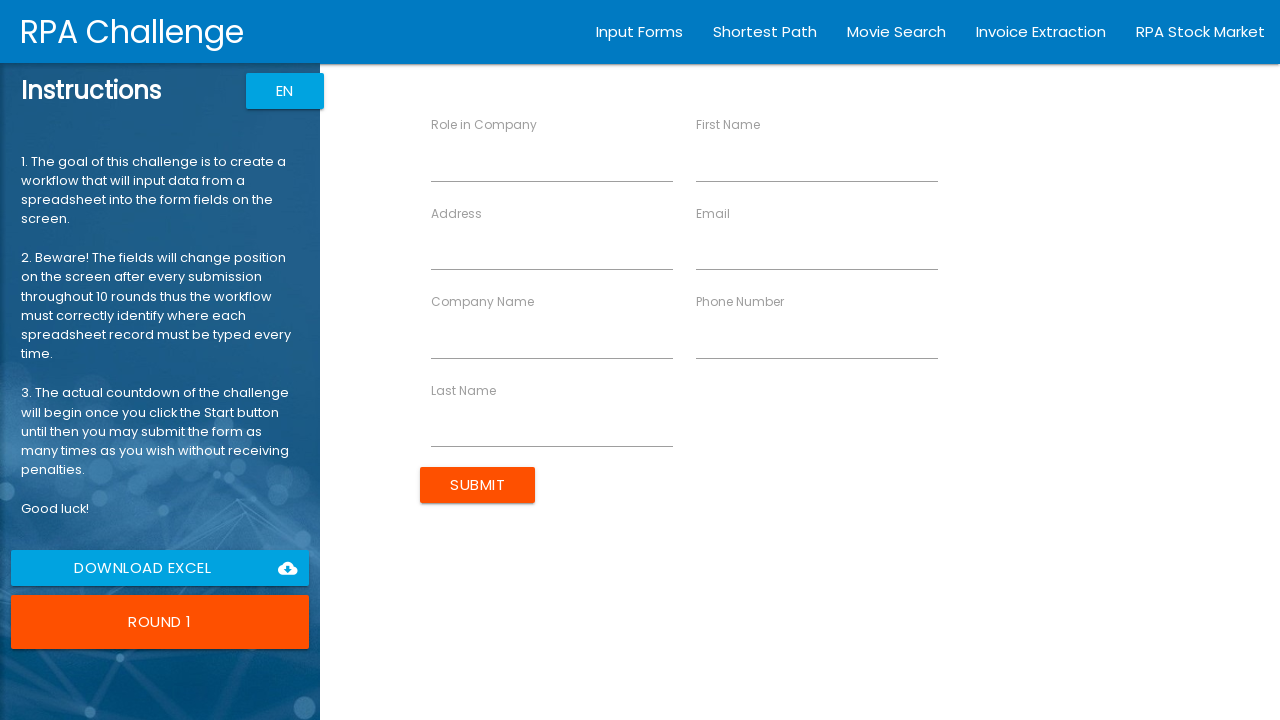

Filled Role field with 'Analyst' for entry 1 on input[ng-reflect-name='labelRole']
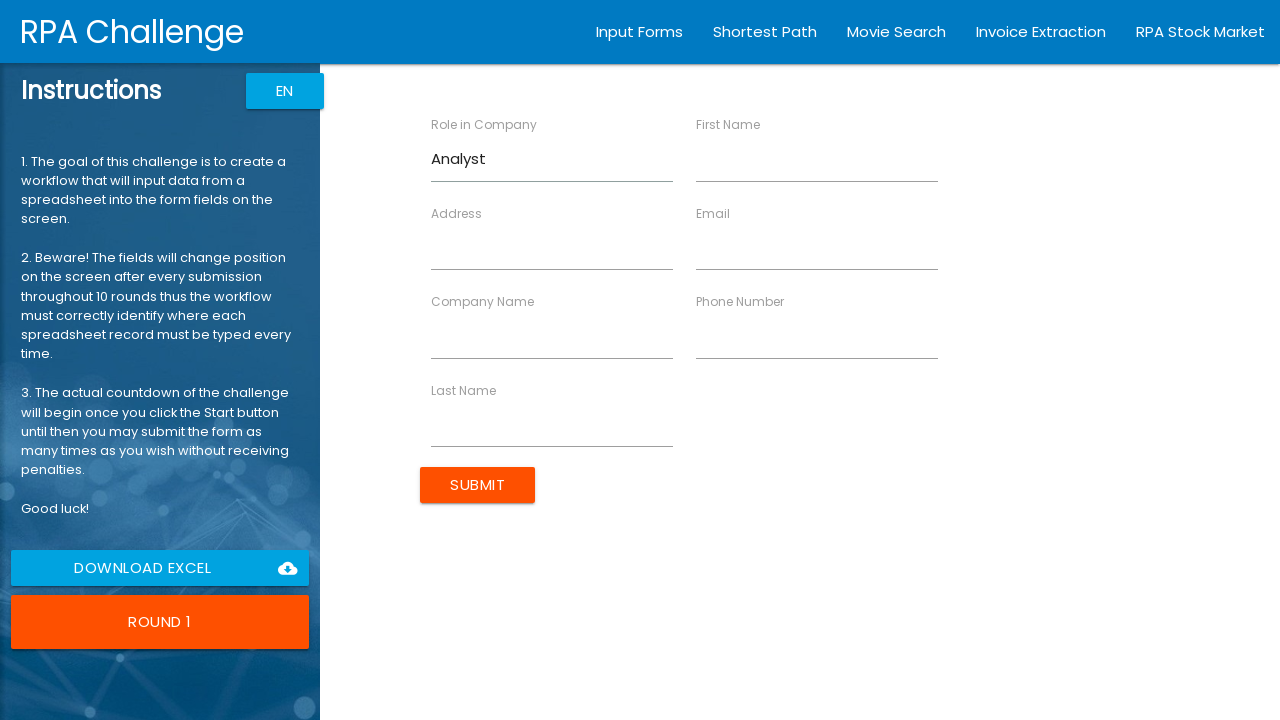

Filled Address field with '98 North Road' for entry 1 on input[ng-reflect-name='labelAddress']
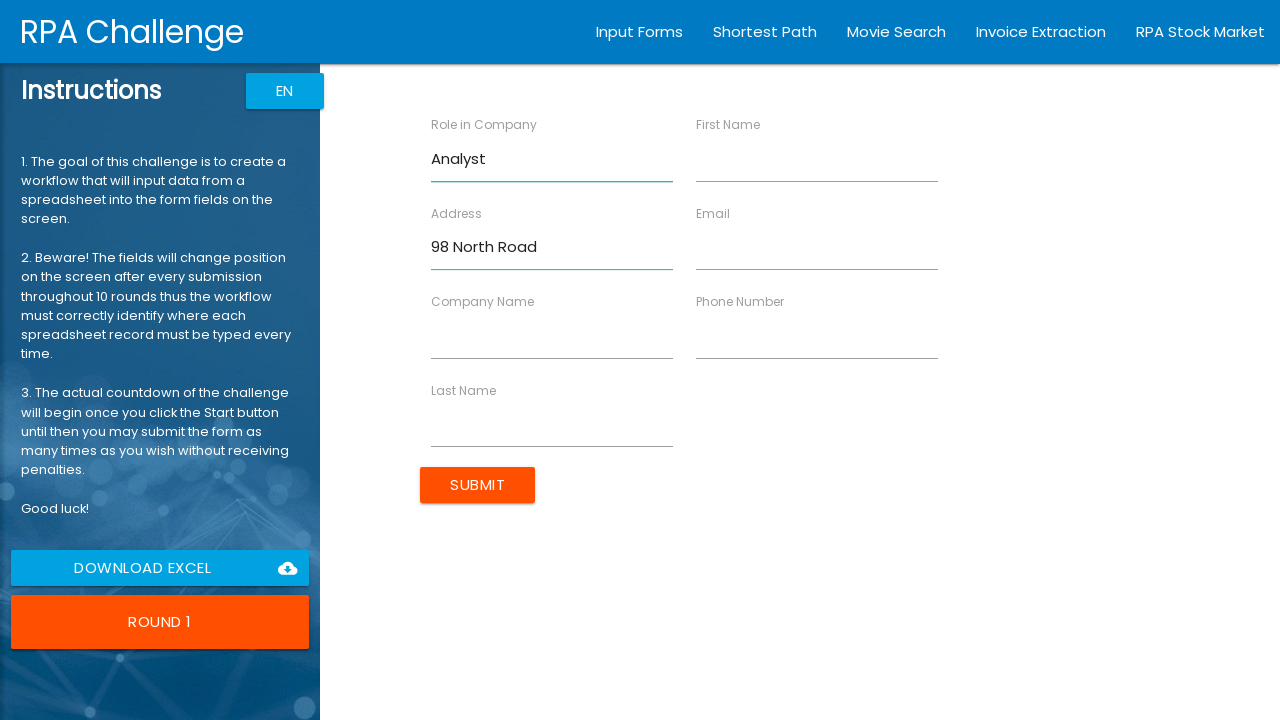

Filled First Name field with 'John' for entry 1 on input[ng-reflect-name='labelFirstName']
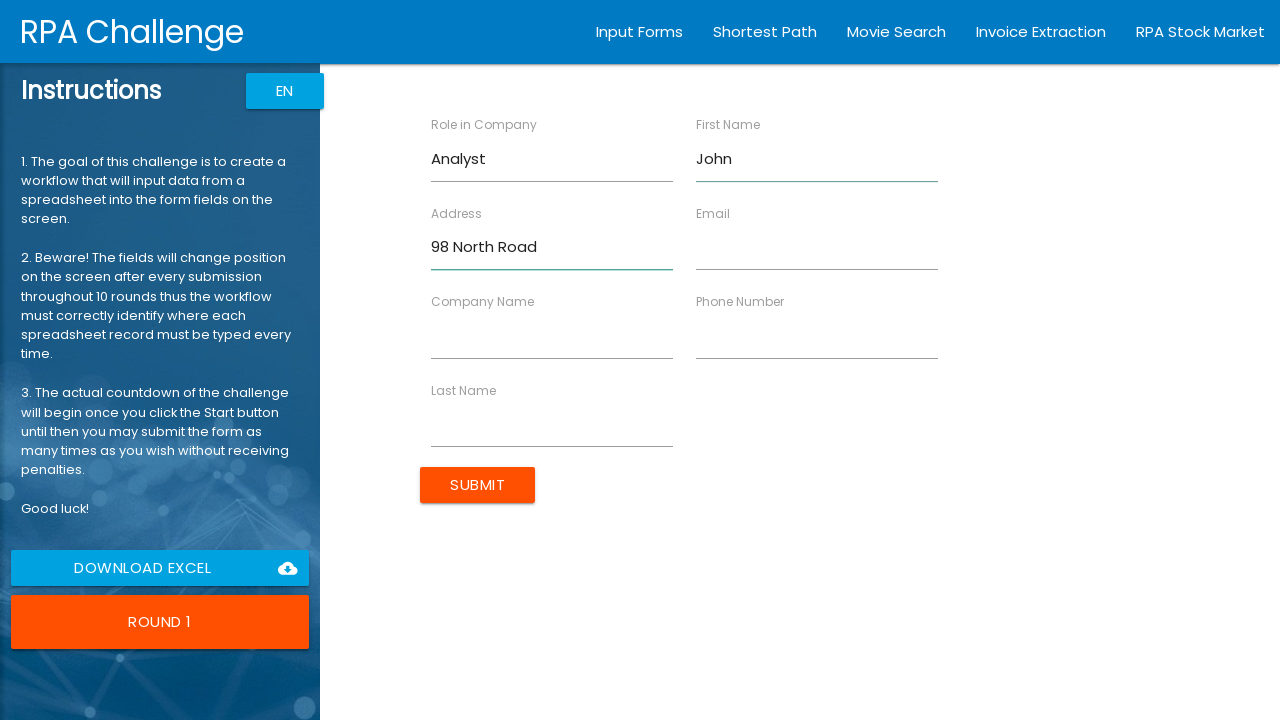

Filled Last Name field with 'Smith' for entry 1 on input[ng-reflect-name='labelLastName']
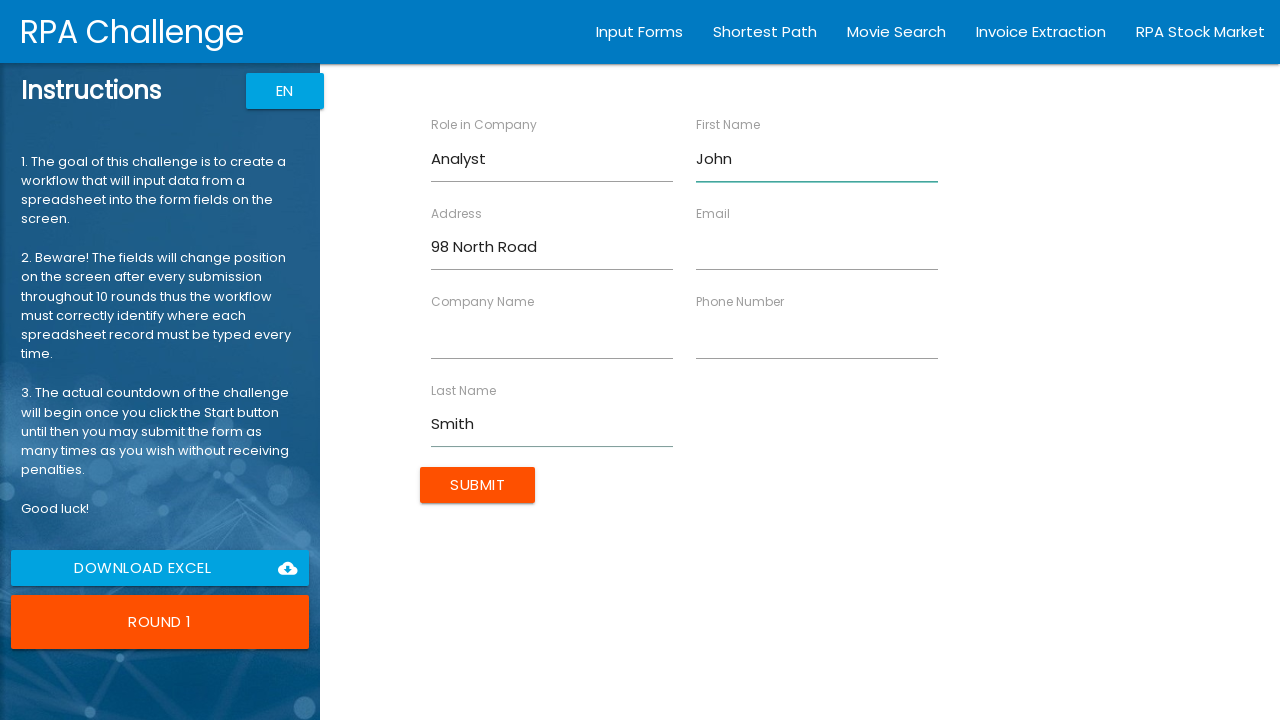

Filled Company Name field with 'IT Solutions' for entry 1 on input[ng-reflect-name='labelCompanyName']
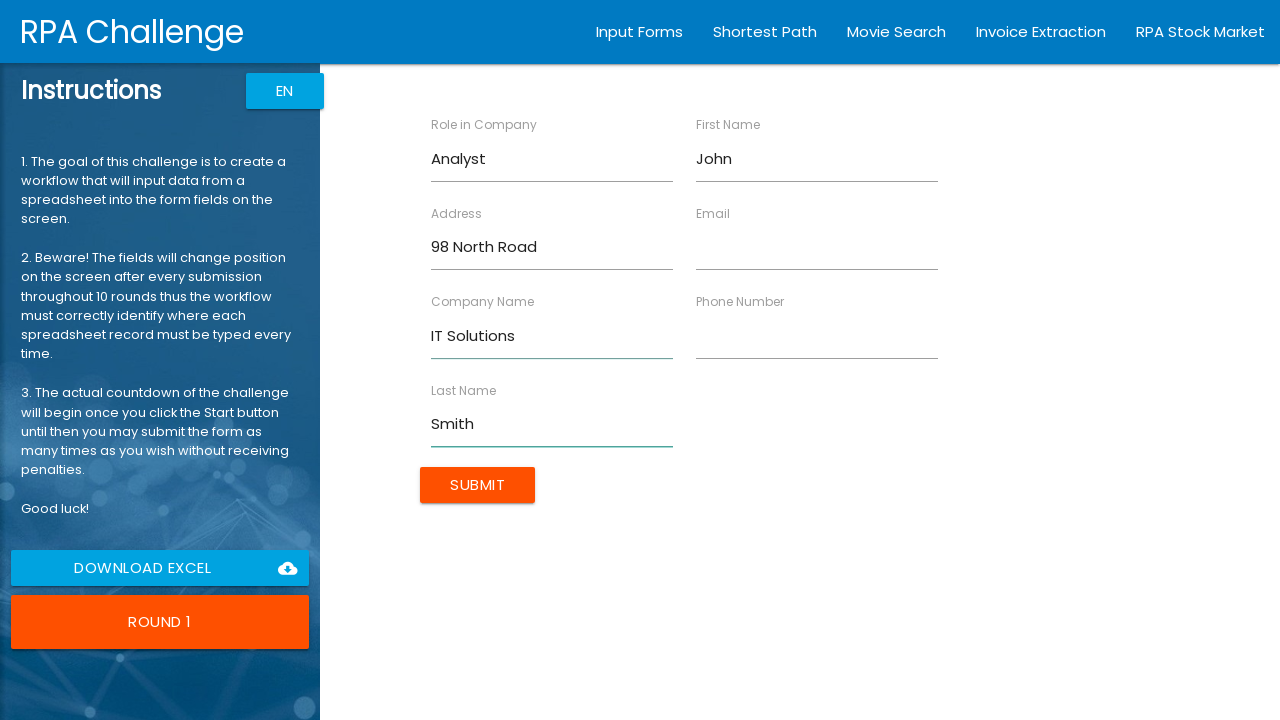

Filled Email field with 'jsmith@itsolutions.co.uk' for entry 1 on input[ng-reflect-name='labelEmail']
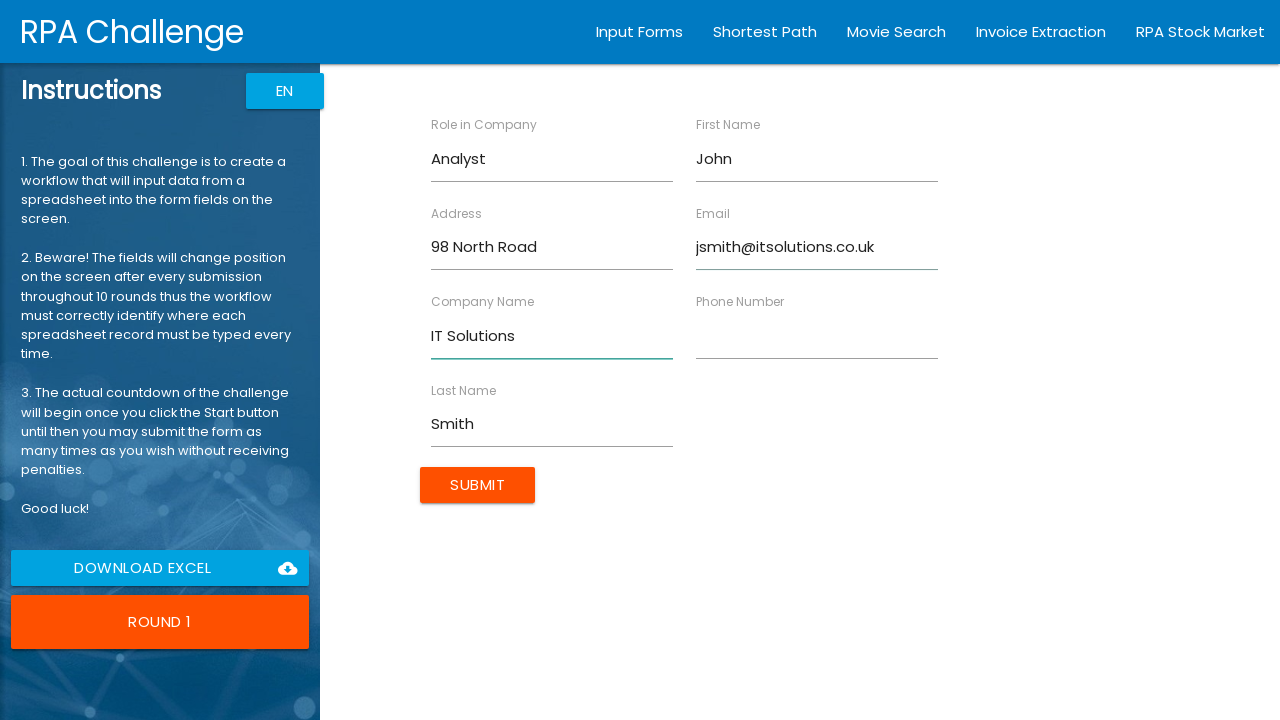

Filled Phone field with '40716543298' for entry 1 on input[ng-reflect-name='labelPhone']
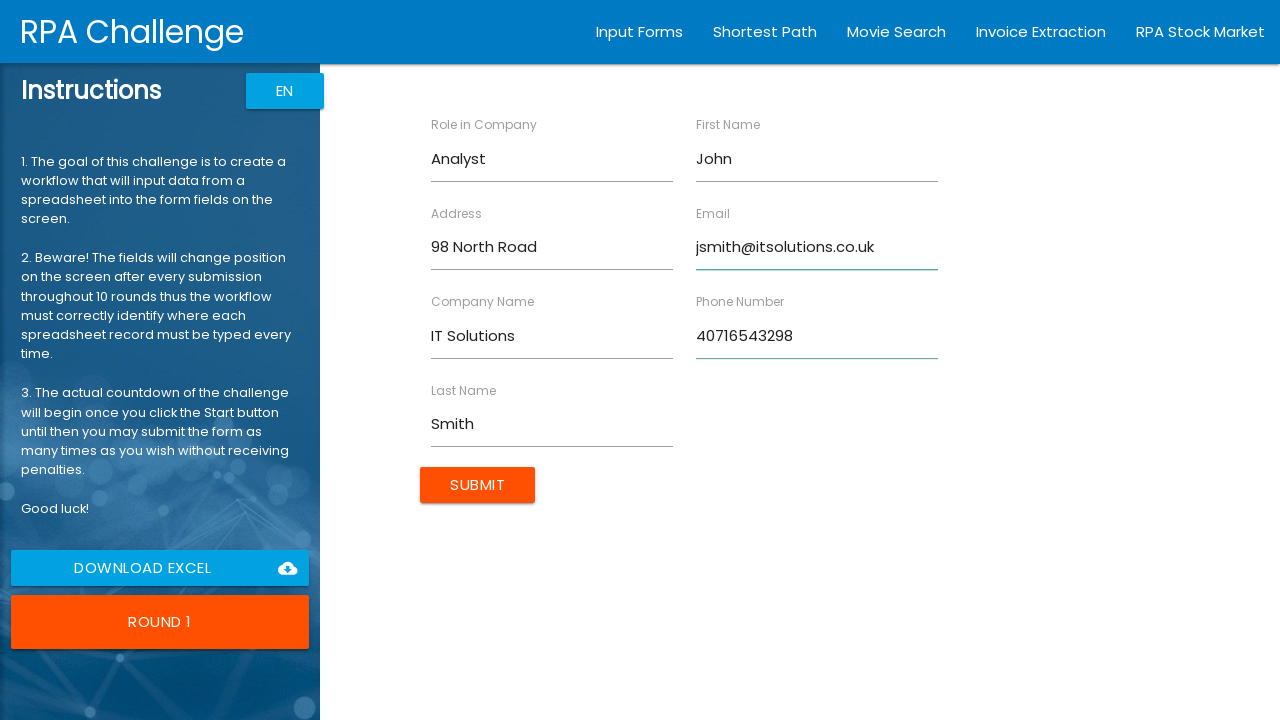

Submitted form entry 1 of 10 at (478, 485) on input[type='submit']
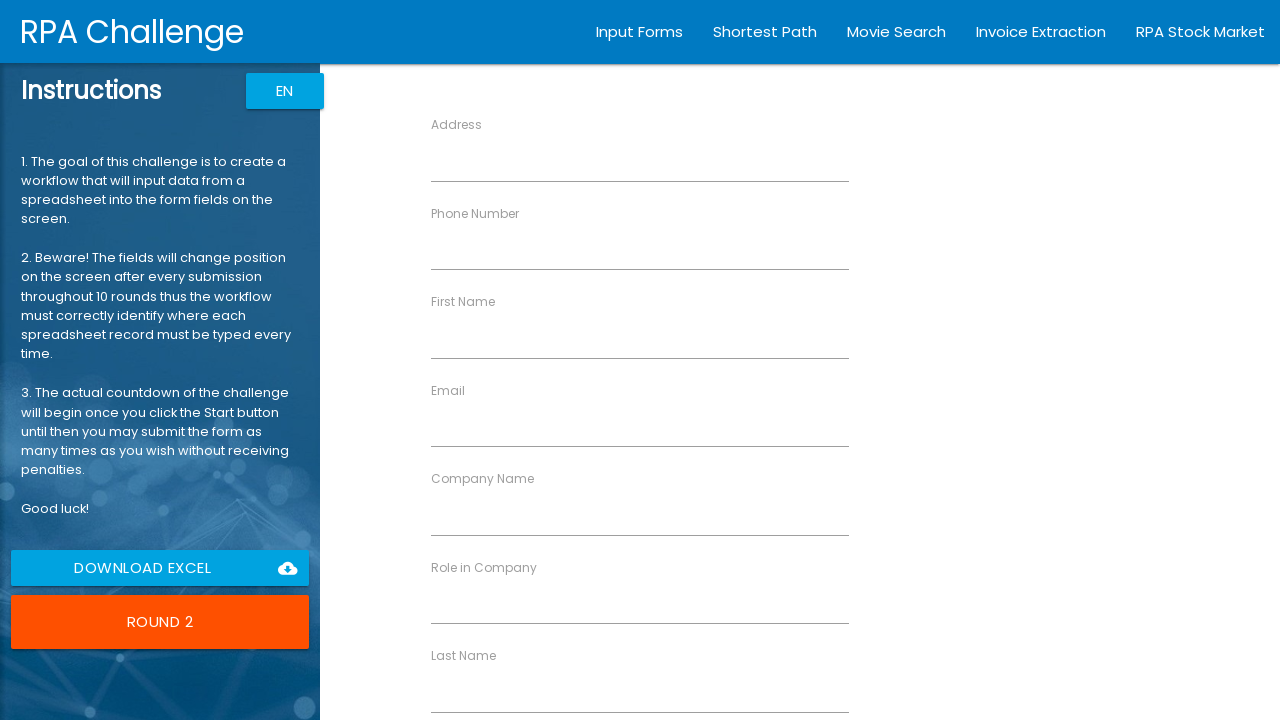

Filled Role field with 'Medical Engineer' for entry 2 on input[ng-reflect-name='labelRole']
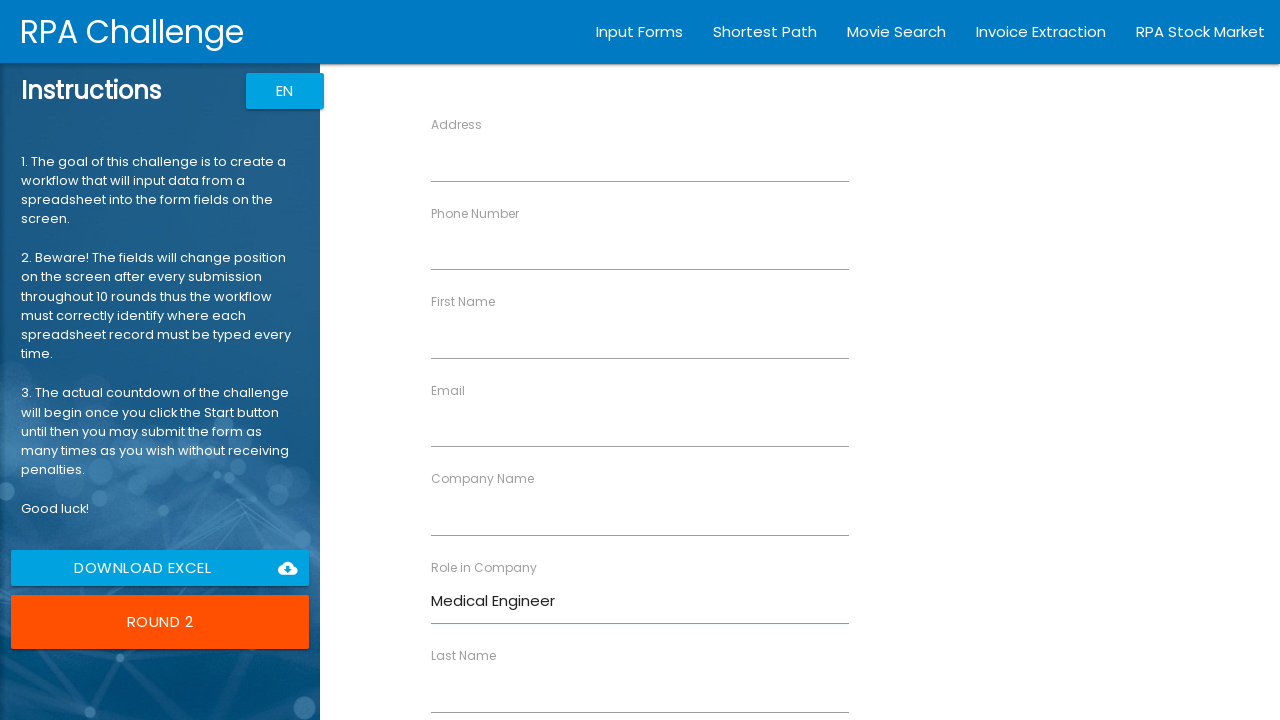

Filled Address field with '11 Crown Street' for entry 2 on input[ng-reflect-name='labelAddress']
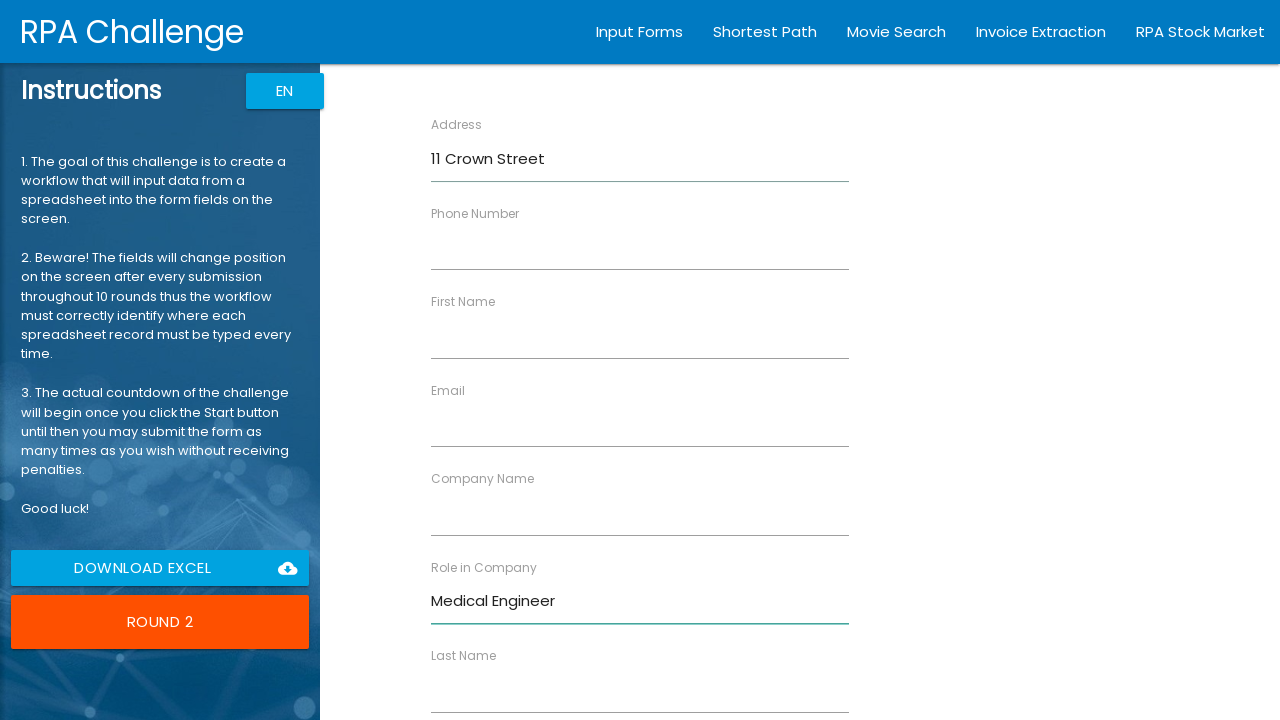

Filled First Name field with 'Jane' for entry 2 on input[ng-reflect-name='labelFirstName']
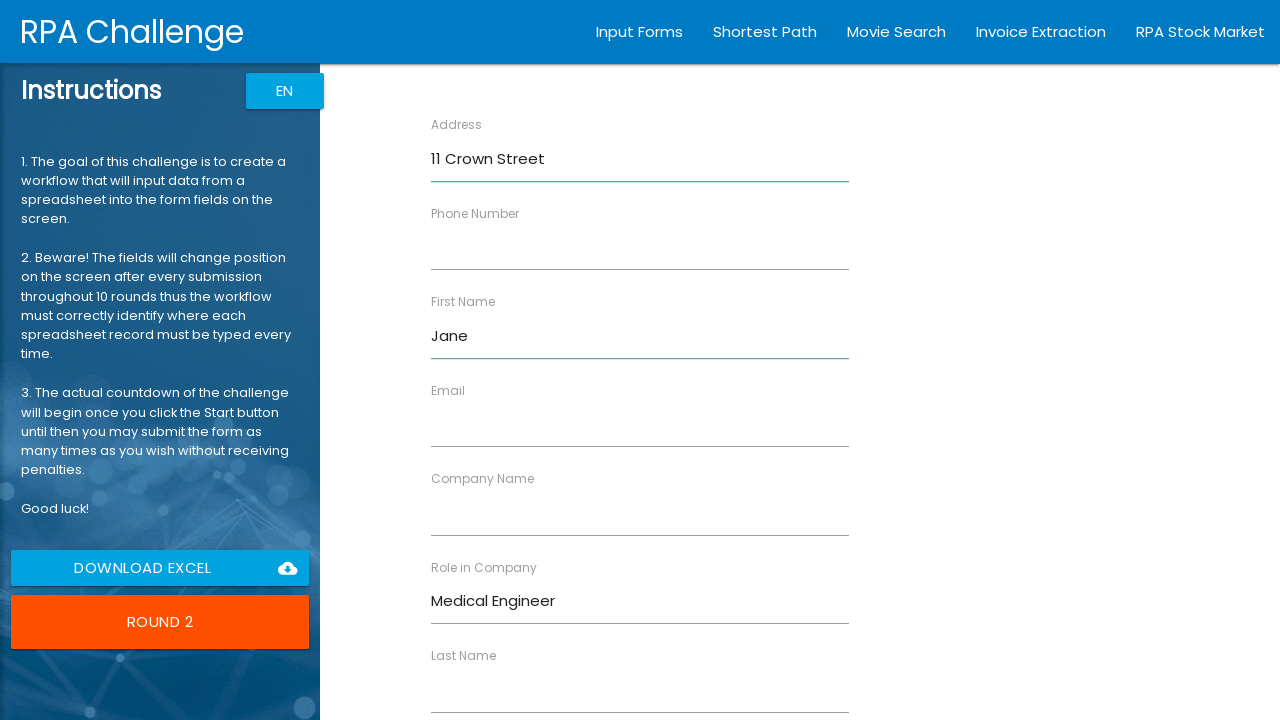

Filled Last Name field with 'Dorsey' for entry 2 on input[ng-reflect-name='labelLastName']
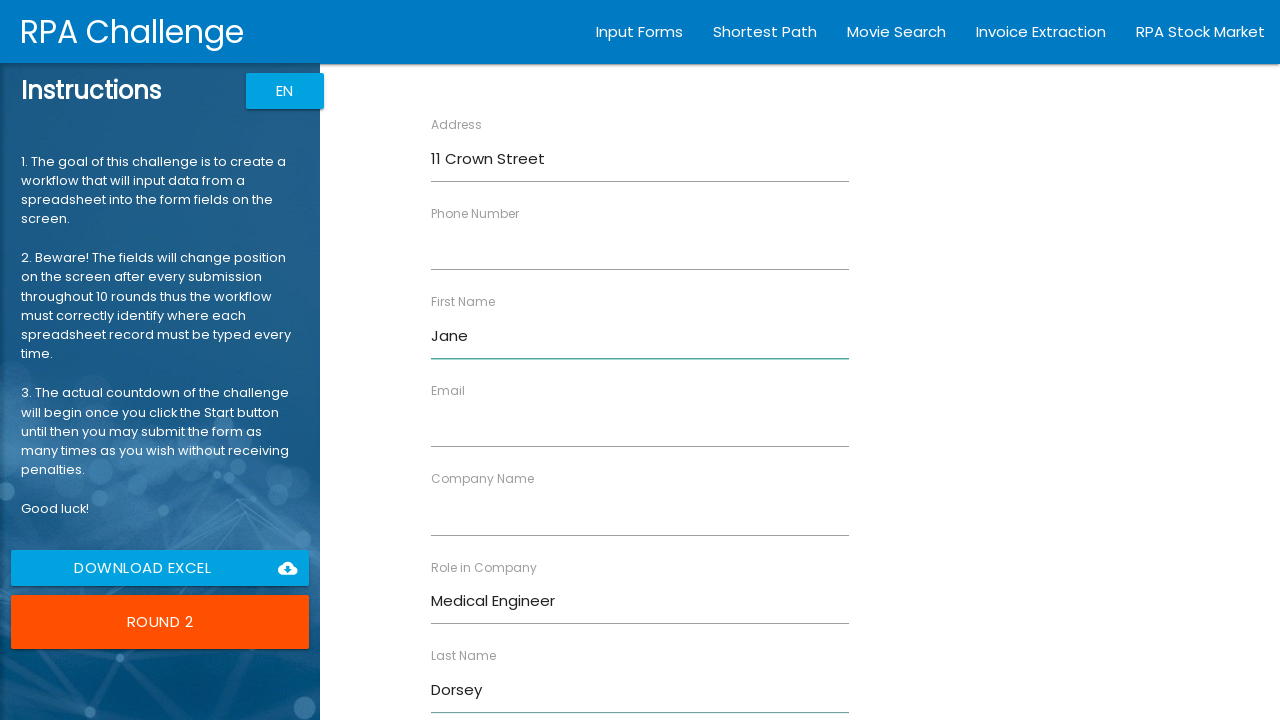

Filled Company Name field with 'MediCare' for entry 2 on input[ng-reflect-name='labelCompanyName']
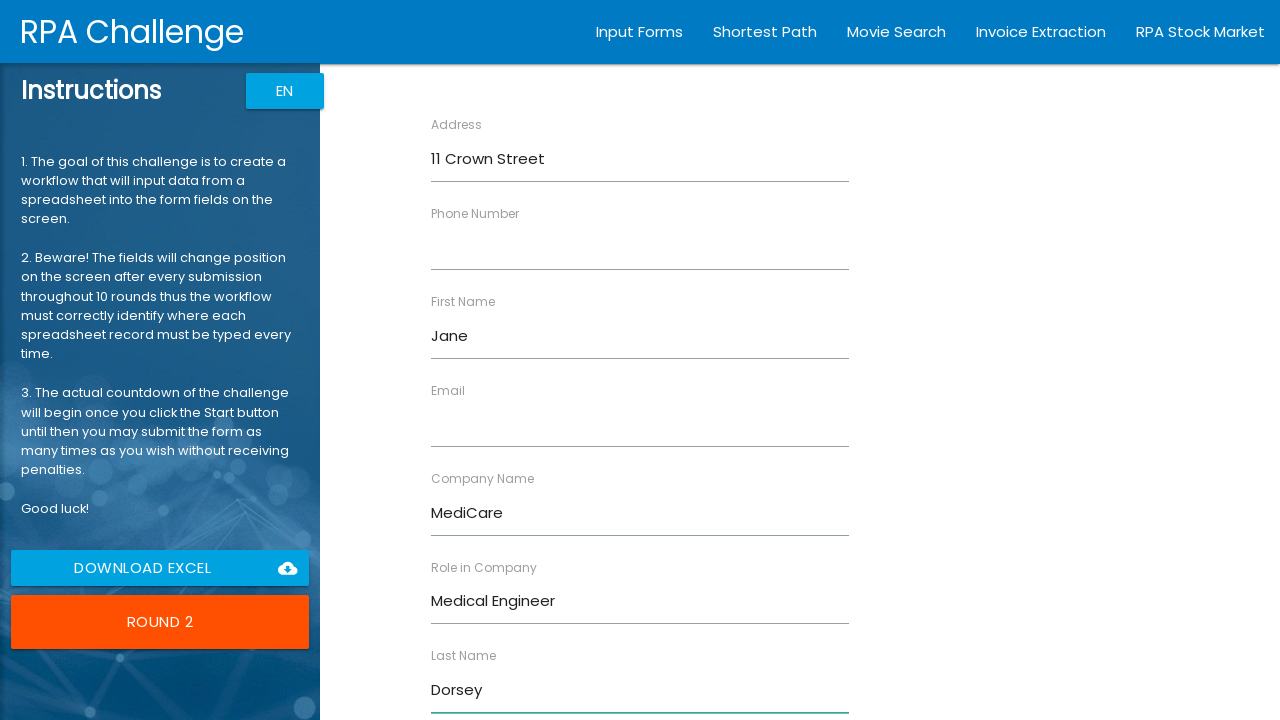

Filled Email field with 'jdorsey@mc.com' for entry 2 on input[ng-reflect-name='labelEmail']
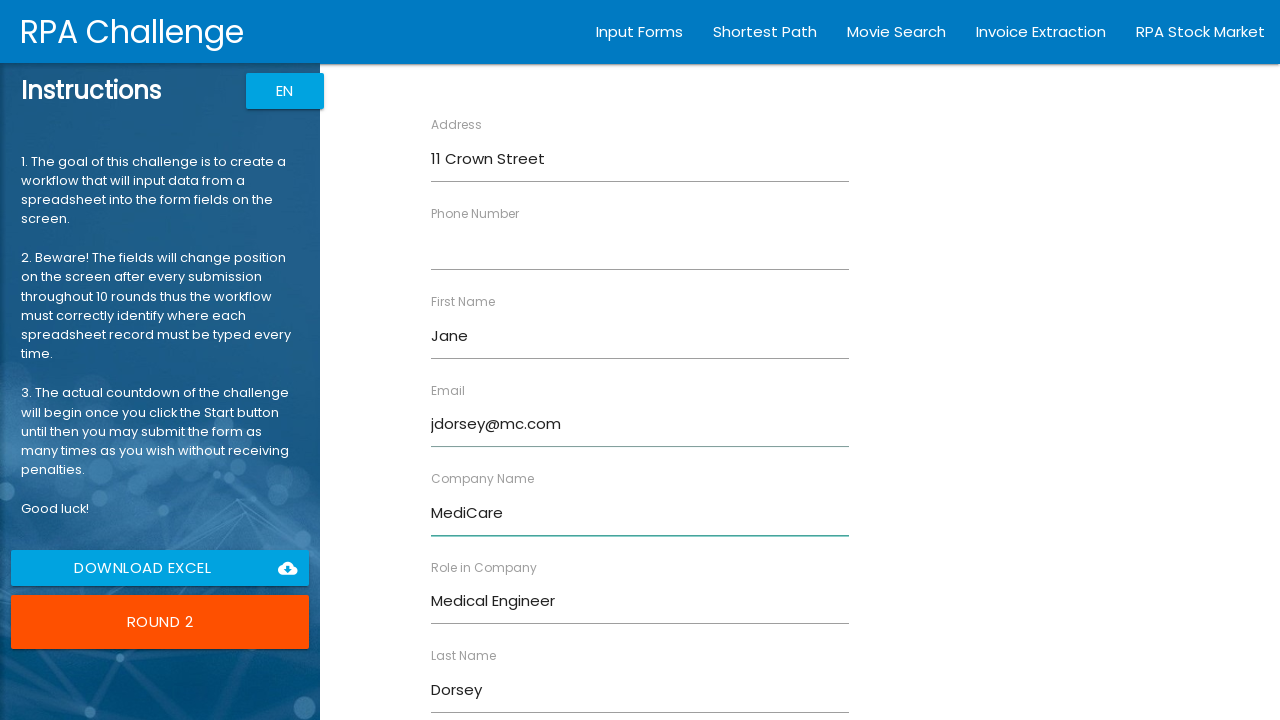

Filled Phone field with '40791345621' for entry 2 on input[ng-reflect-name='labelPhone']
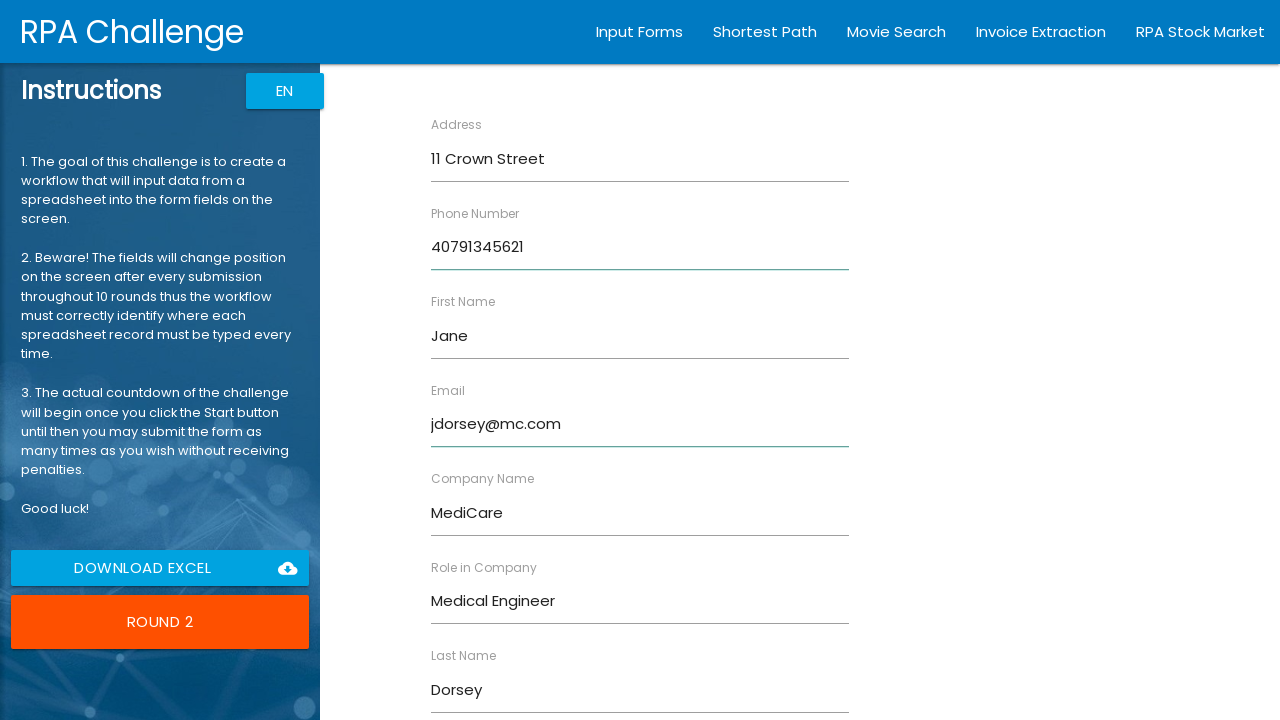

Submitted form entry 2 of 10 at (478, 688) on input[type='submit']
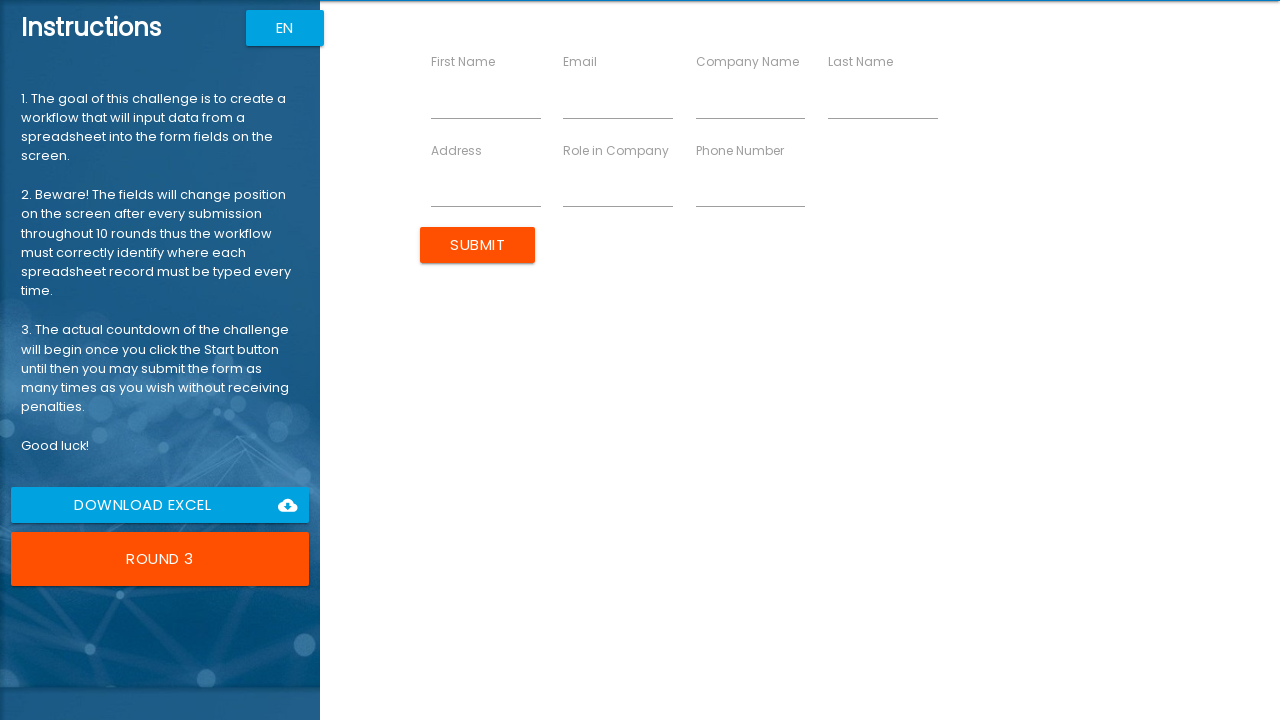

Filled Role field with 'Accountant' for entry 3 on input[ng-reflect-name='labelRole']
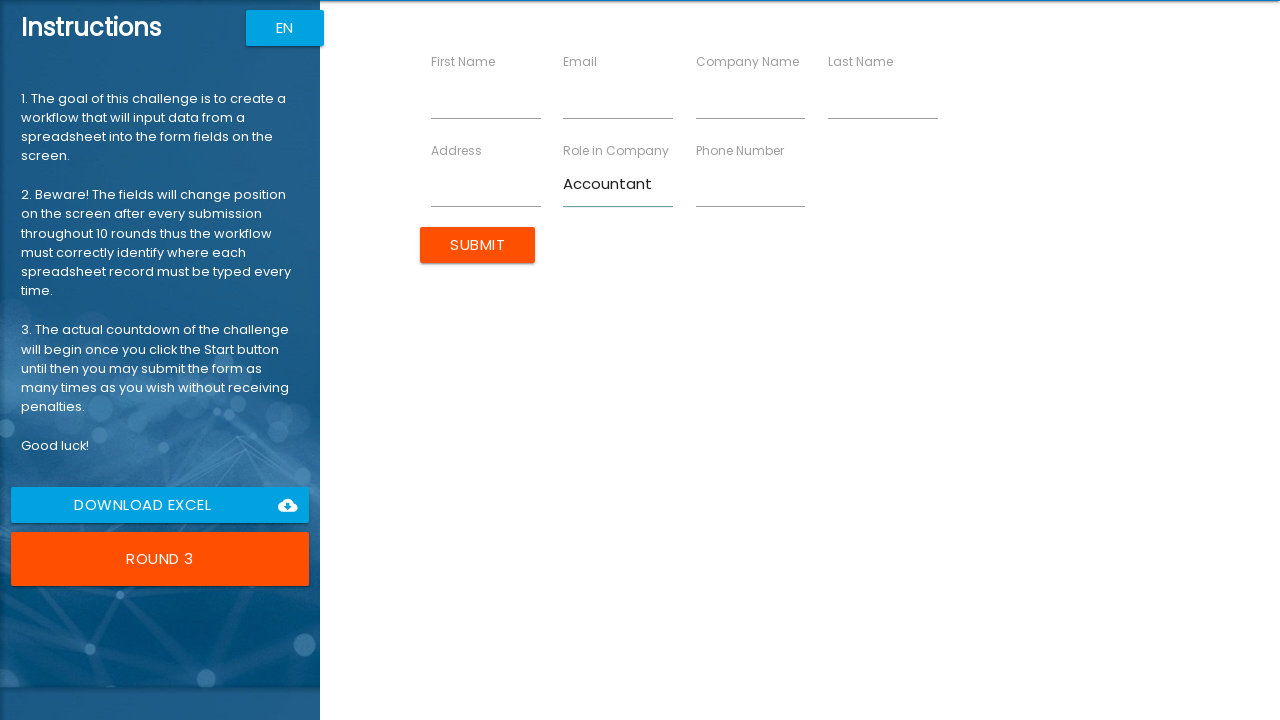

Filled Address field with '22 Guild Street' for entry 3 on input[ng-reflect-name='labelAddress']
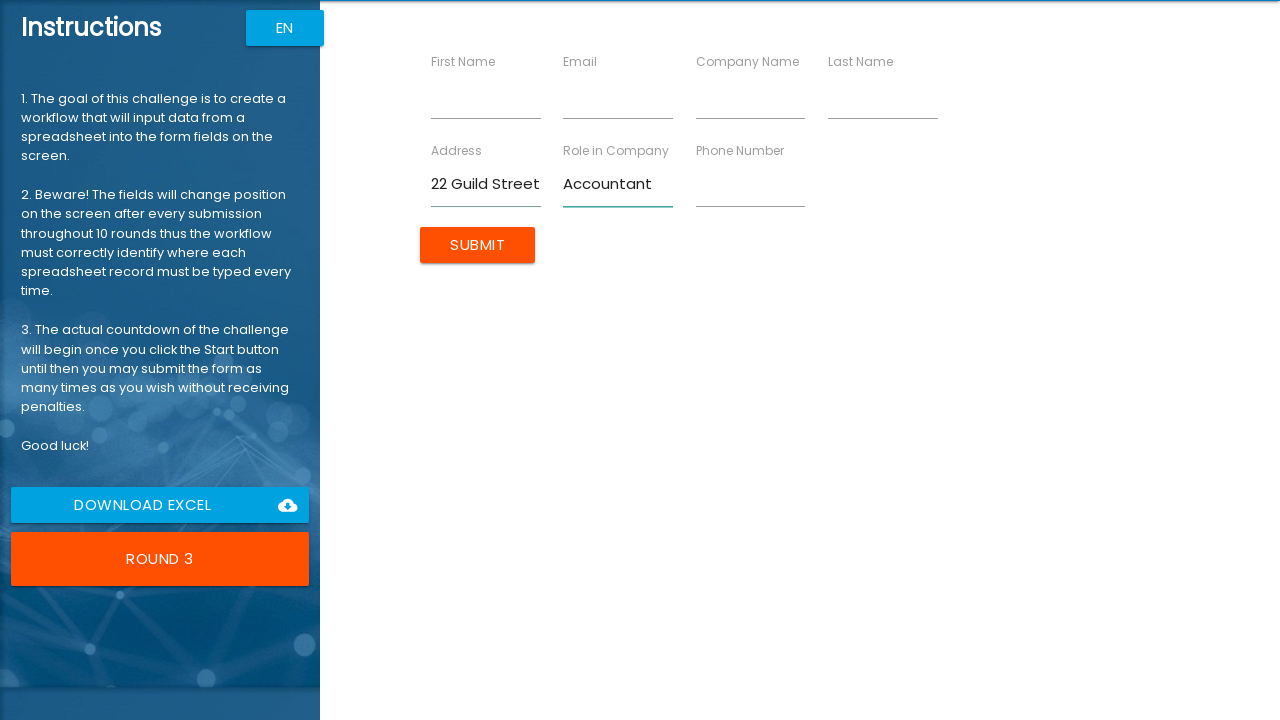

Filled First Name field with 'Albert' for entry 3 on input[ng-reflect-name='labelFirstName']
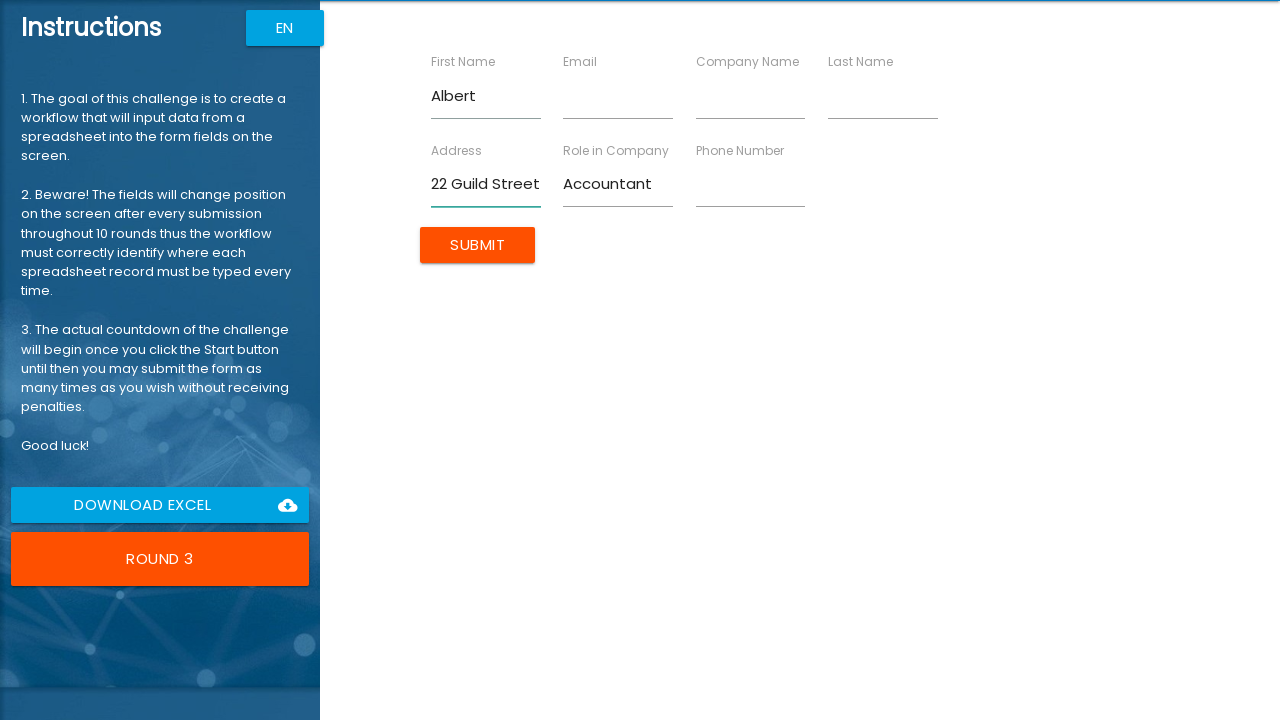

Filled Last Name field with 'Kipling' for entry 3 on input[ng-reflect-name='labelLastName']
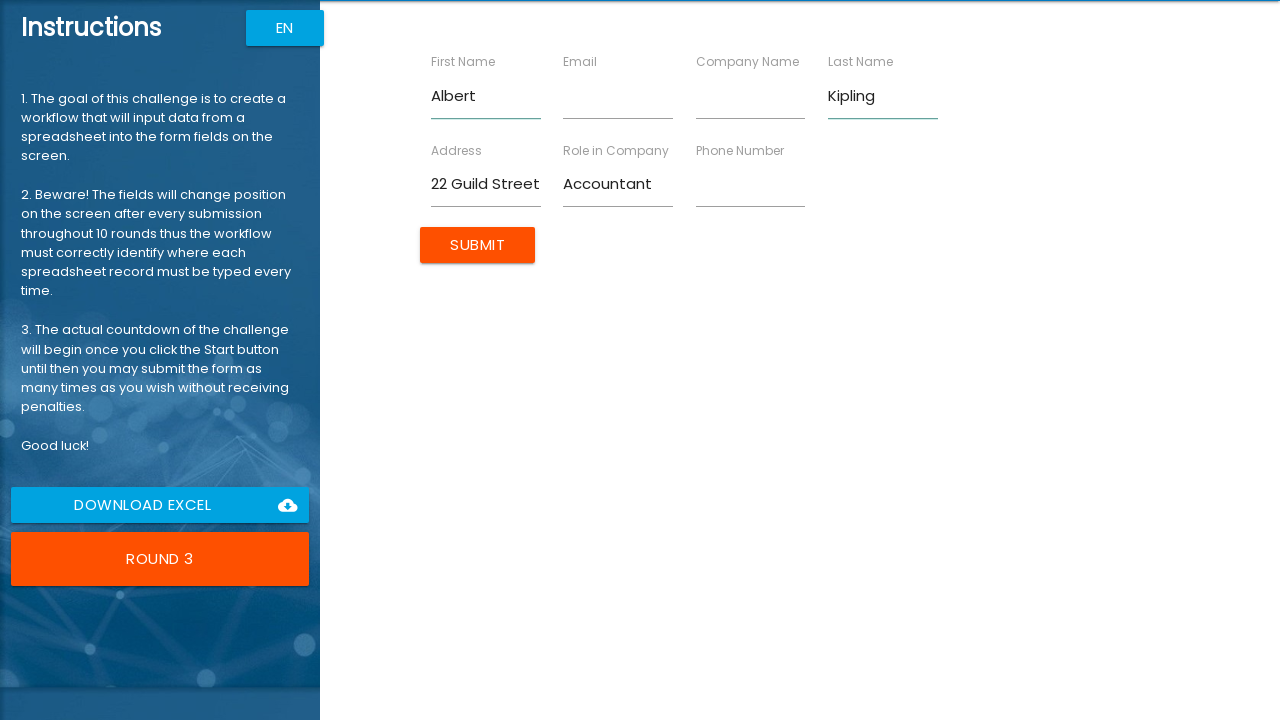

Filled Company Name field with 'Waterfront' for entry 3 on input[ng-reflect-name='labelCompanyName']
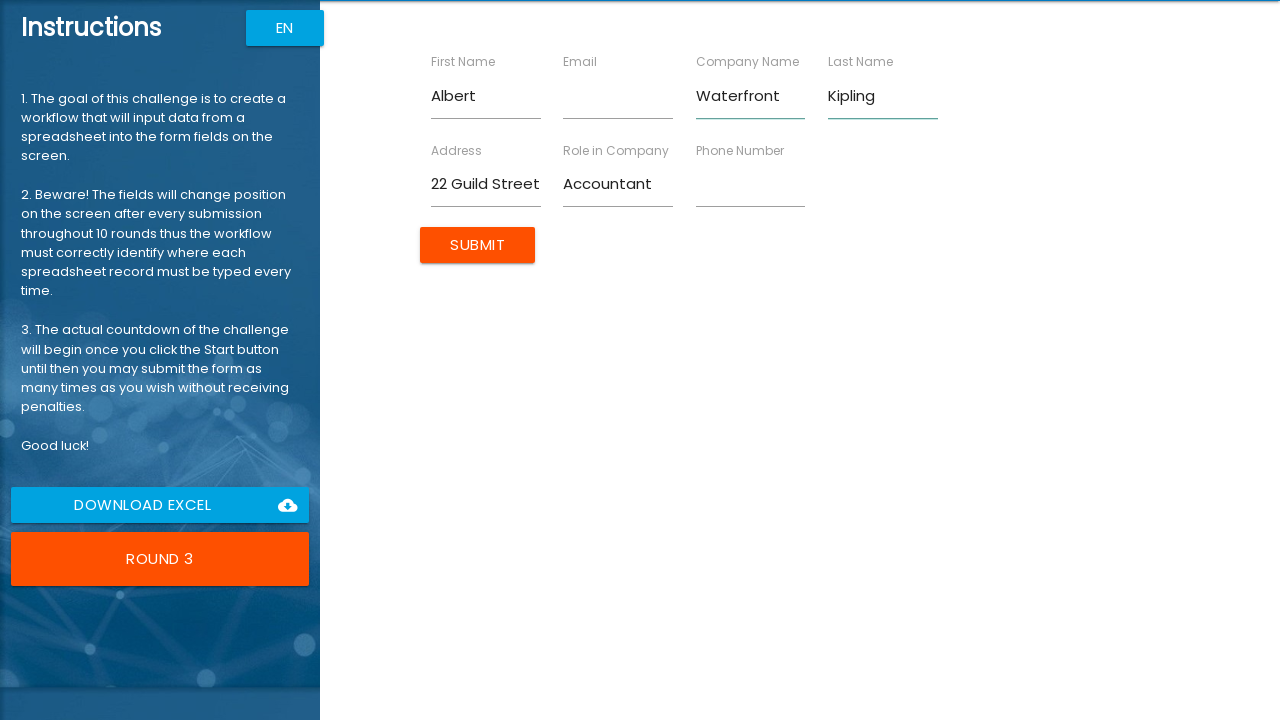

Filled Email field with 'kipling@waterfront.com' for entry 3 on input[ng-reflect-name='labelEmail']
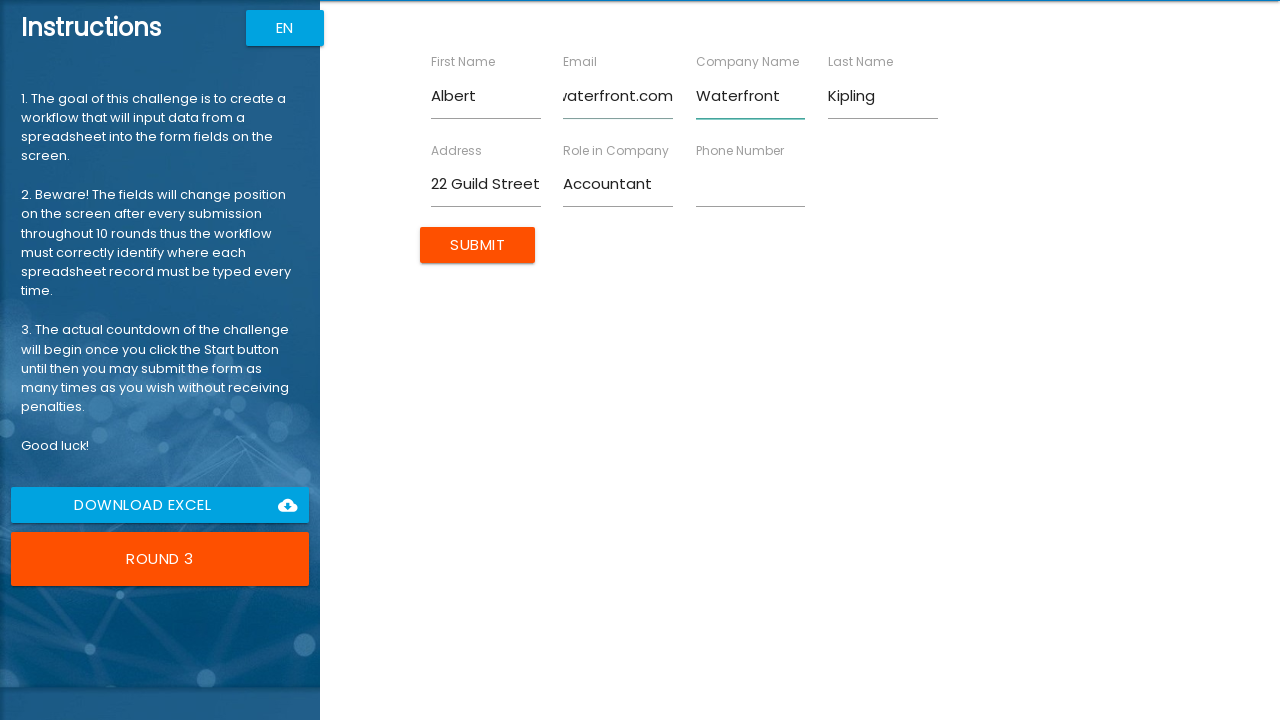

Filled Phone field with '40735416854' for entry 3 on input[ng-reflect-name='labelPhone']
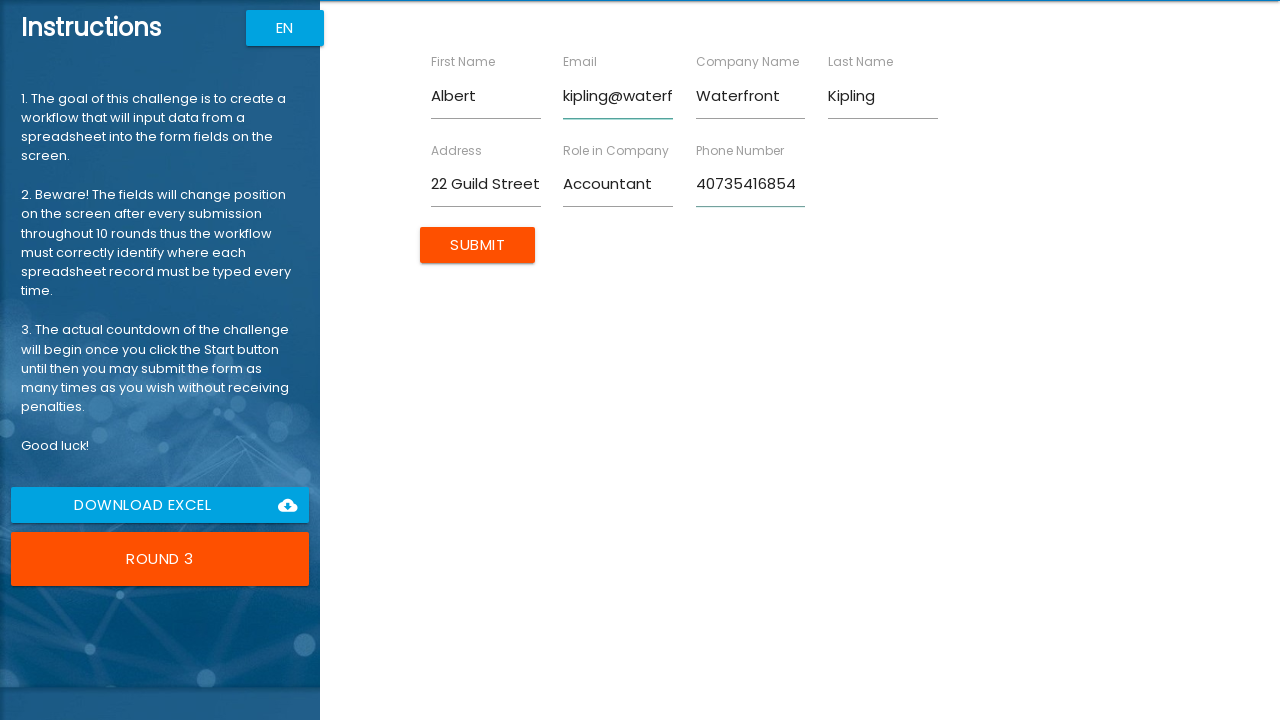

Submitted form entry 3 of 10 at (478, 245) on input[type='submit']
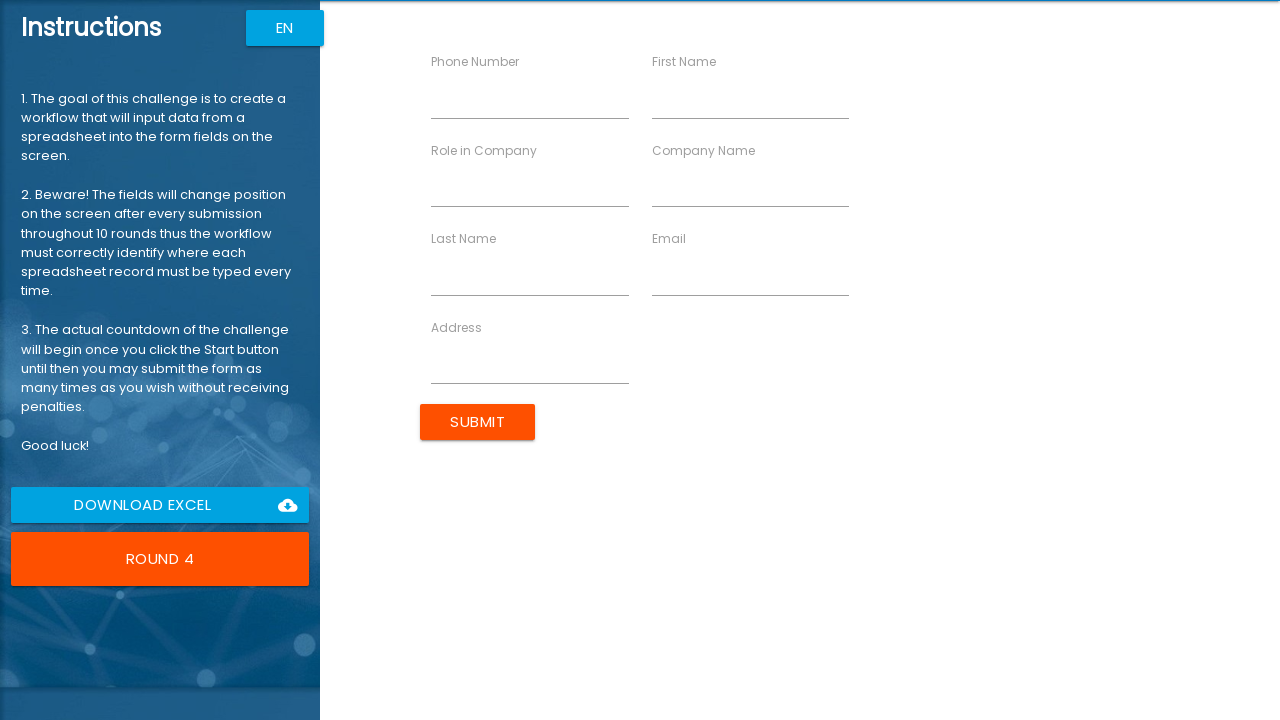

Filled Role field with 'IT Specialist' for entry 4 on input[ng-reflect-name='labelRole']
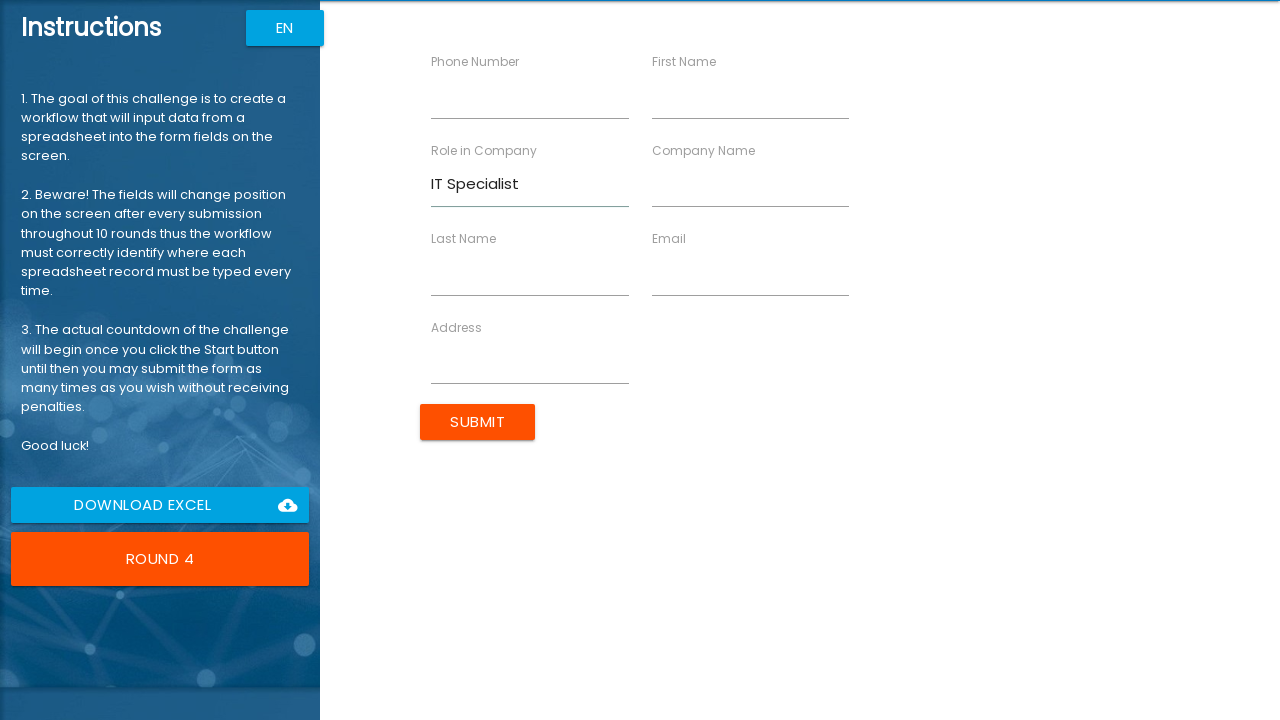

Filled Address field with '17 Farburn Terrace' for entry 4 on input[ng-reflect-name='labelAddress']
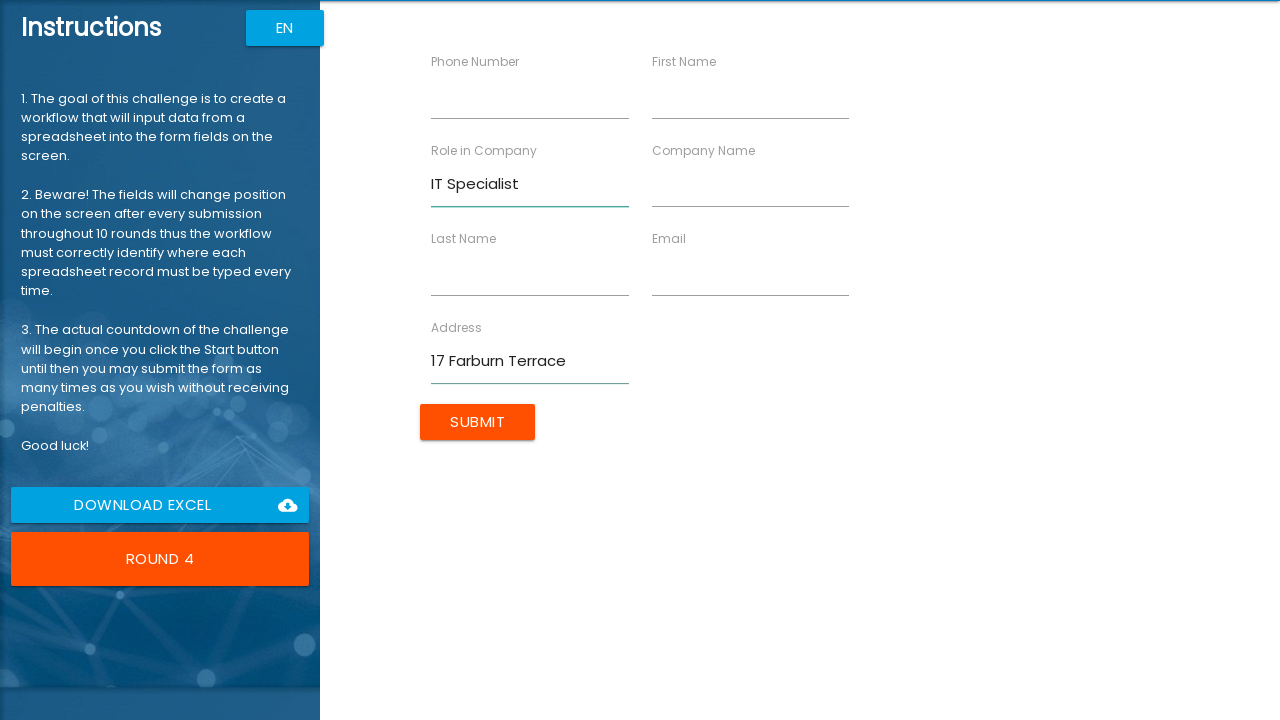

Filled First Name field with 'Michael' for entry 4 on input[ng-reflect-name='labelFirstName']
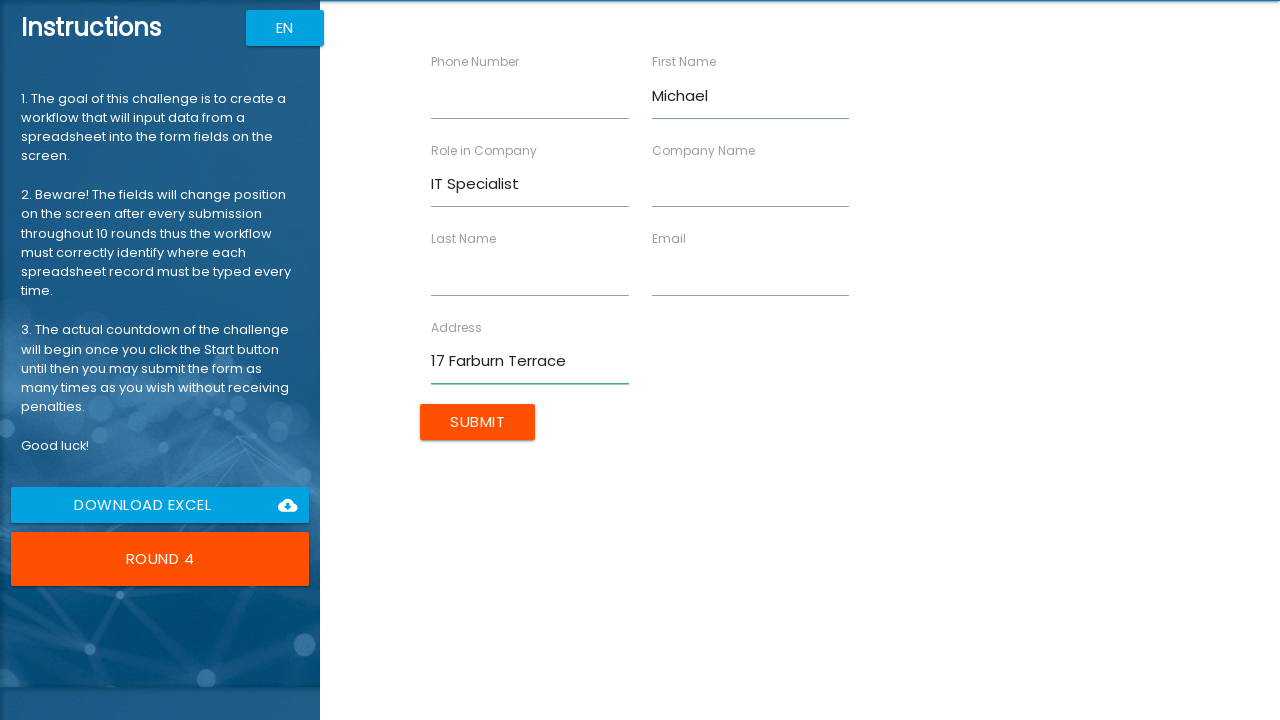

Filled Last Name field with 'Robertson' for entry 4 on input[ng-reflect-name='labelLastName']
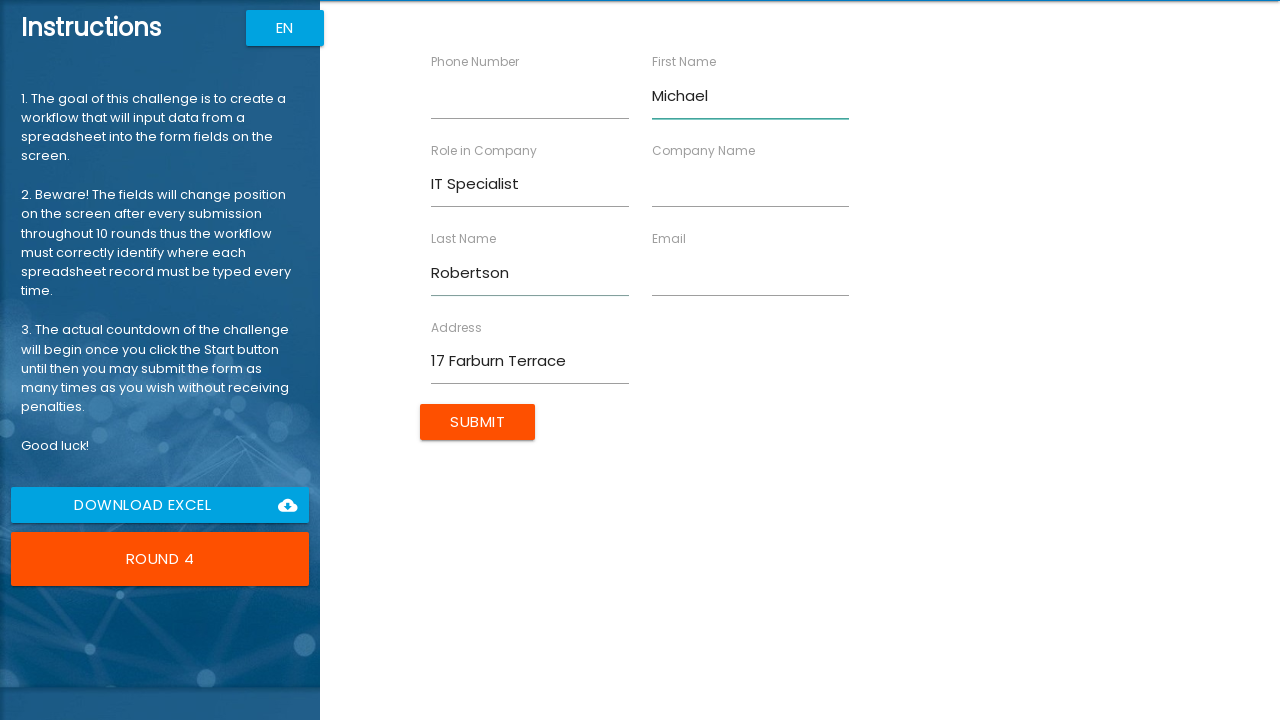

Filled Company Name field with 'MediCare' for entry 4 on input[ng-reflect-name='labelCompanyName']
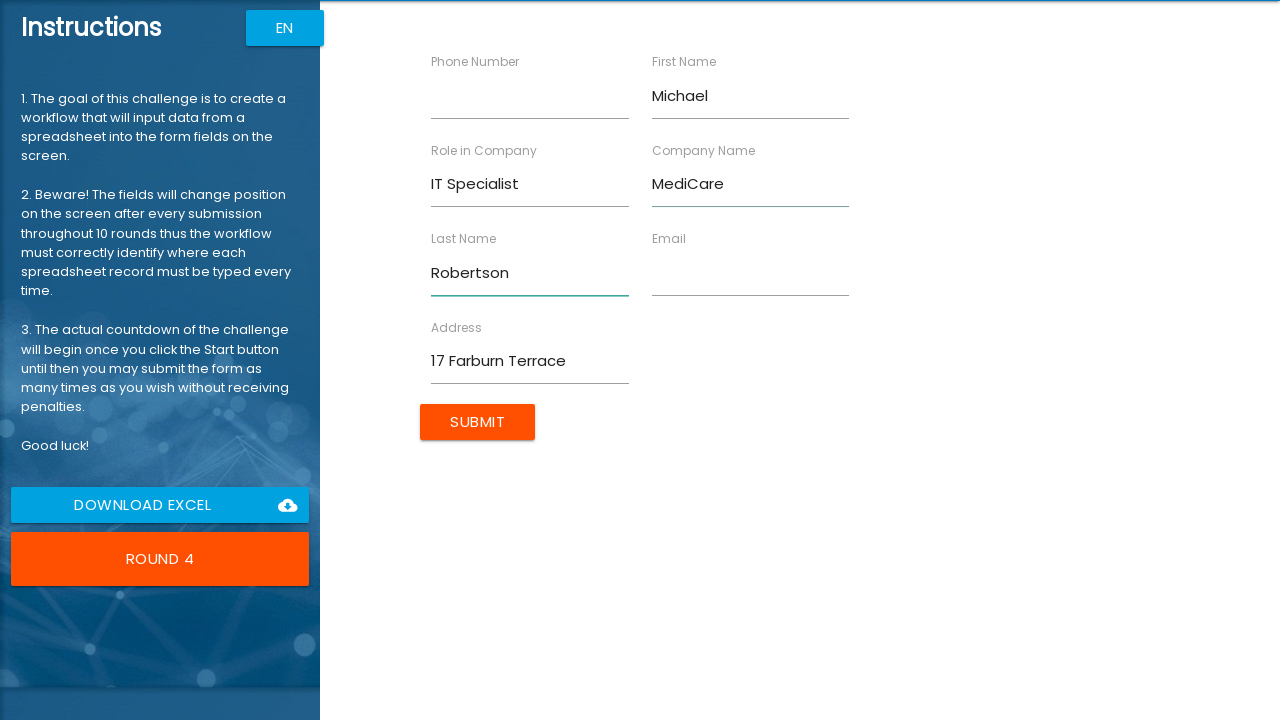

Filled Email field with 'mrobertson@mc.com' for entry 4 on input[ng-reflect-name='labelEmail']
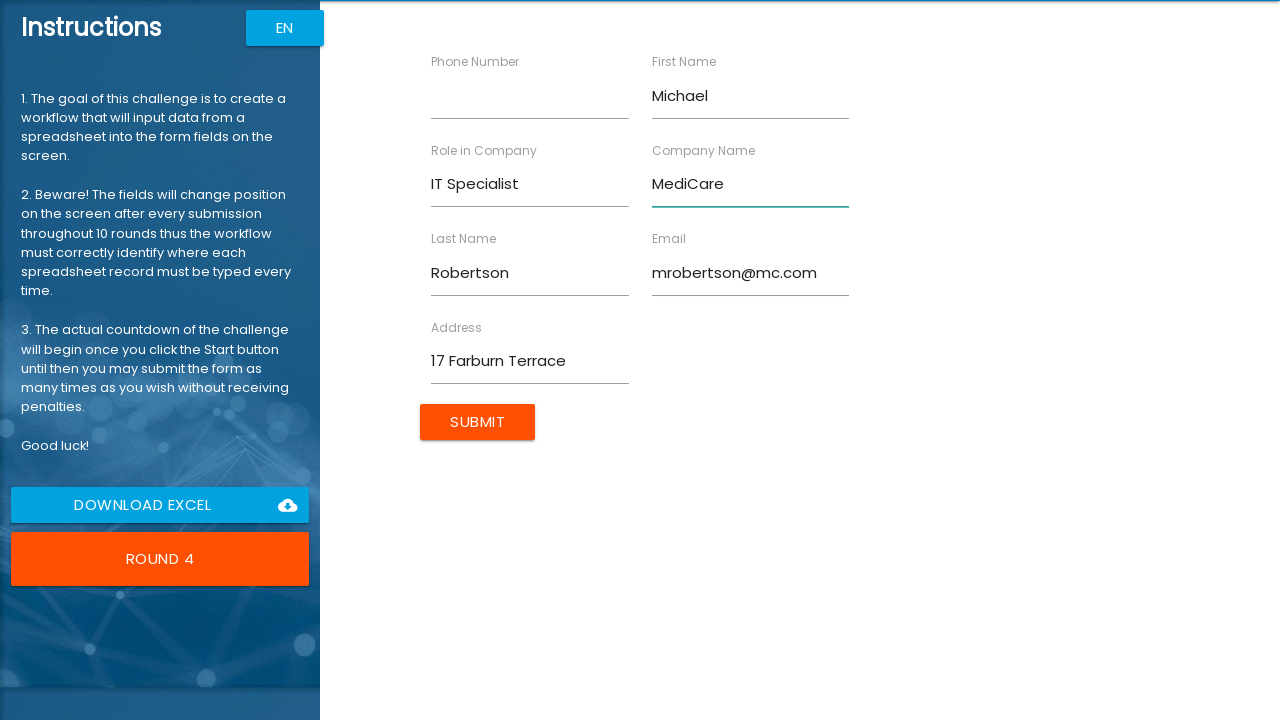

Filled Phone field with '40733652145' for entry 4 on input[ng-reflect-name='labelPhone']
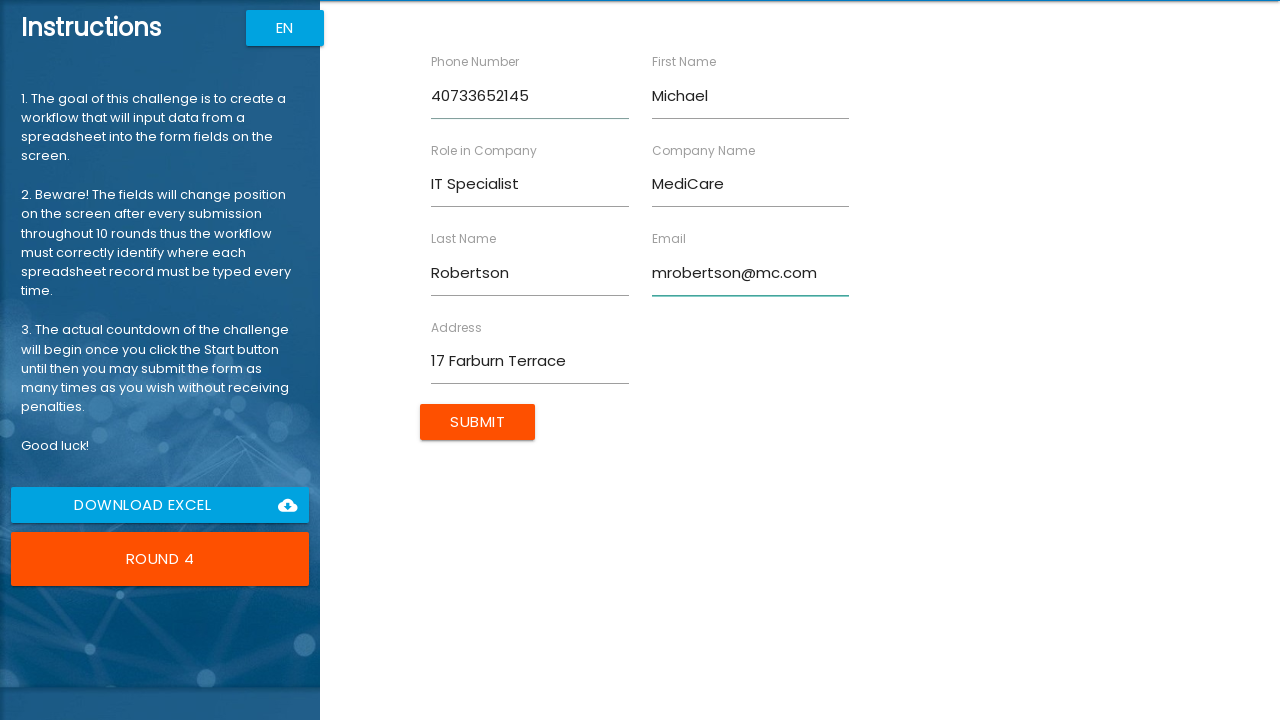

Submitted form entry 4 of 10 at (478, 422) on input[type='submit']
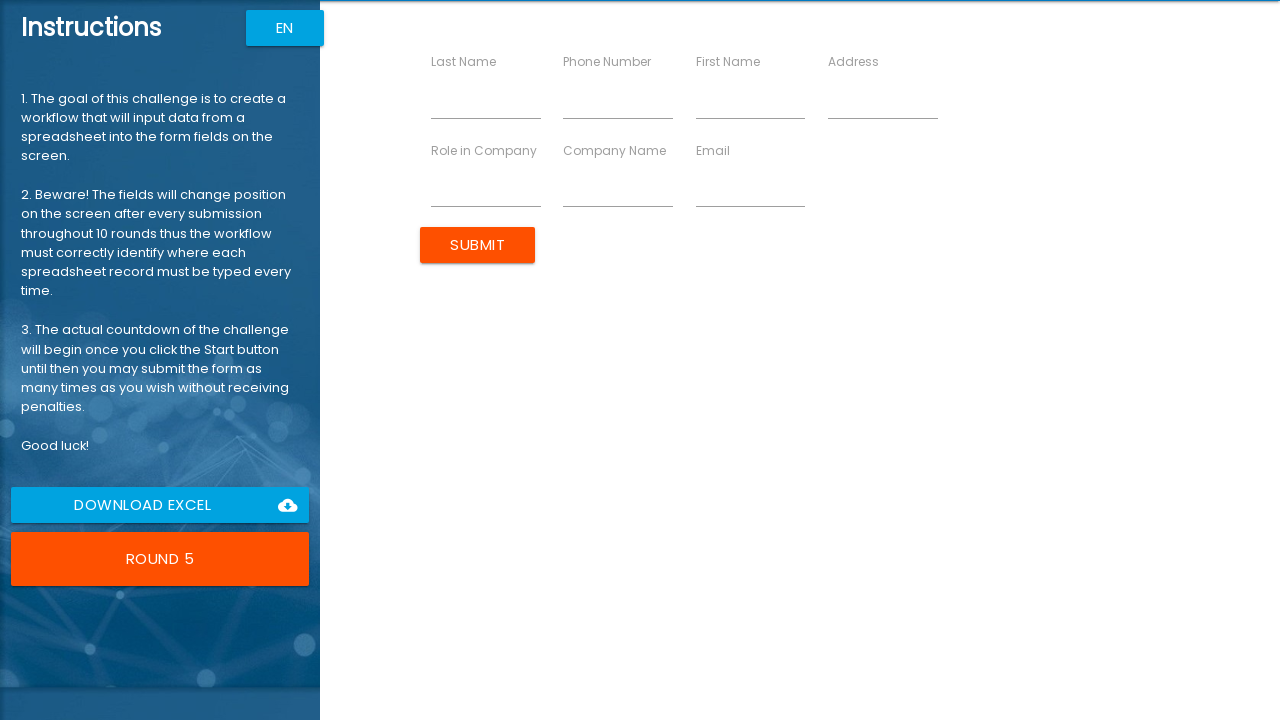

Filled Role field with 'Analyst' for entry 5 on input[ng-reflect-name='labelRole']
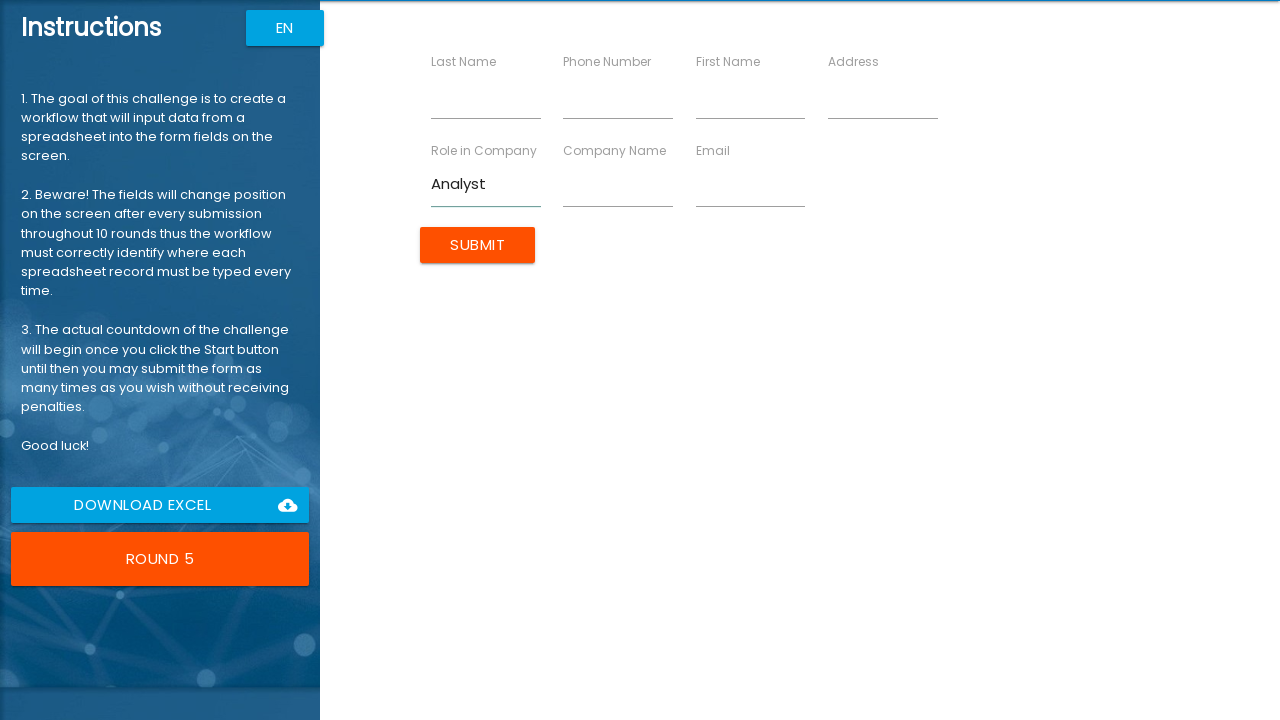

Filled Address field with '99 Shire Oak Road' for entry 5 on input[ng-reflect-name='labelAddress']
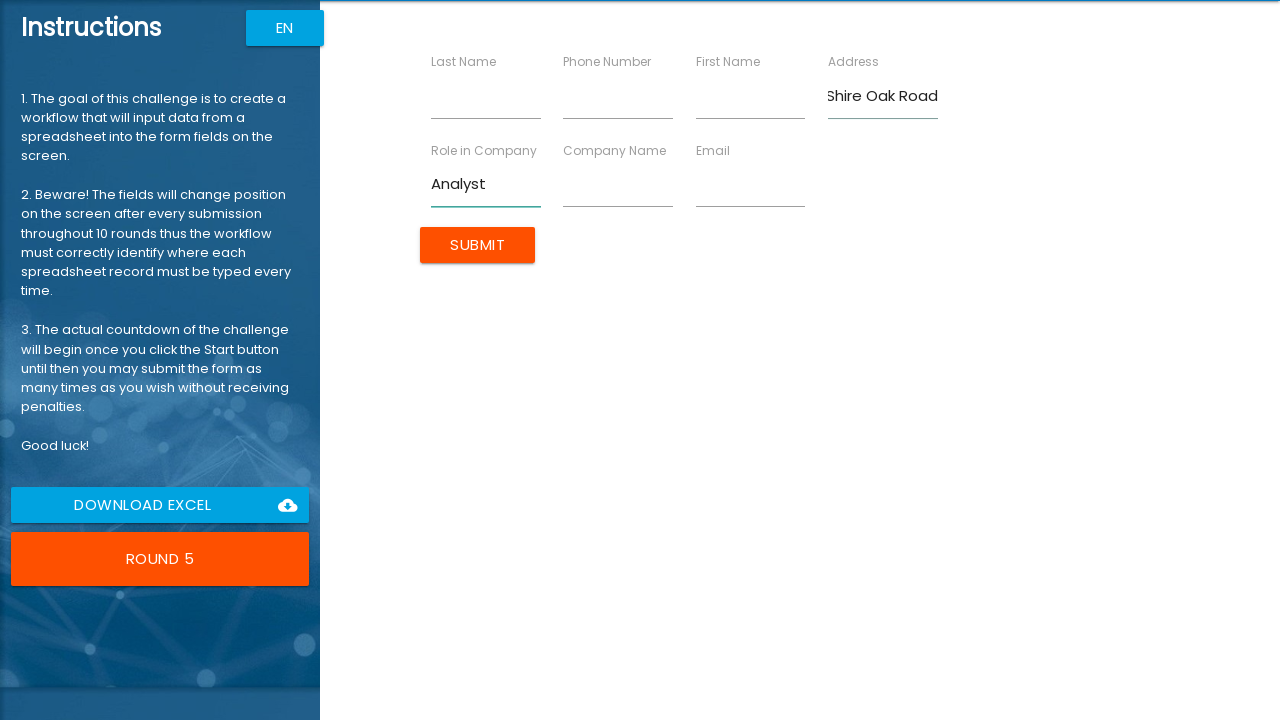

Filled First Name field with 'Doug' for entry 5 on input[ng-reflect-name='labelFirstName']
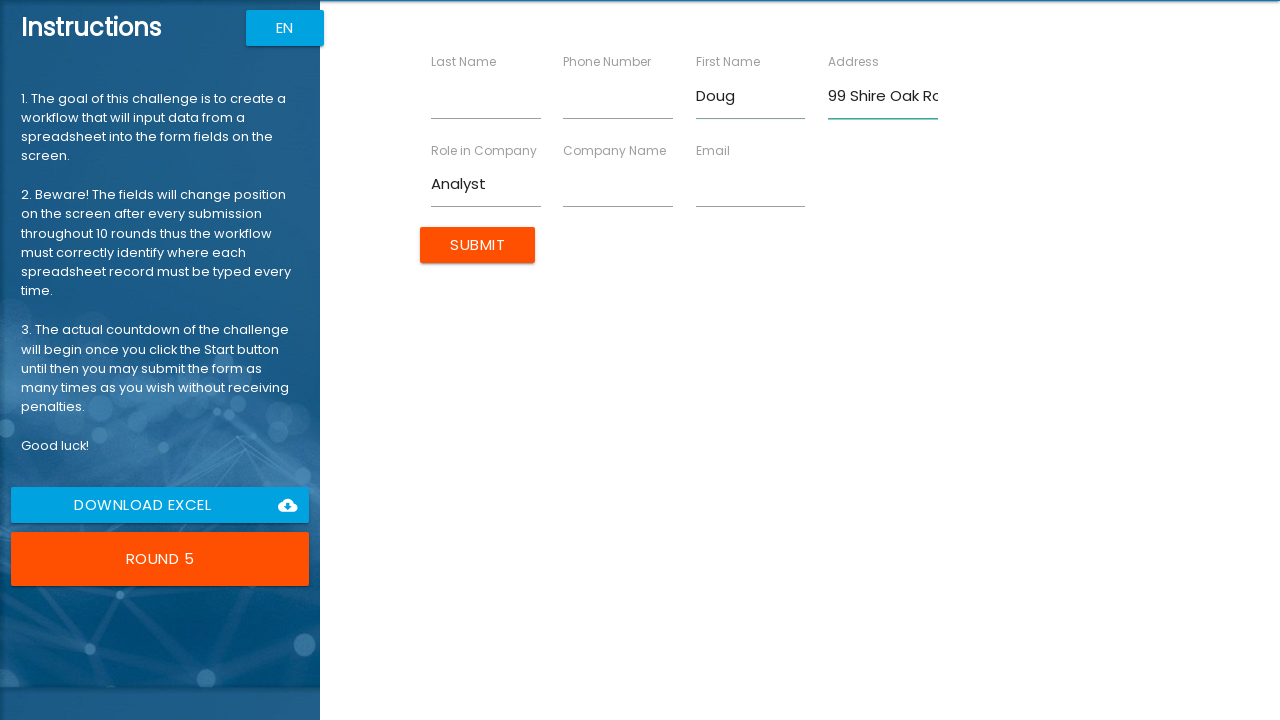

Filled Last Name field with 'Derrick' for entry 5 on input[ng-reflect-name='labelLastName']
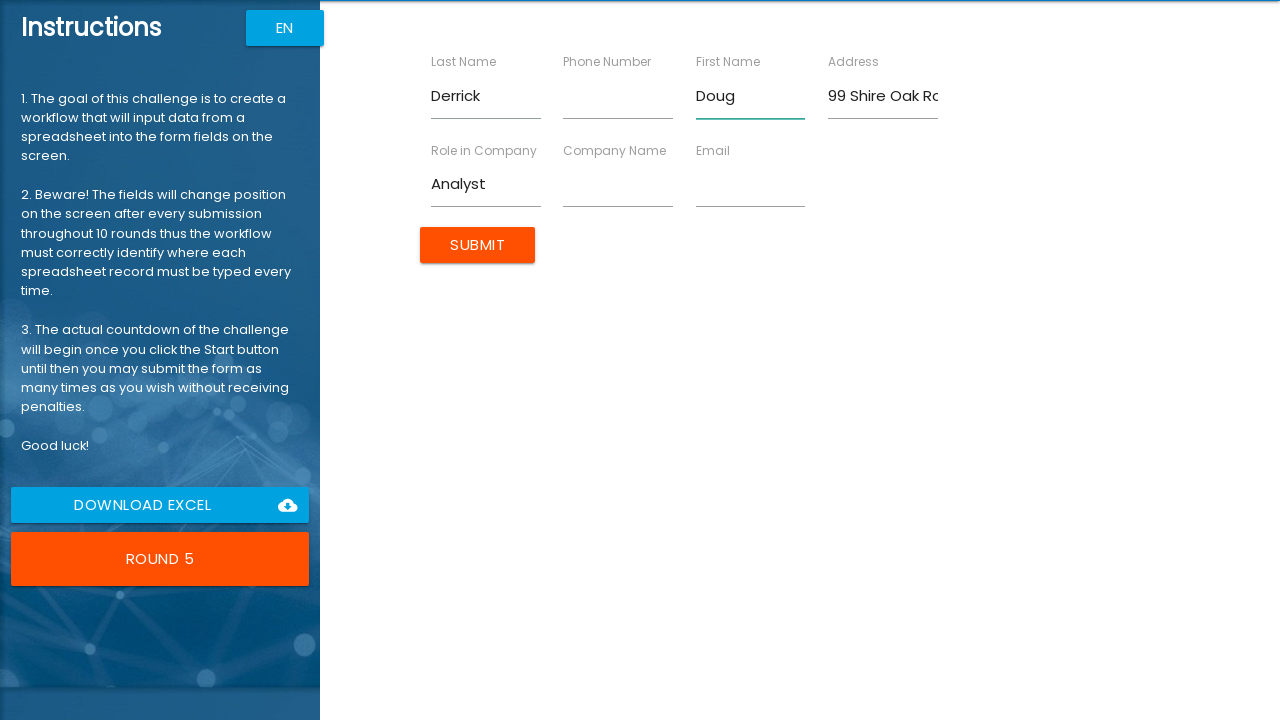

Filled Company Name field with 'Timepath Inc.' for entry 5 on input[ng-reflect-name='labelCompanyName']
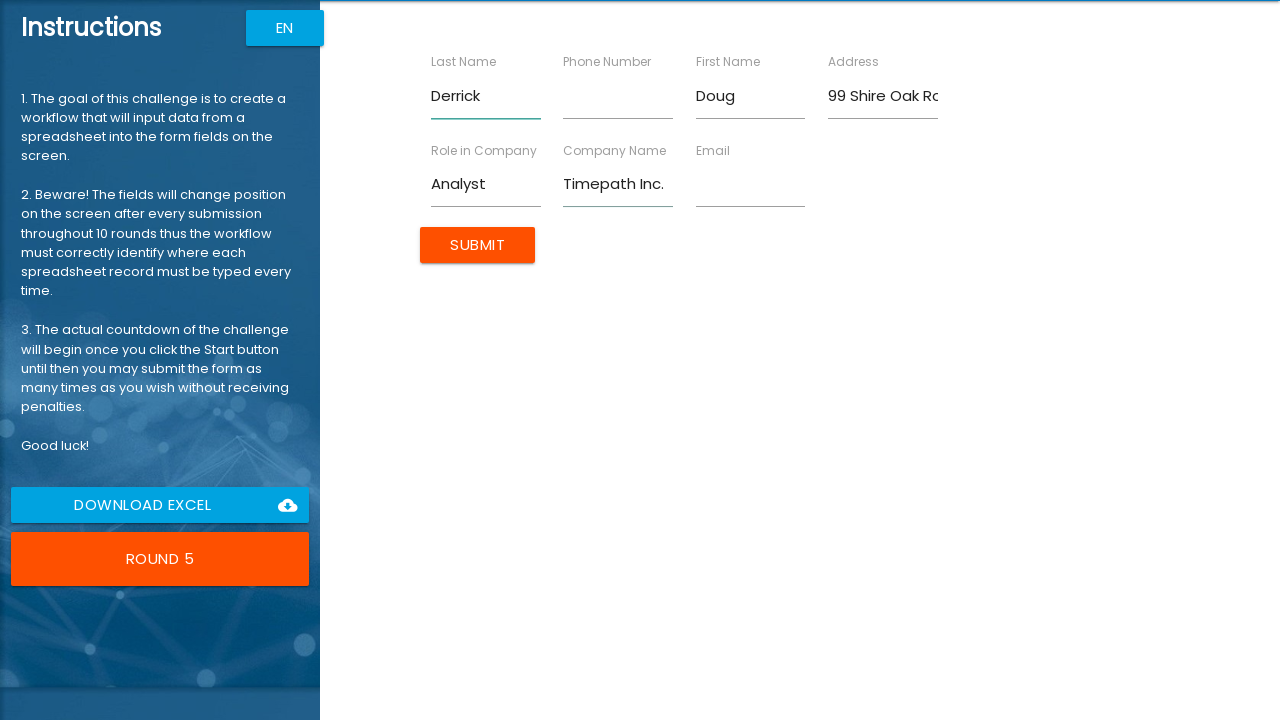

Filled Email field with 'dderrick@timepath.co.uk' for entry 5 on input[ng-reflect-name='labelEmail']
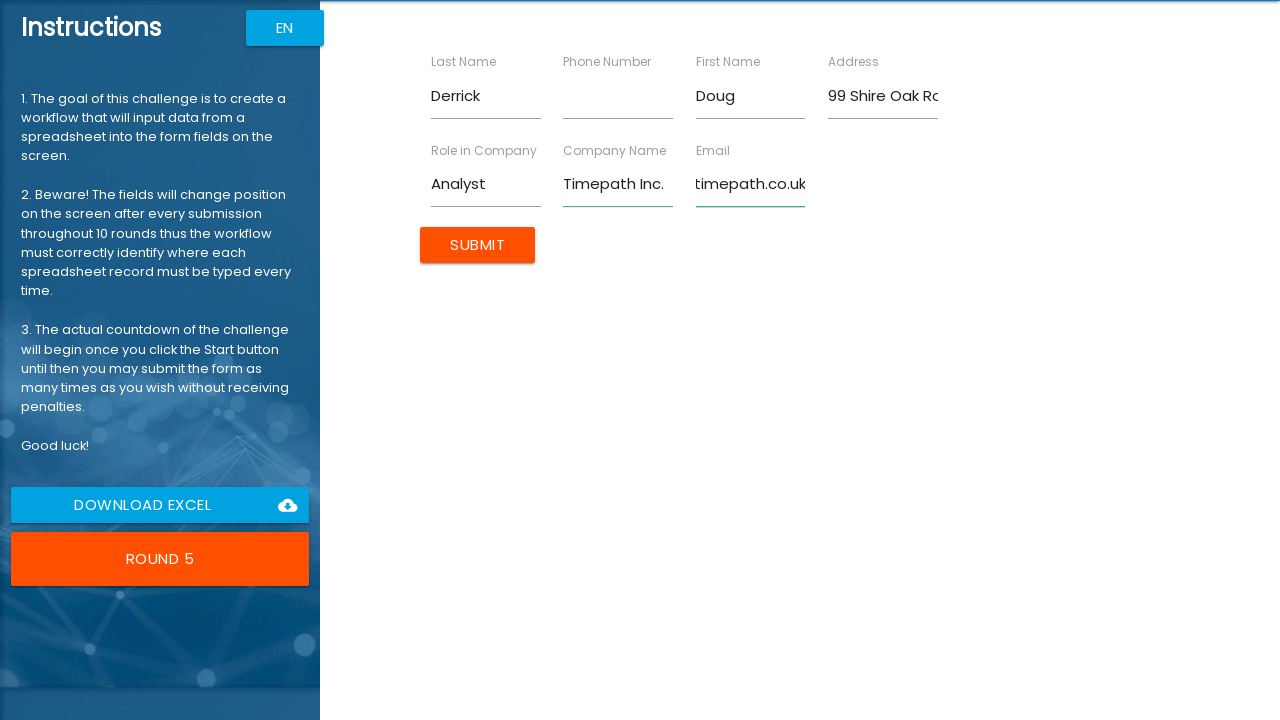

Filled Phone field with '40799885412' for entry 5 on input[ng-reflect-name='labelPhone']
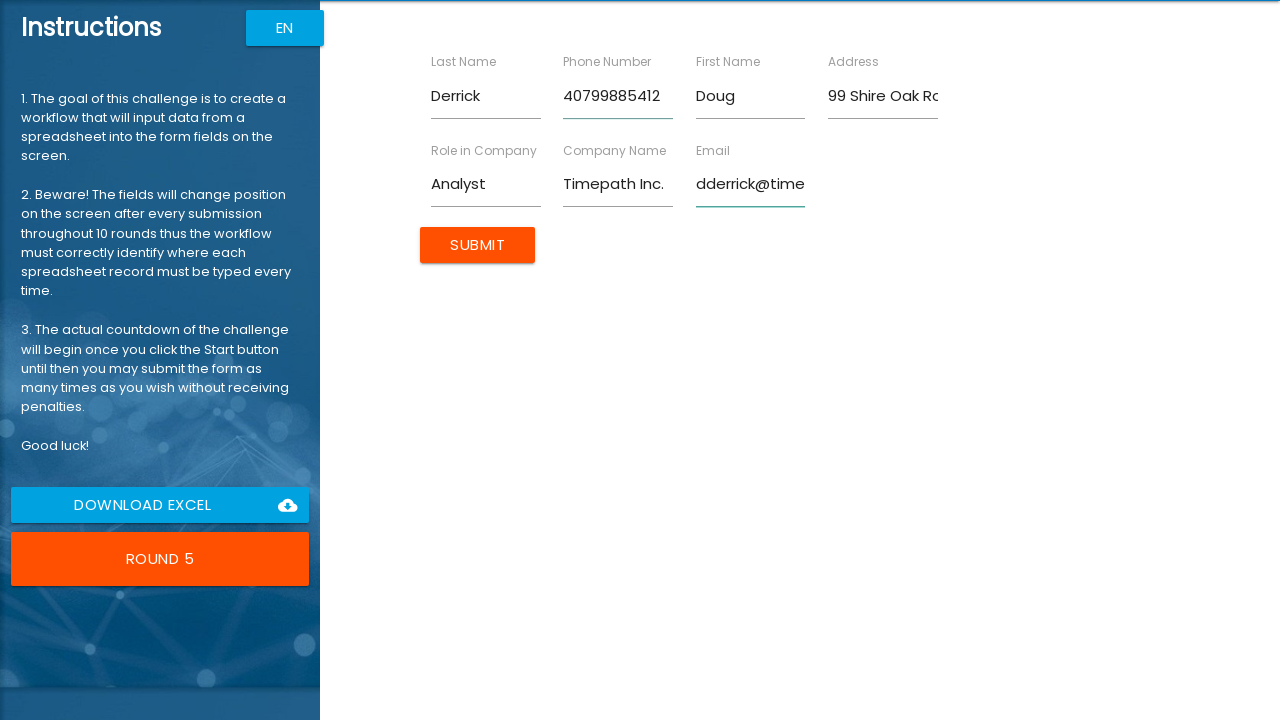

Submitted form entry 5 of 10 at (478, 245) on input[type='submit']
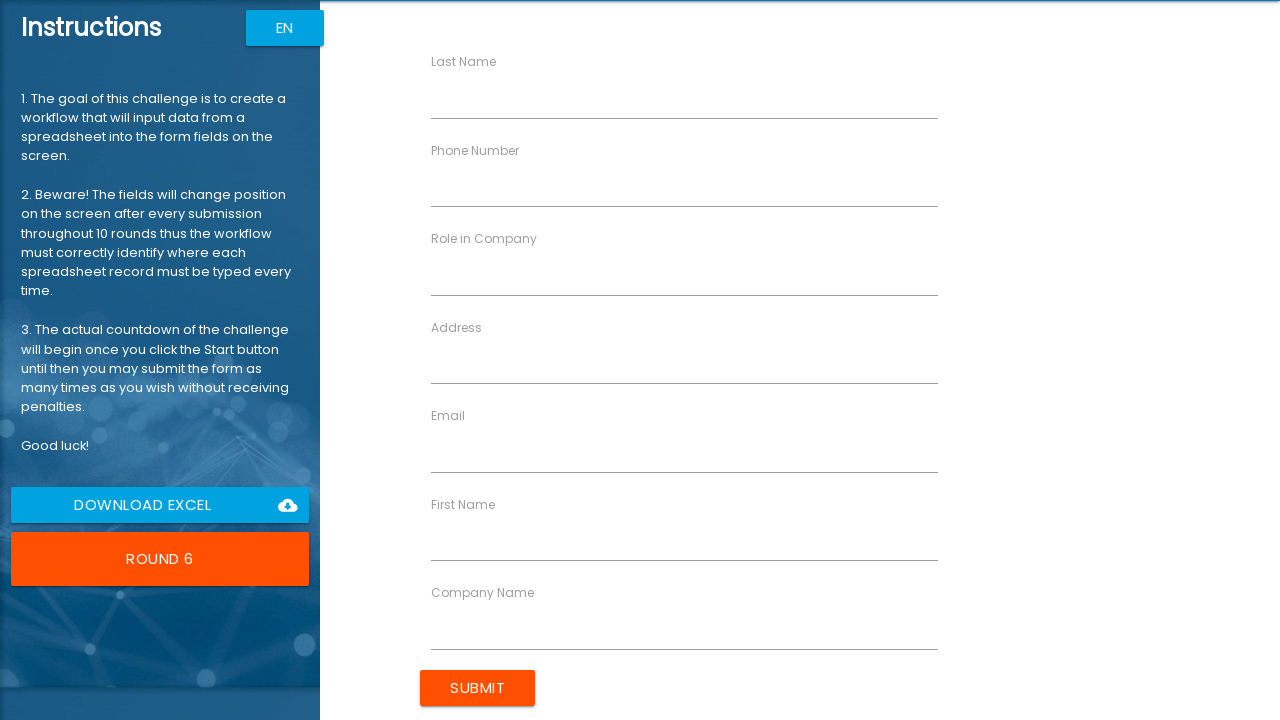

Filled Role field with 'Scientist' for entry 6 on input[ng-reflect-name='labelRole']
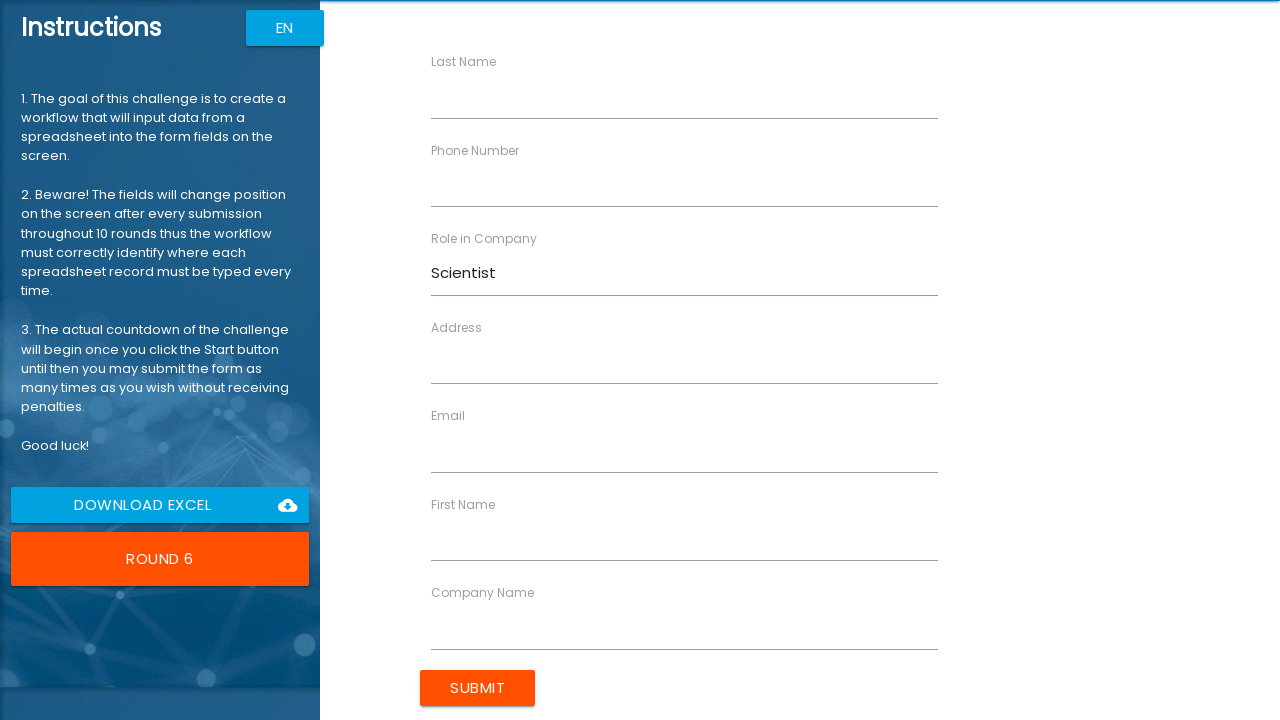

Filled Address field with '27 Cheshire Street' for entry 6 on input[ng-reflect-name='labelAddress']
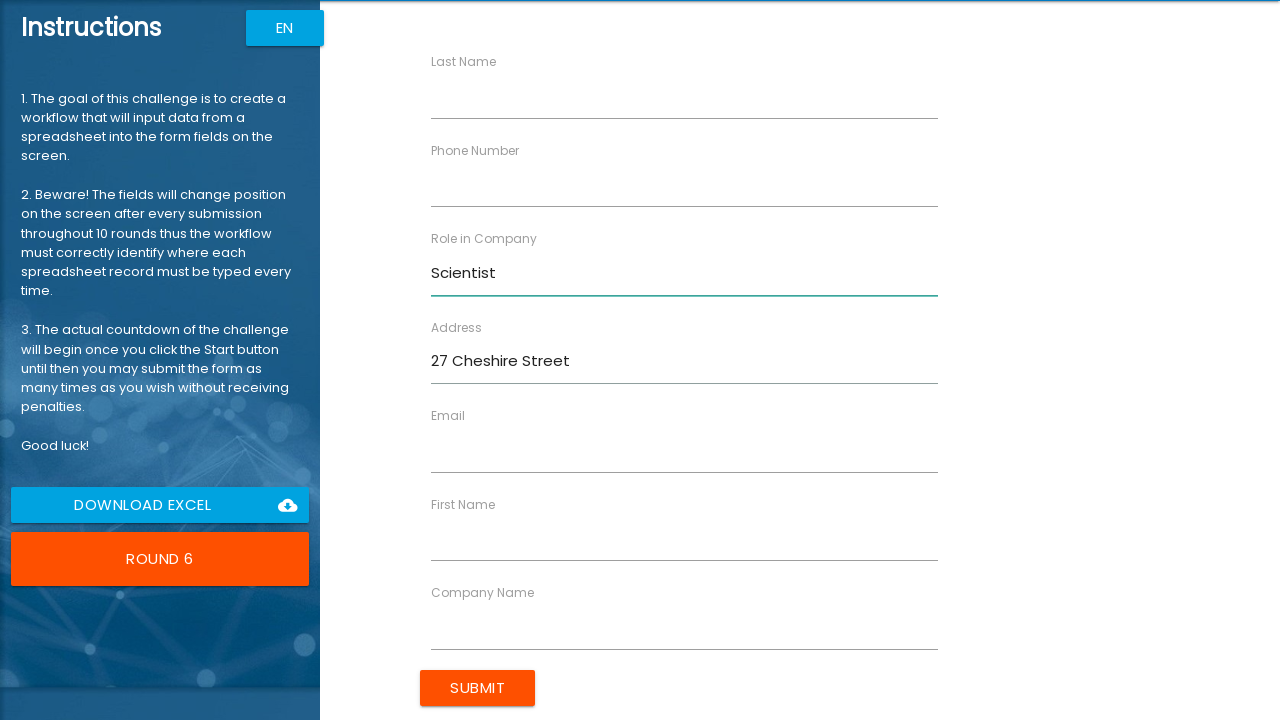

Filled First Name field with 'Jessie' for entry 6 on input[ng-reflect-name='labelFirstName']
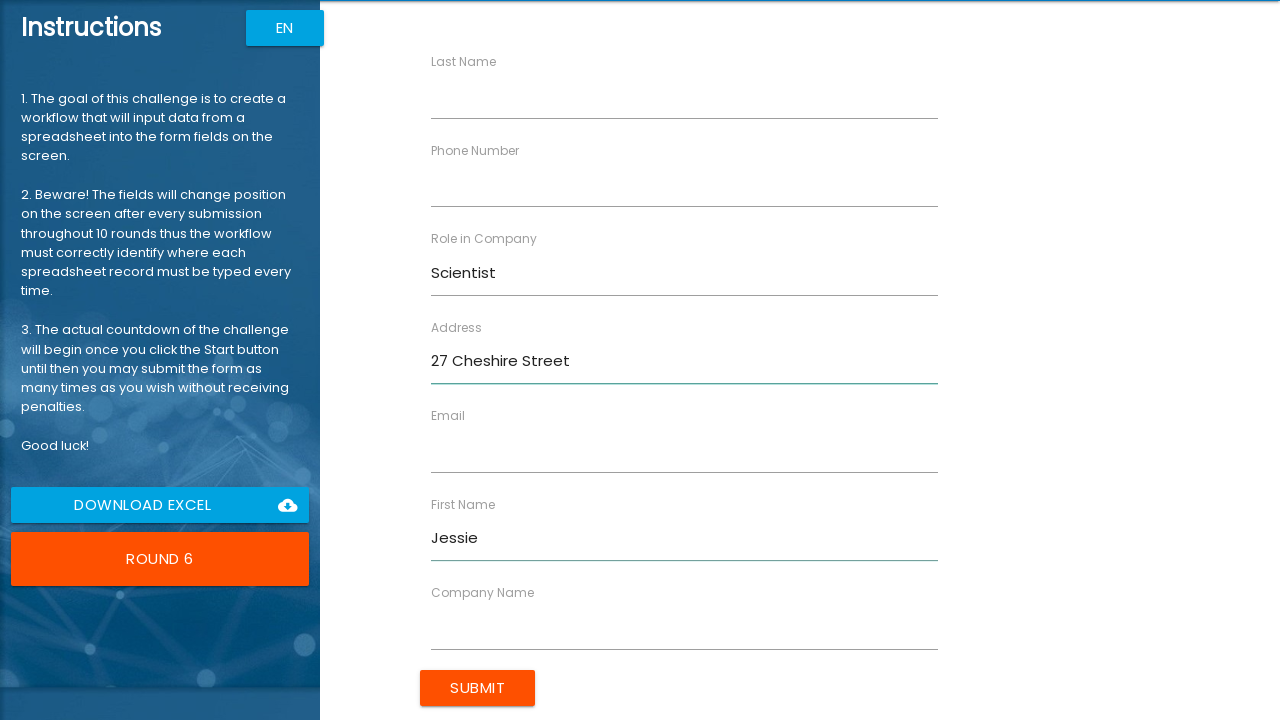

Filled Last Name field with 'Marlowe' for entry 6 on input[ng-reflect-name='labelLastName']
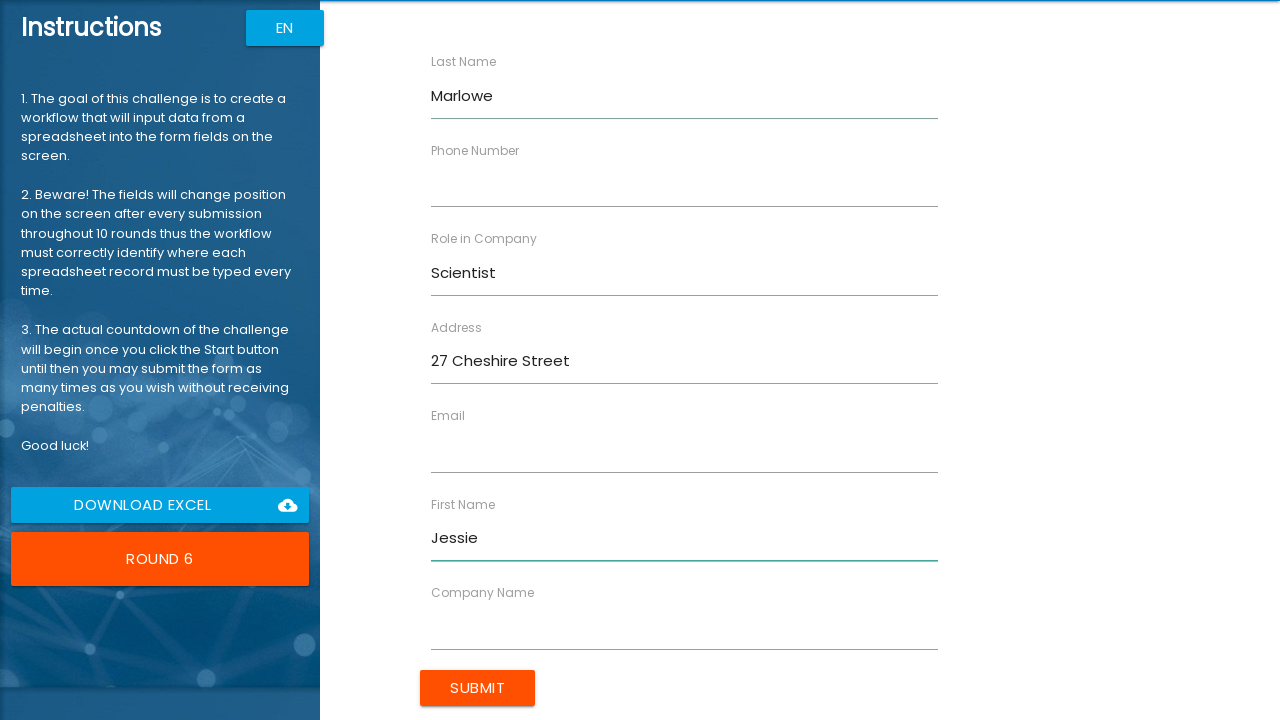

Filled Company Name field with 'Aperture Inc.' for entry 6 on input[ng-reflect-name='labelCompanyName']
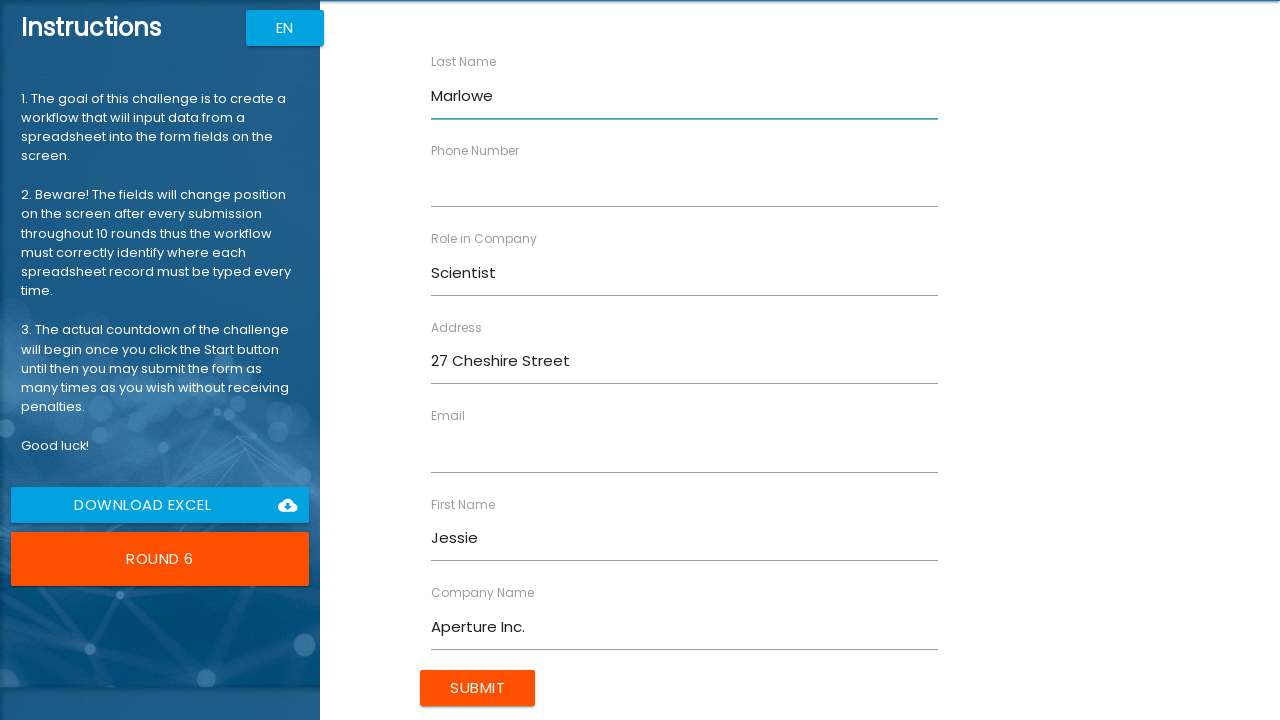

Filled Email field with 'jmarlowe@aperture.us' for entry 6 on input[ng-reflect-name='labelEmail']
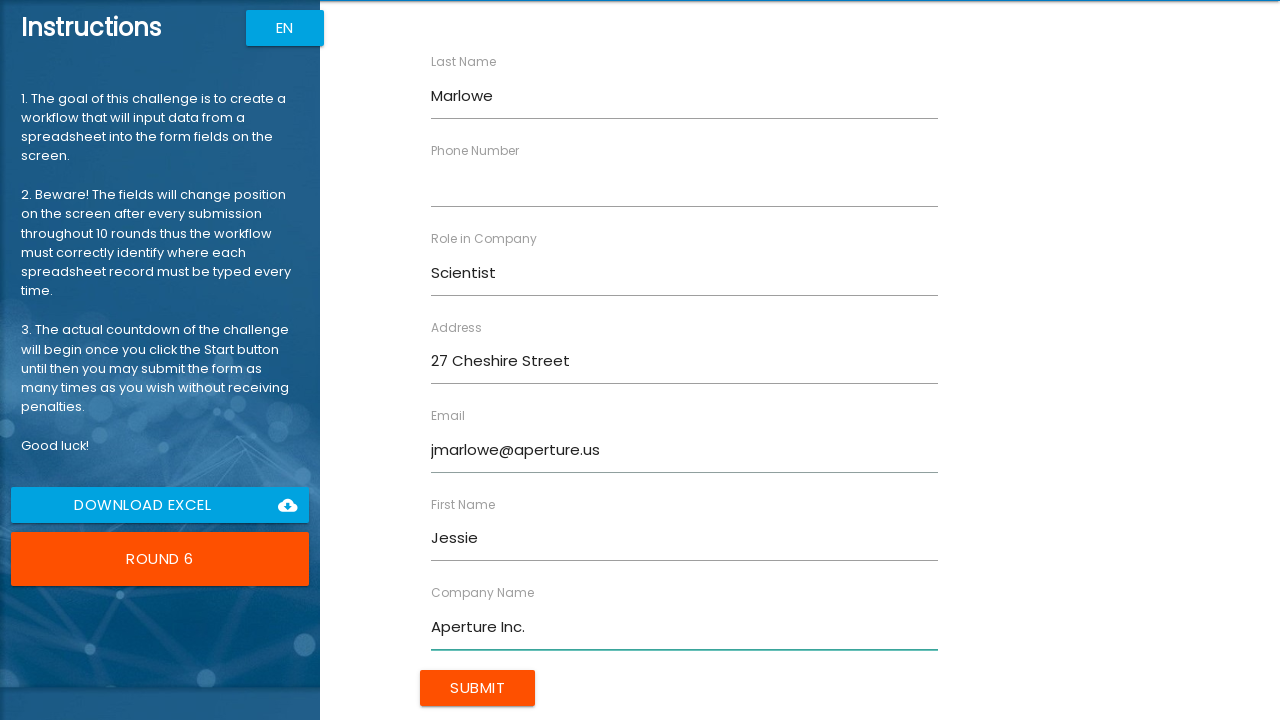

Filled Phone field with '40733154268' for entry 6 on input[ng-reflect-name='labelPhone']
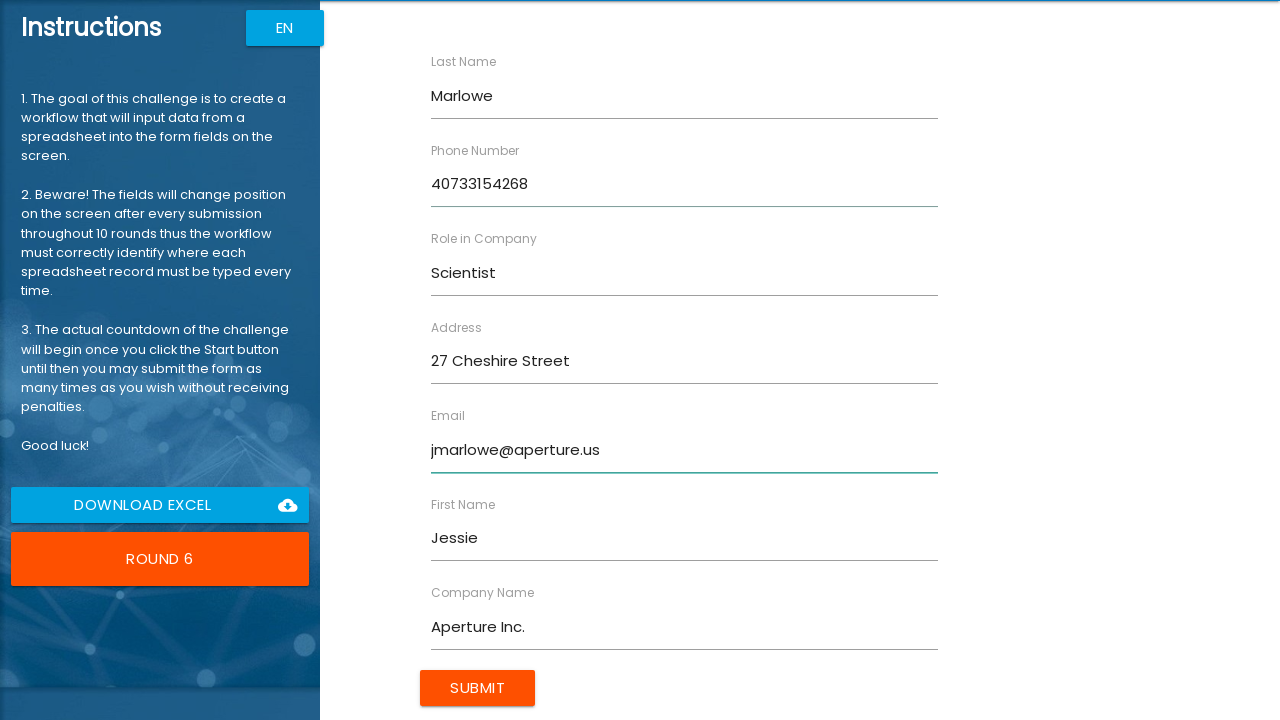

Submitted form entry 6 of 10 at (478, 688) on input[type='submit']
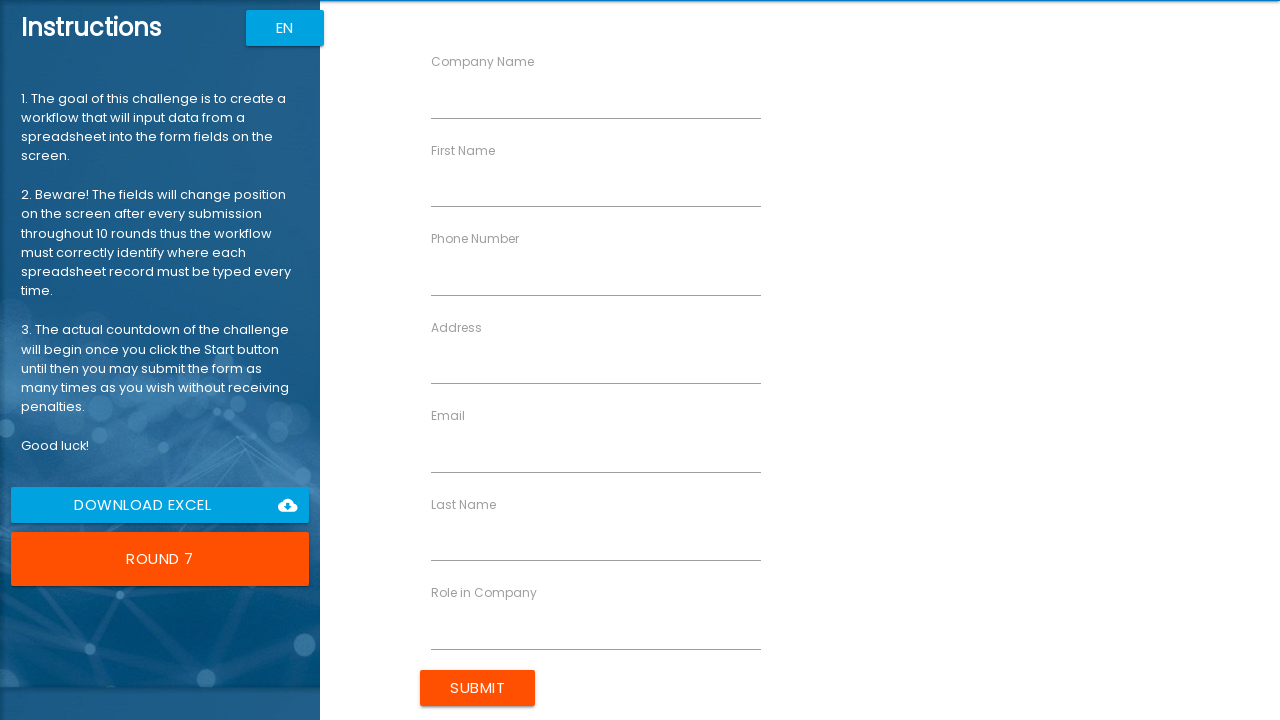

Filled Role field with 'Advisor' for entry 7 on input[ng-reflect-name='labelRole']
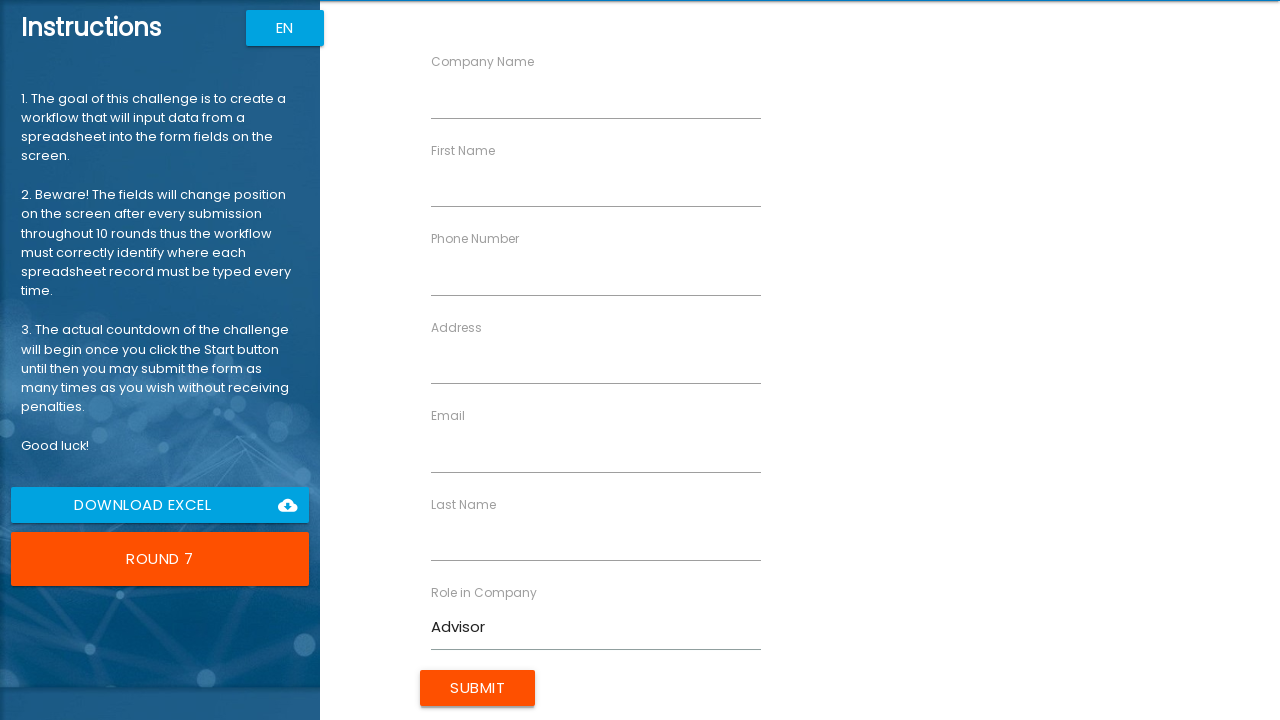

Filled Address field with '10 Dam Road' for entry 7 on input[ng-reflect-name='labelAddress']
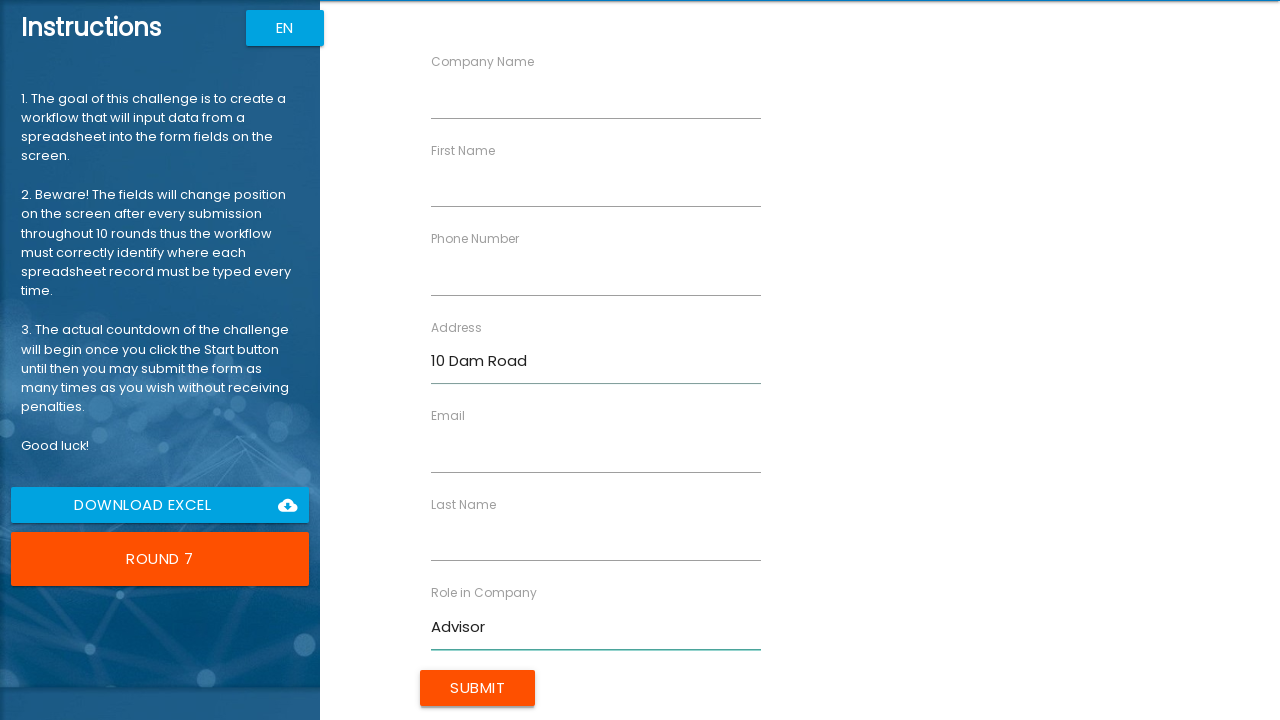

Filled First Name field with 'Stan' for entry 7 on input[ng-reflect-name='labelFirstName']
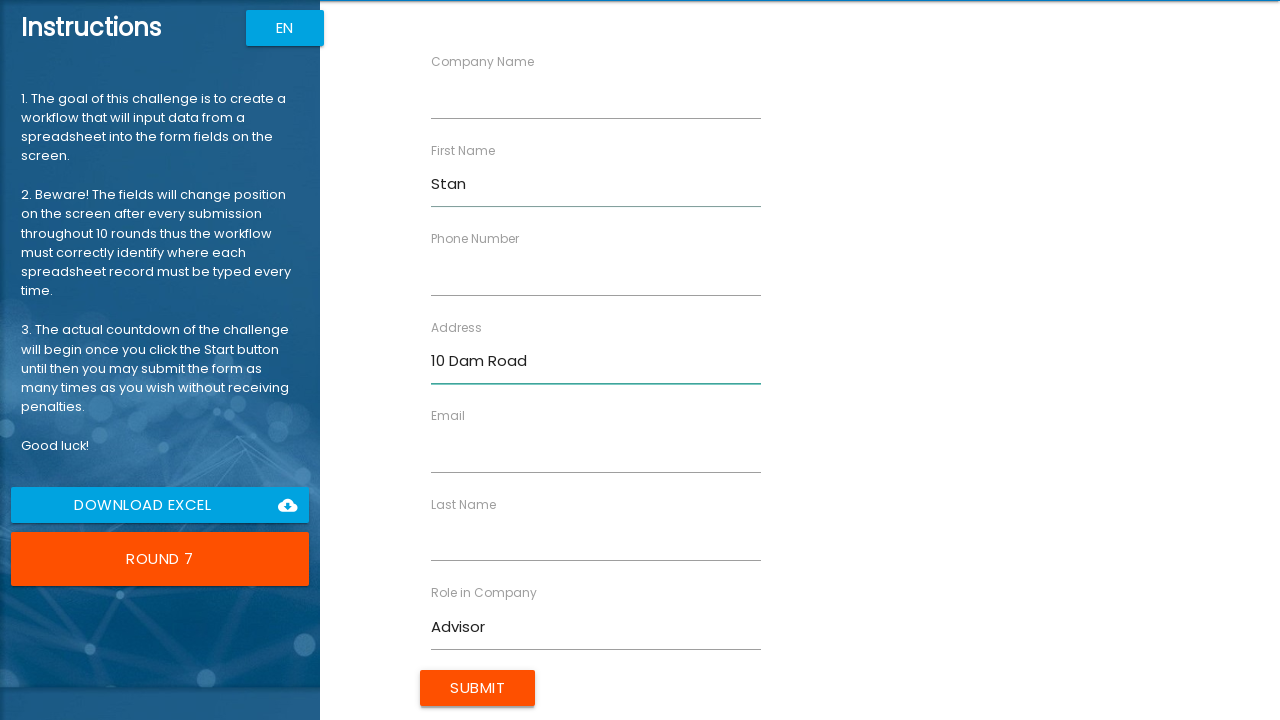

Filled Last Name field with 'Hamm' for entry 7 on input[ng-reflect-name='labelLastName']
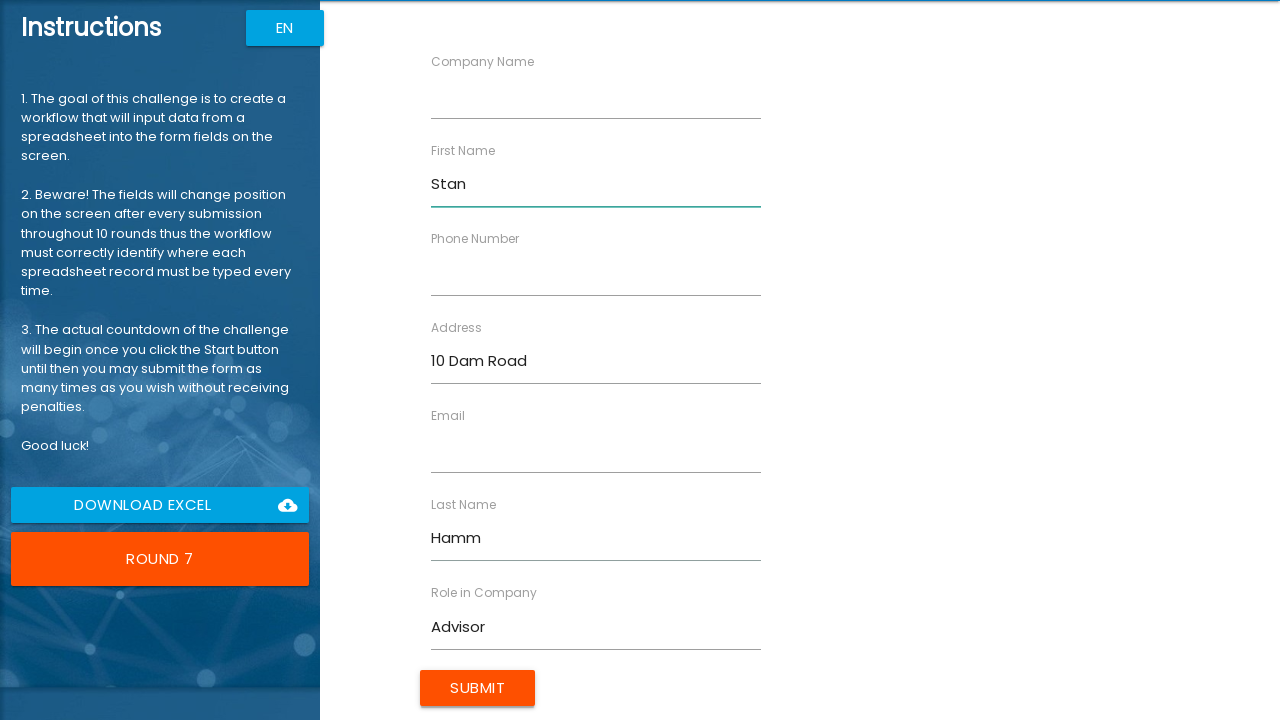

Filled Company Name field with 'Sugarwell' for entry 7 on input[ng-reflect-name='labelCompanyName']
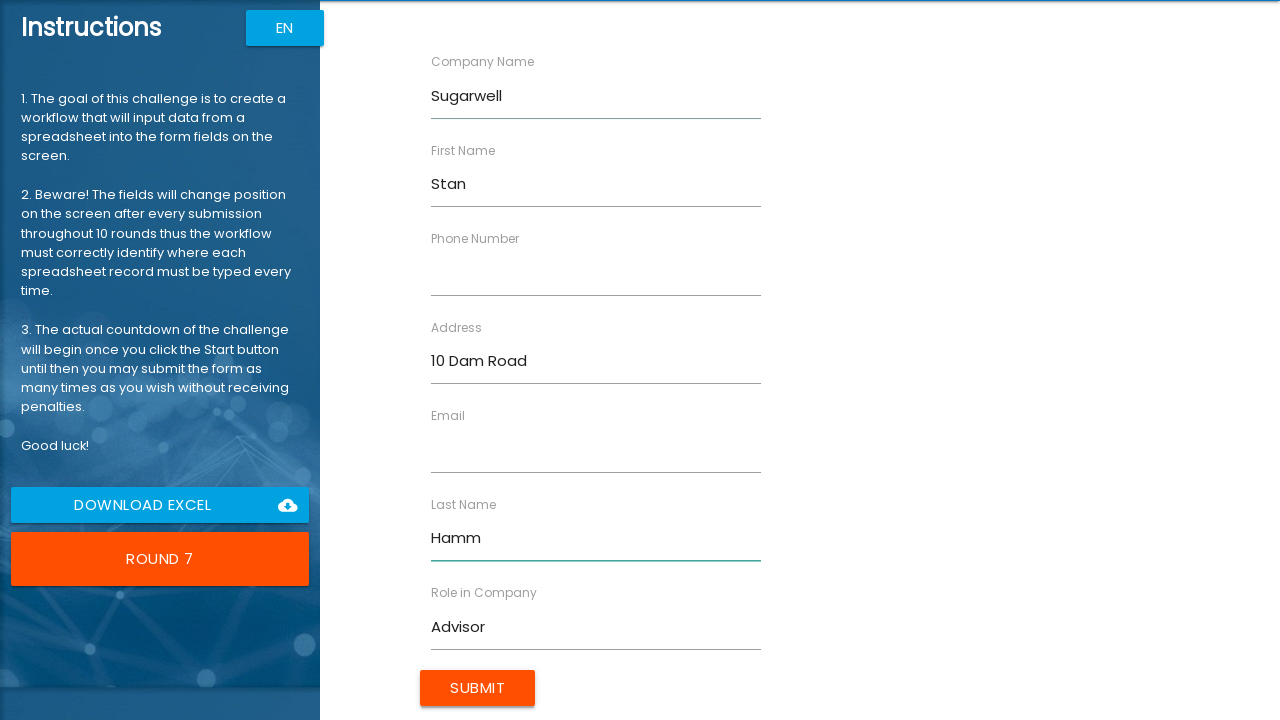

Filled Email field with 'shamm@sugarwell.org' for entry 7 on input[ng-reflect-name='labelEmail']
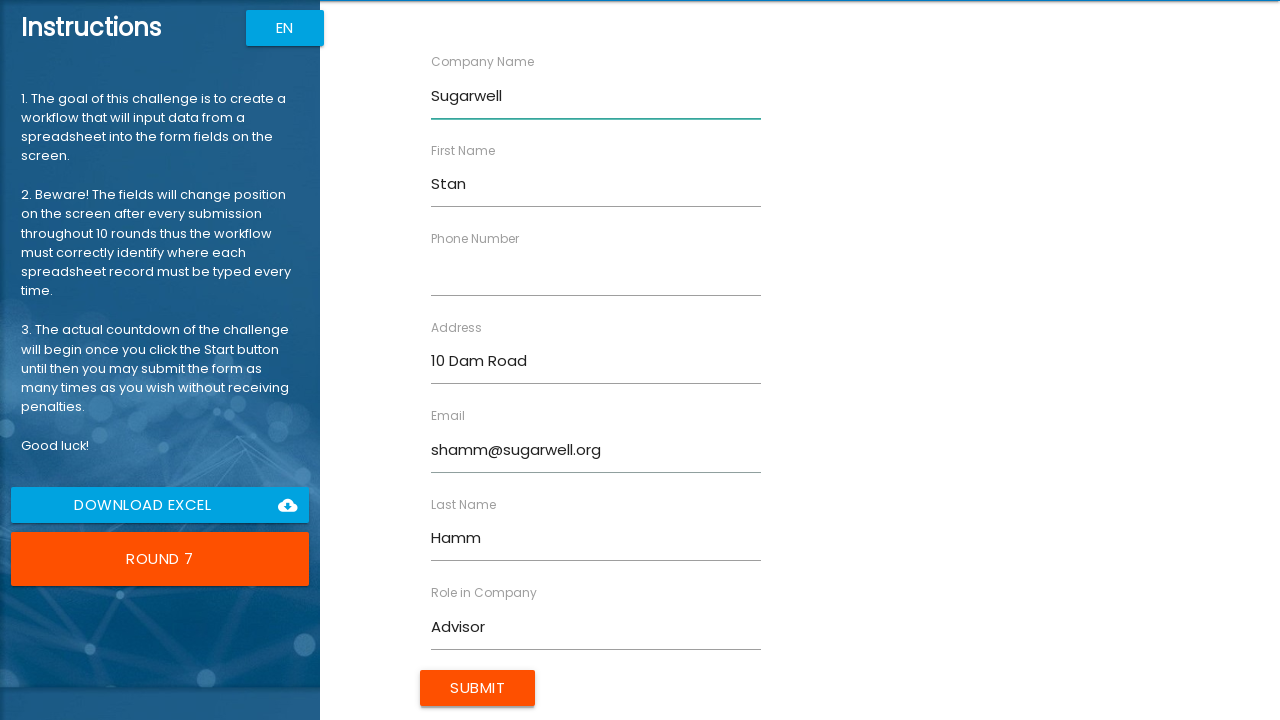

Filled Phone field with '40712462257' for entry 7 on input[ng-reflect-name='labelPhone']
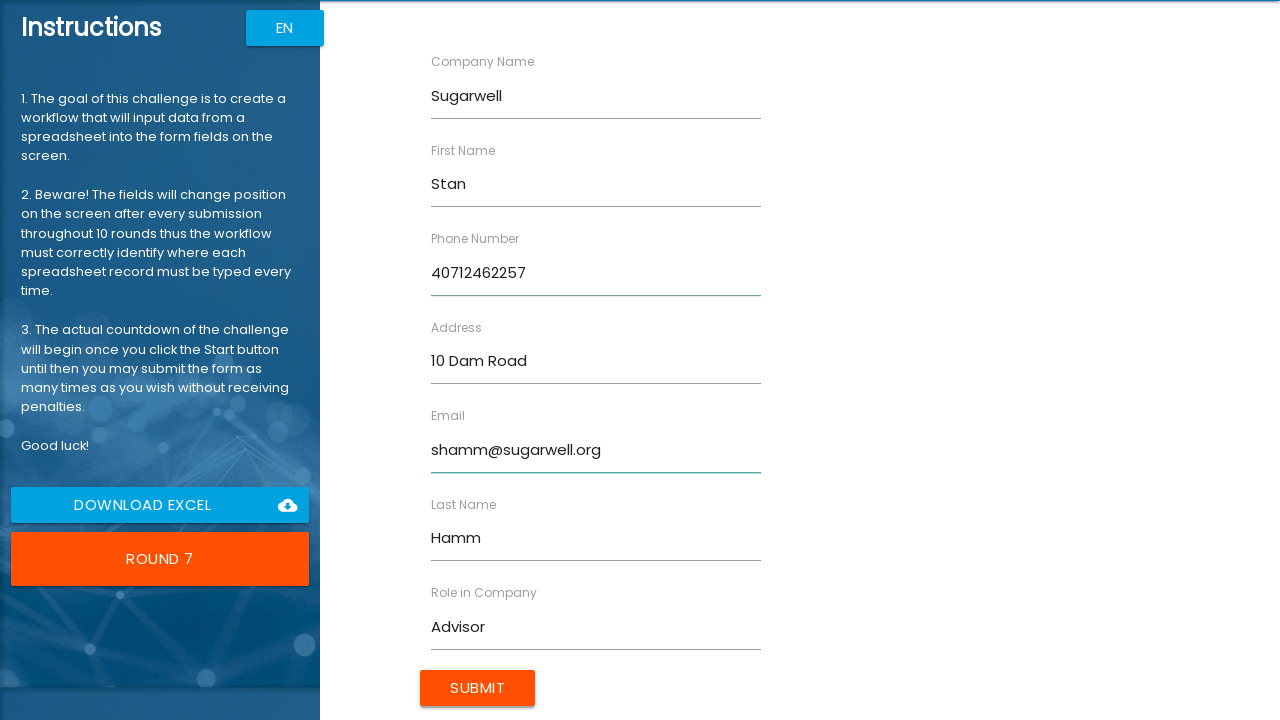

Submitted form entry 7 of 10 at (478, 688) on input[type='submit']
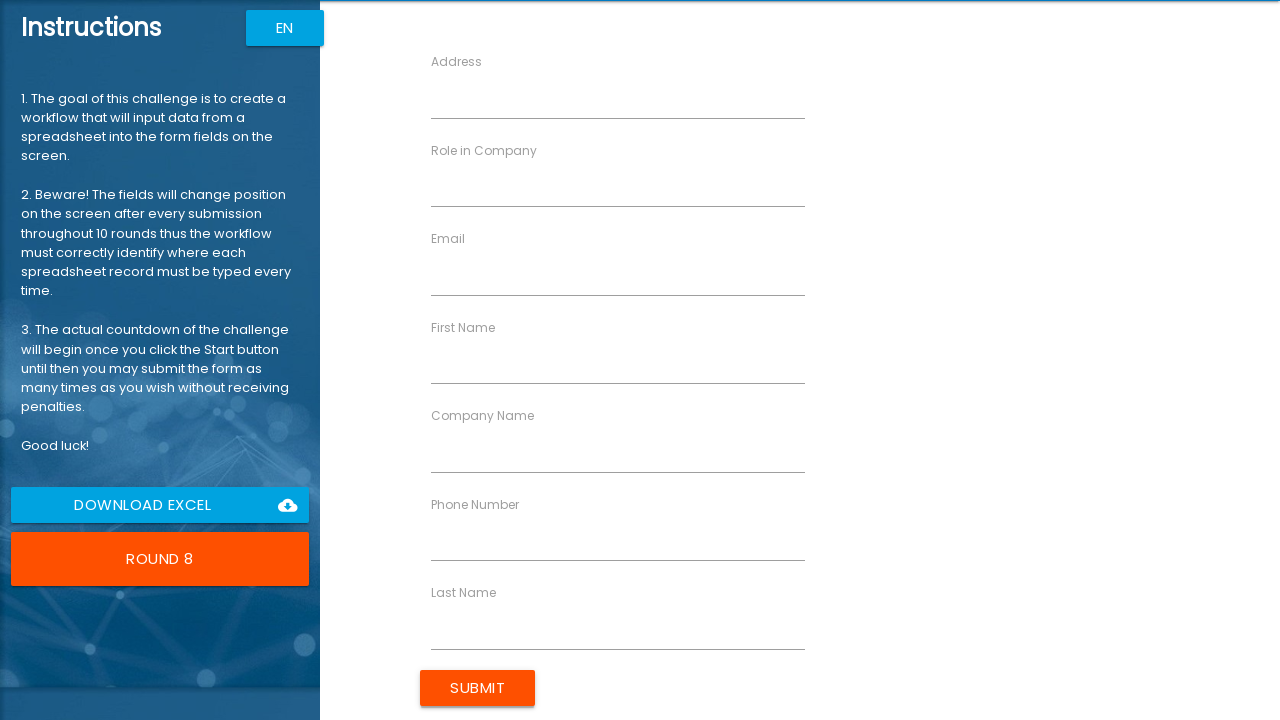

Filled Role field with 'Scientist' for entry 8 on input[ng-reflect-name='labelRole']
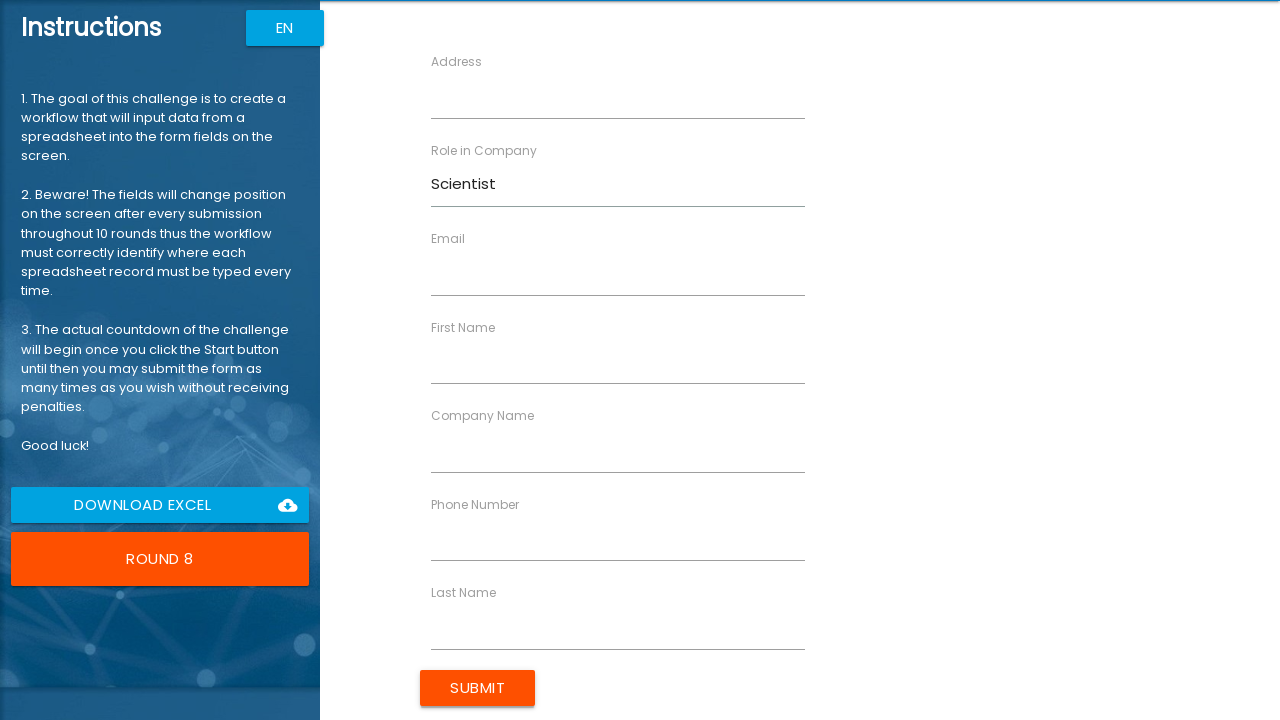

Filled Address field with '13 White Rabbit Street' for entry 8 on input[ng-reflect-name='labelAddress']
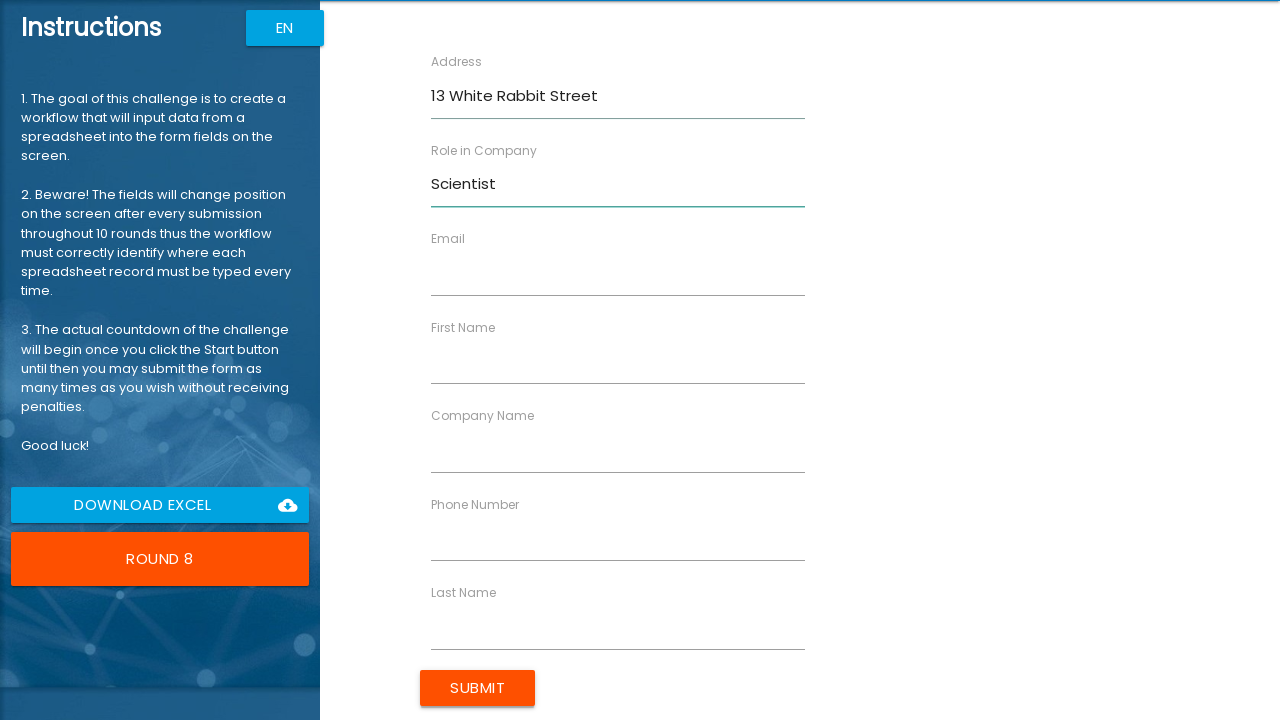

Filled First Name field with 'Michelle' for entry 8 on input[ng-reflect-name='labelFirstName']
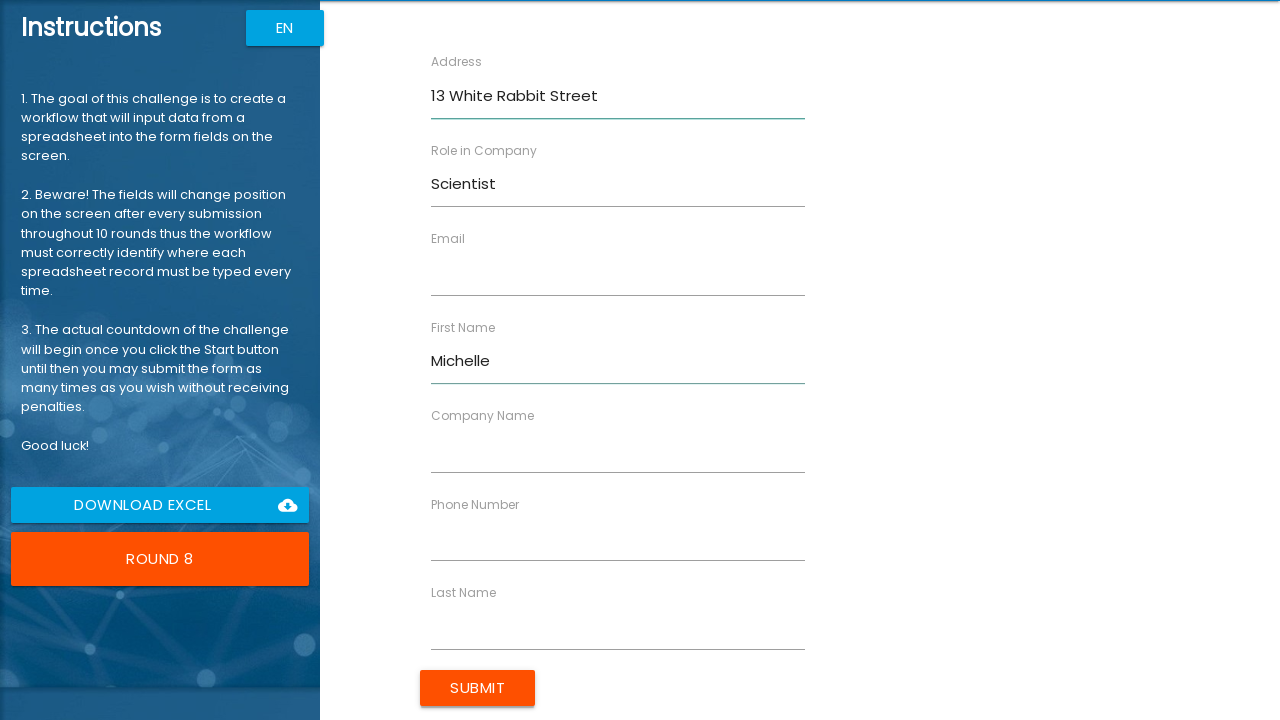

Filled Last Name field with 'Norton' for entry 8 on input[ng-reflect-name='labelLastName']
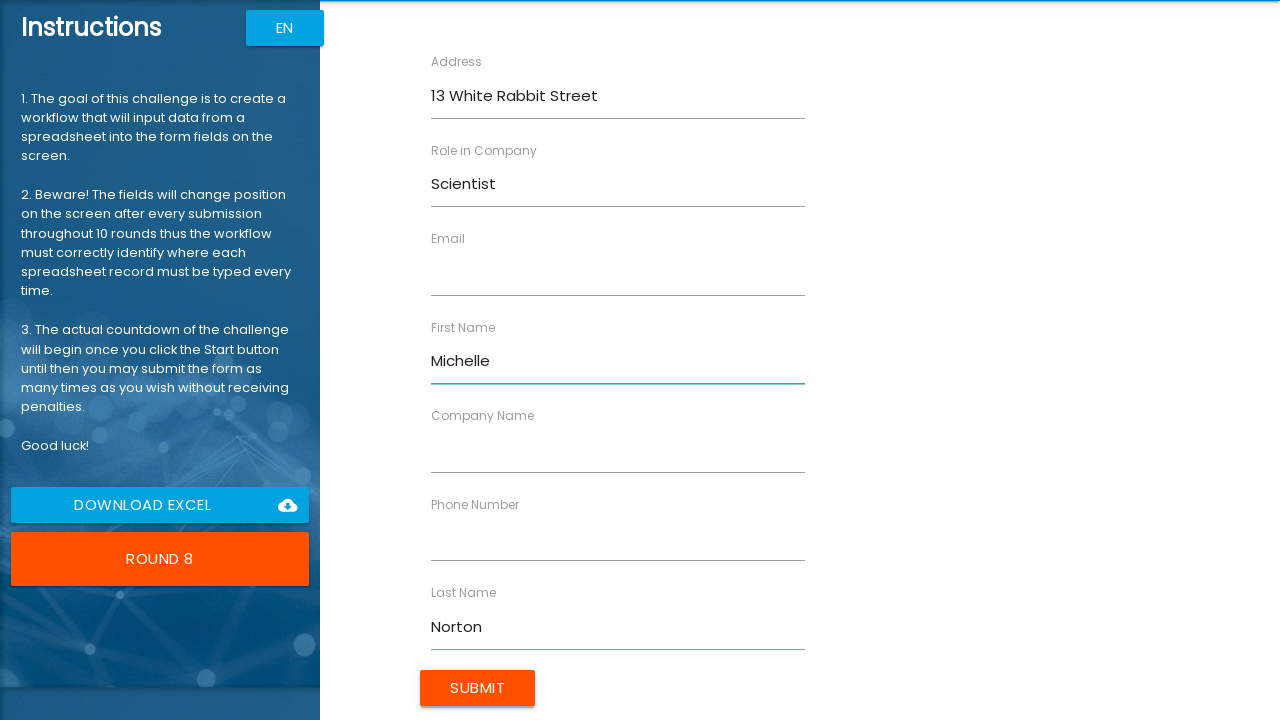

Filled Company Name field with 'Aperture Inc.' for entry 8 on input[ng-reflect-name='labelCompanyName']
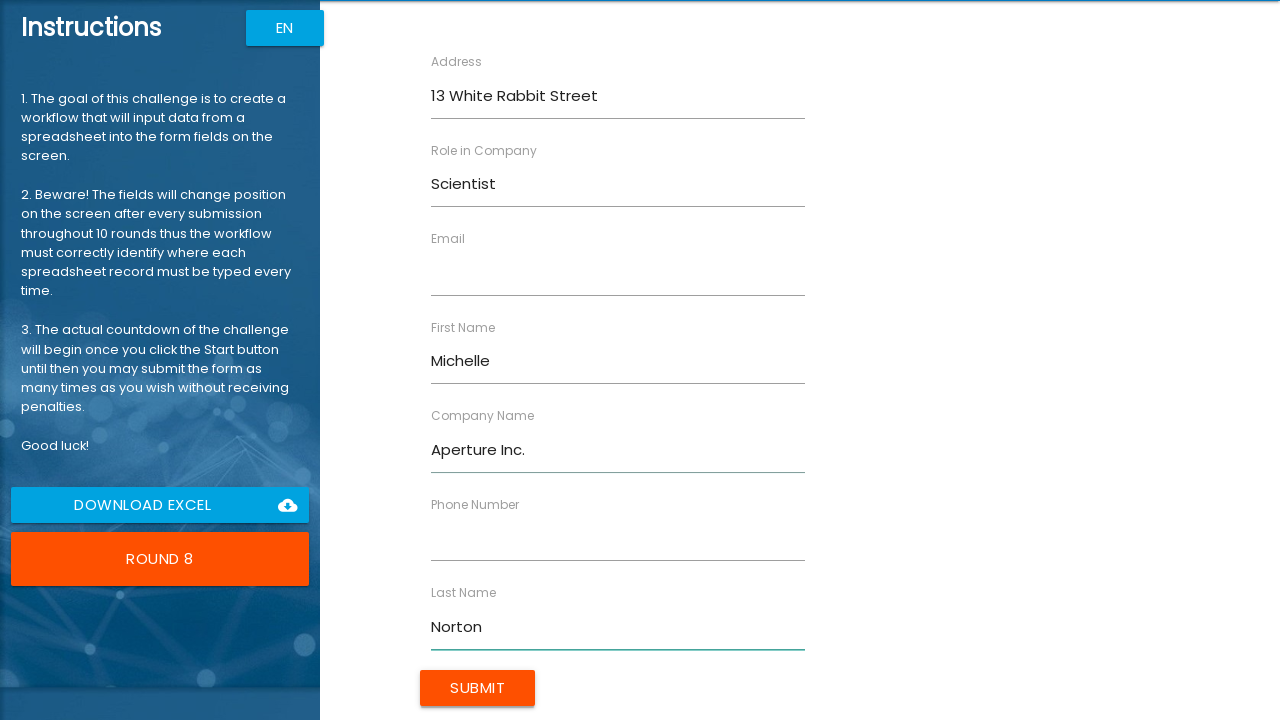

Filled Email field with 'mnorton@aperture.us' for entry 8 on input[ng-reflect-name='labelEmail']
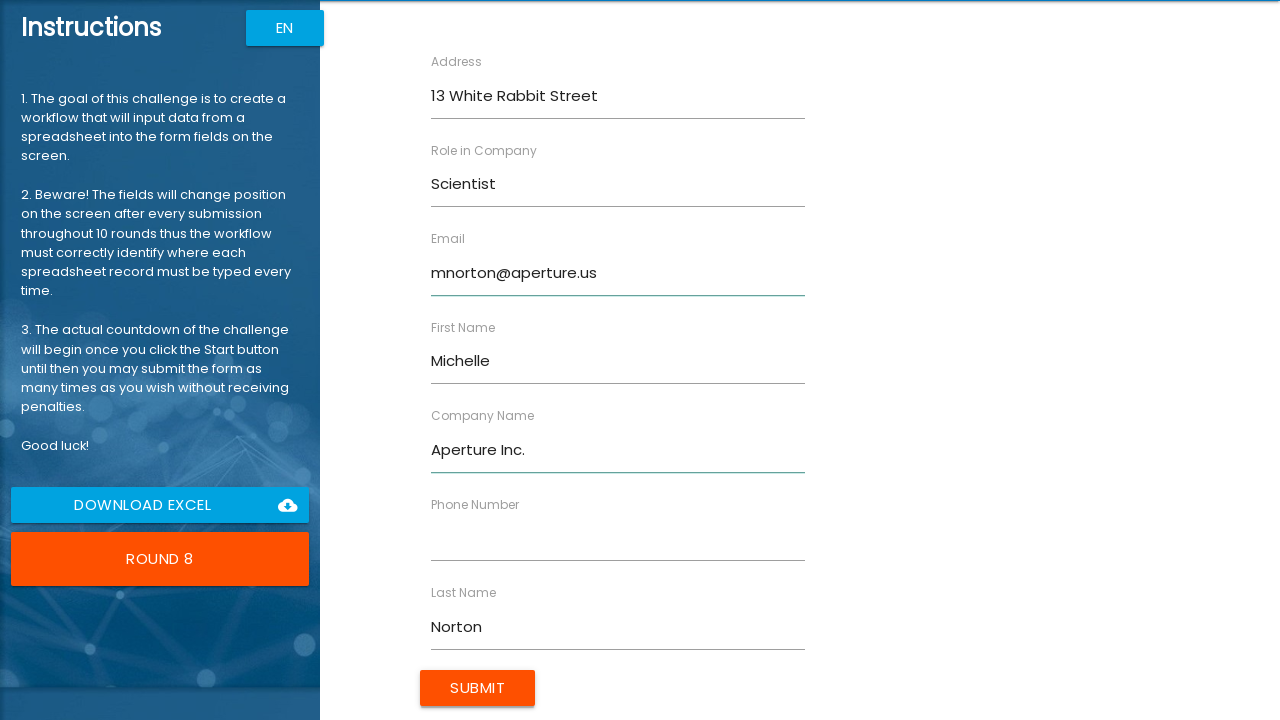

Filled Phone field with '40731254562' for entry 8 on input[ng-reflect-name='labelPhone']
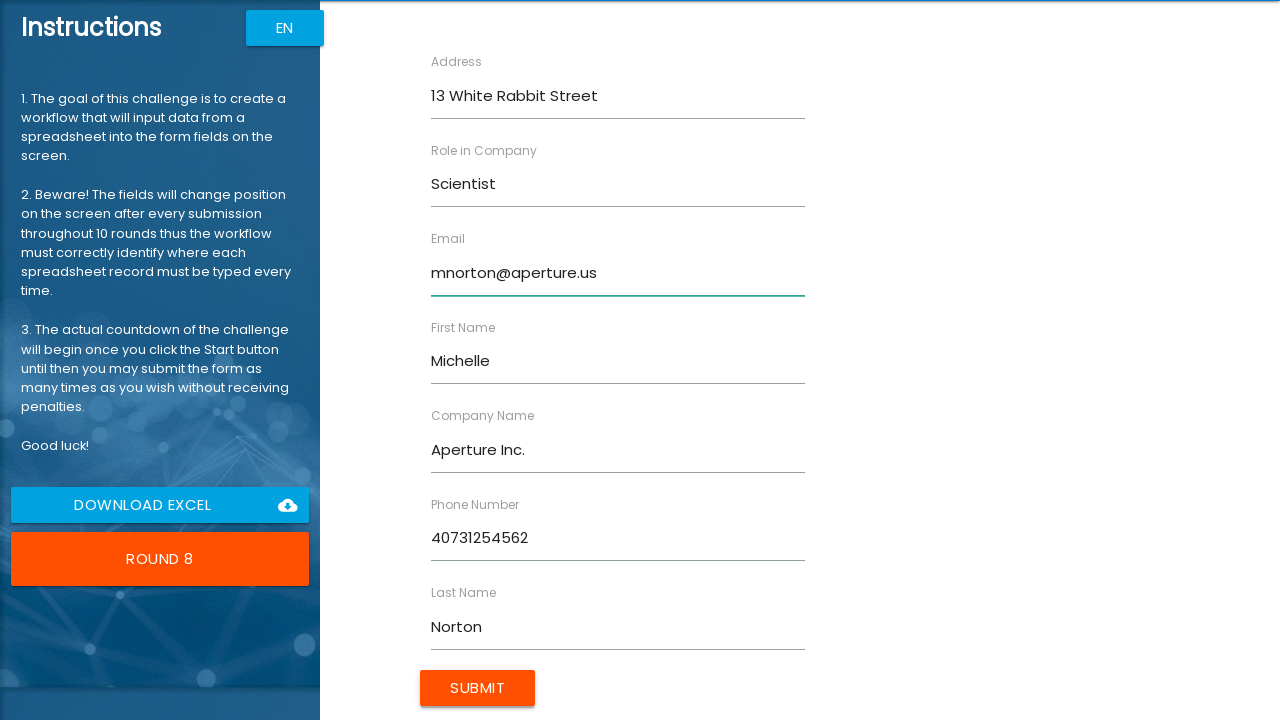

Submitted form entry 8 of 10 at (478, 688) on input[type='submit']
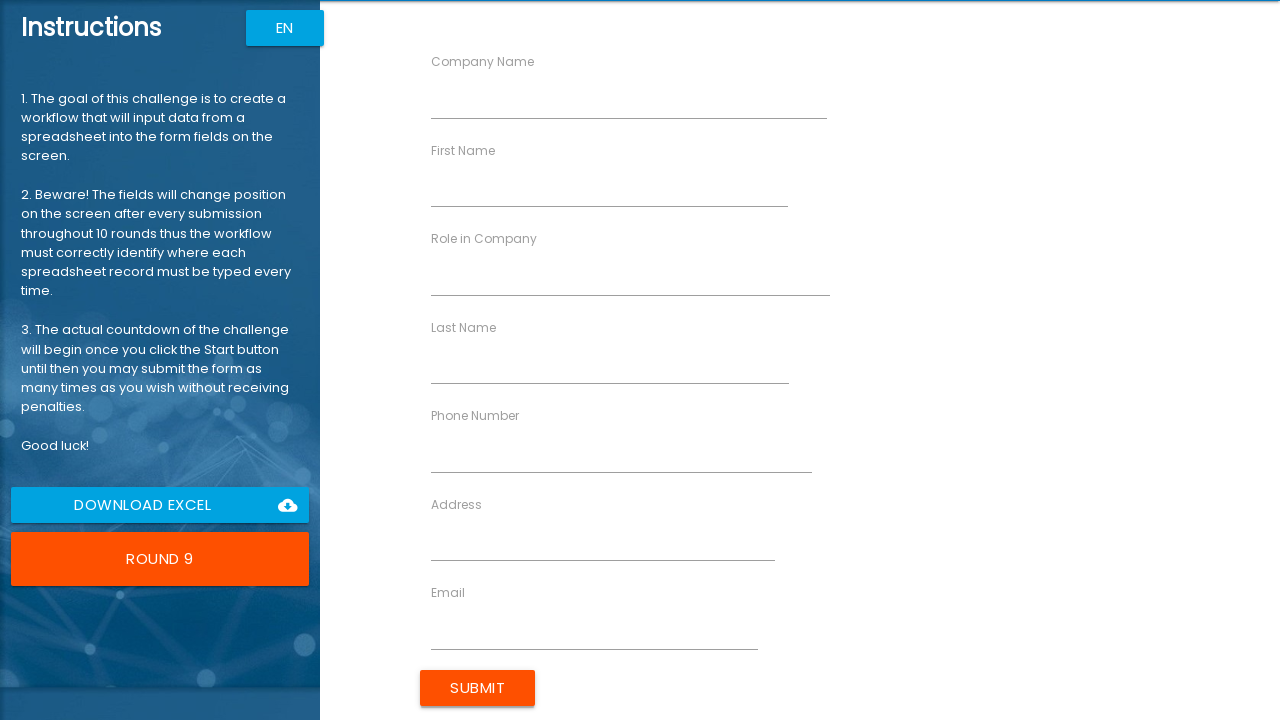

Filled Role field with 'HR Manager' for entry 9 on input[ng-reflect-name='labelRole']
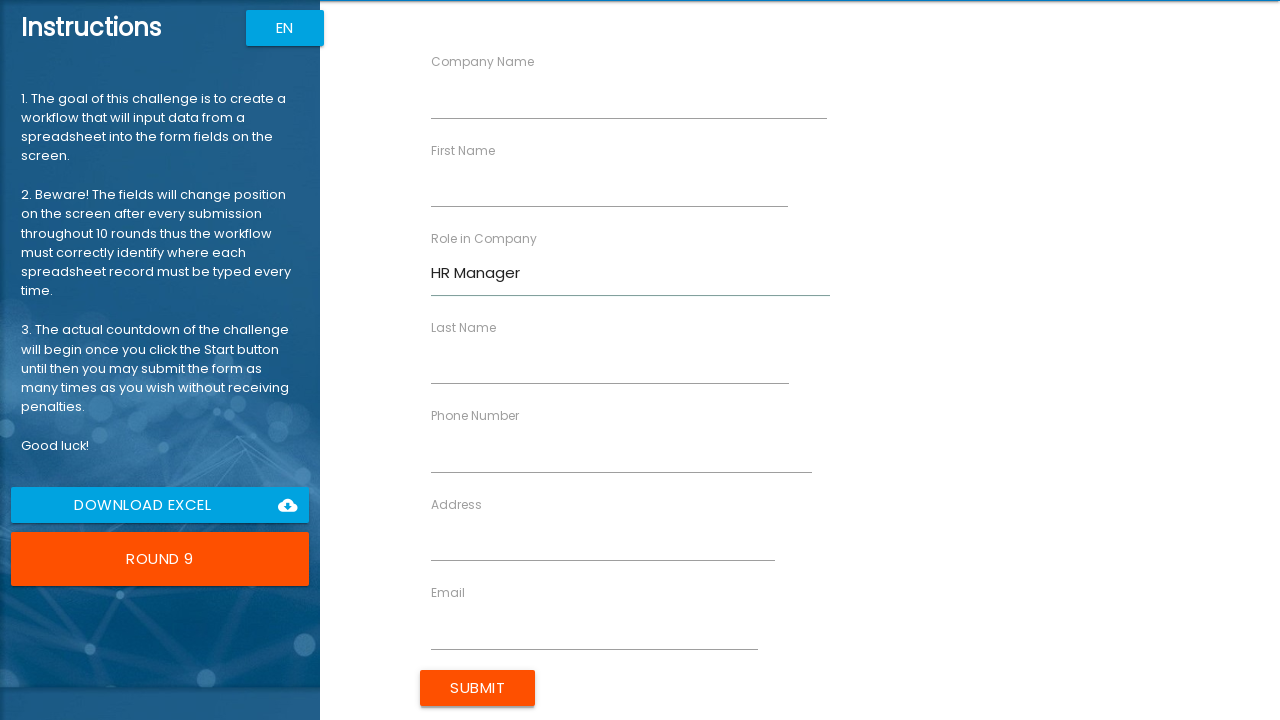

Filled Address field with '19 Pineapple Boulevard' for entry 9 on input[ng-reflect-name='labelAddress']
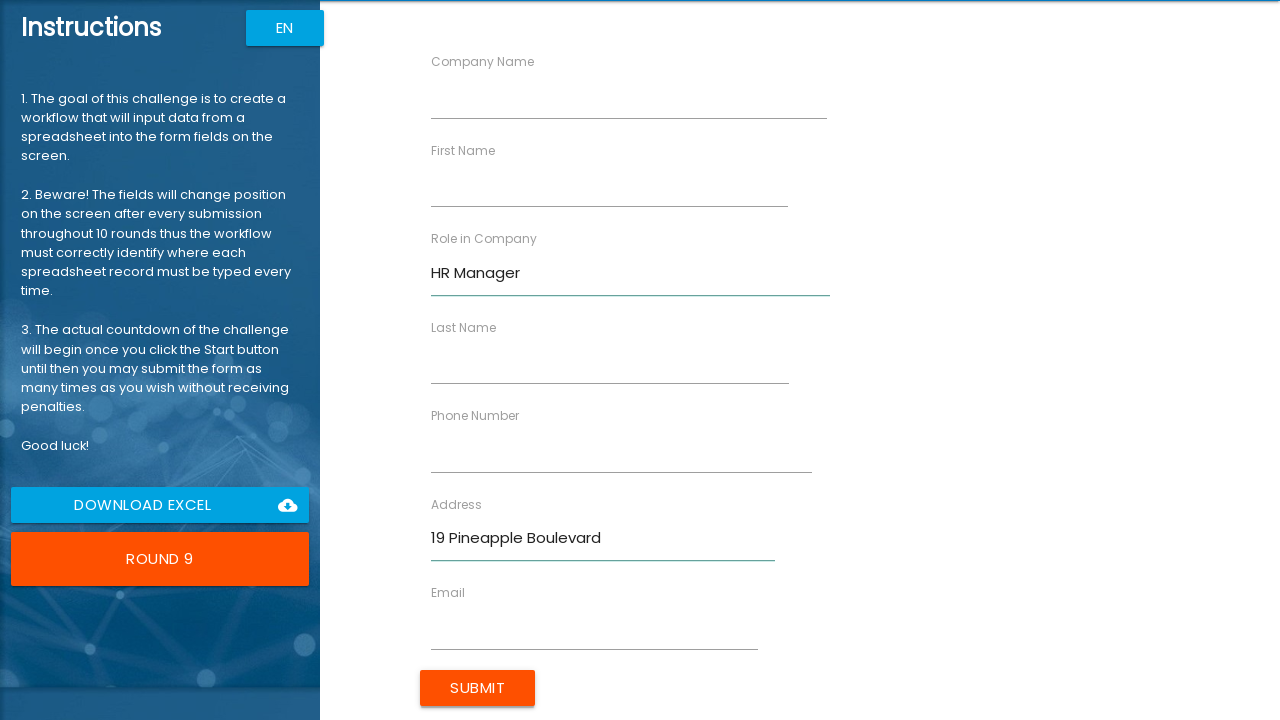

Filled First Name field with 'Stacy' for entry 9 on input[ng-reflect-name='labelFirstName']
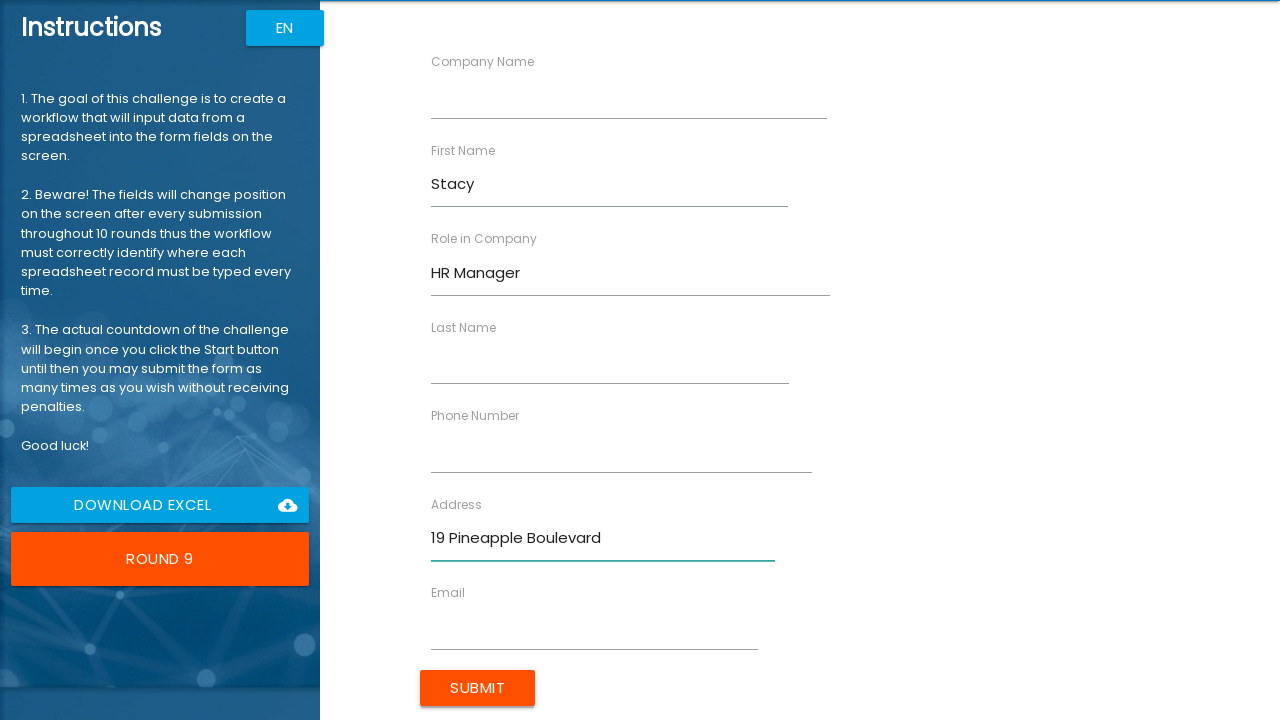

Filled Last Name field with 'Shelby' for entry 9 on input[ng-reflect-name='labelLastName']
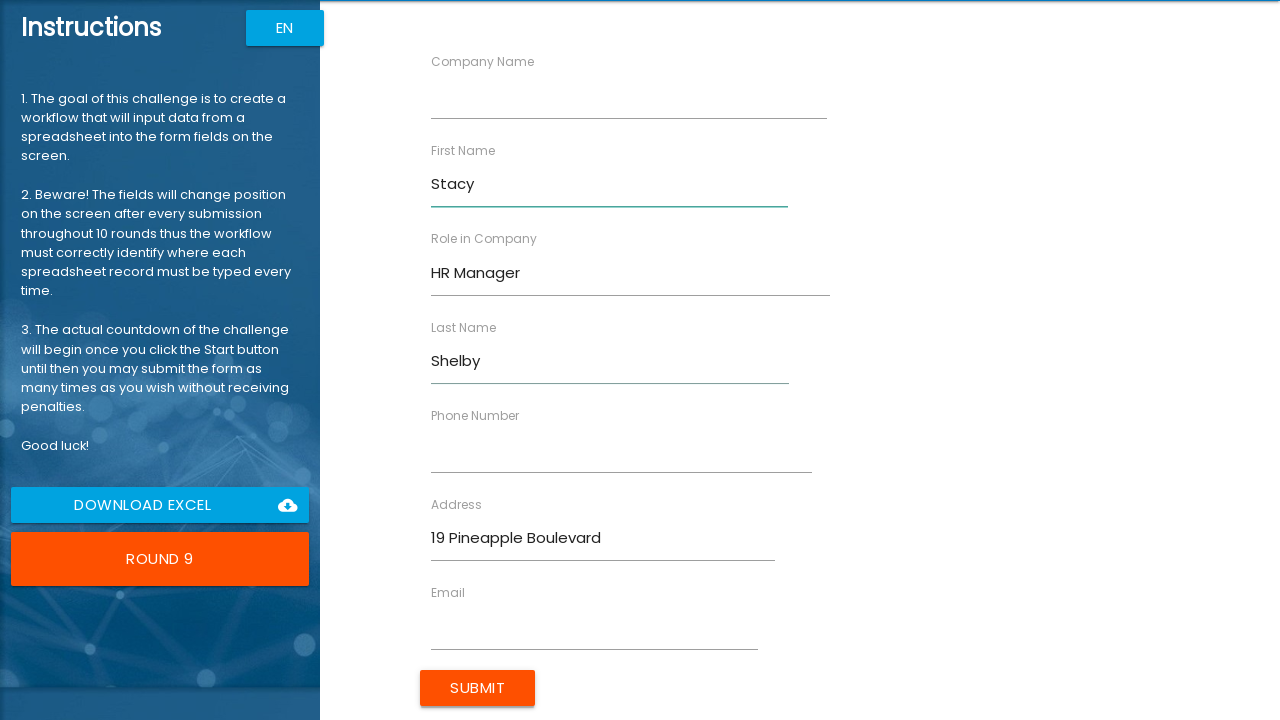

Filled Company Name field with 'TechDev' for entry 9 on input[ng-reflect-name='labelCompanyName']
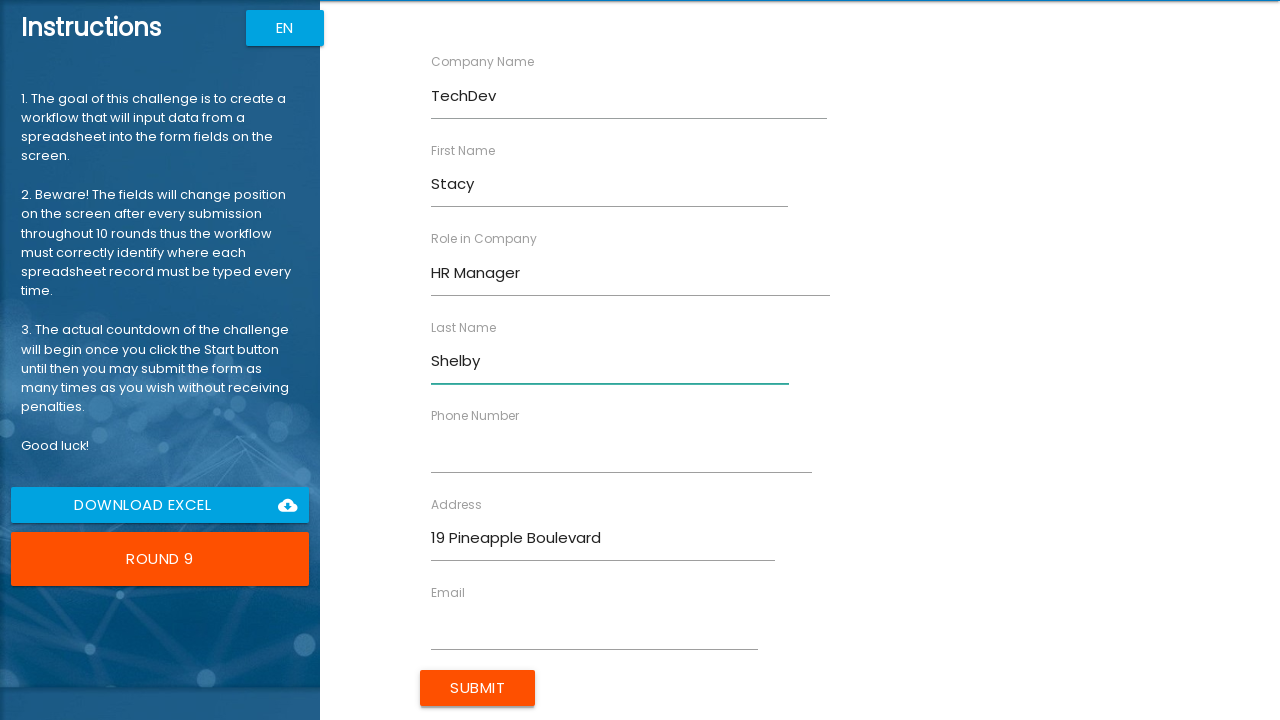

Filled Email field with 'sshelby@techdev.com' for entry 9 on input[ng-reflect-name='labelEmail']
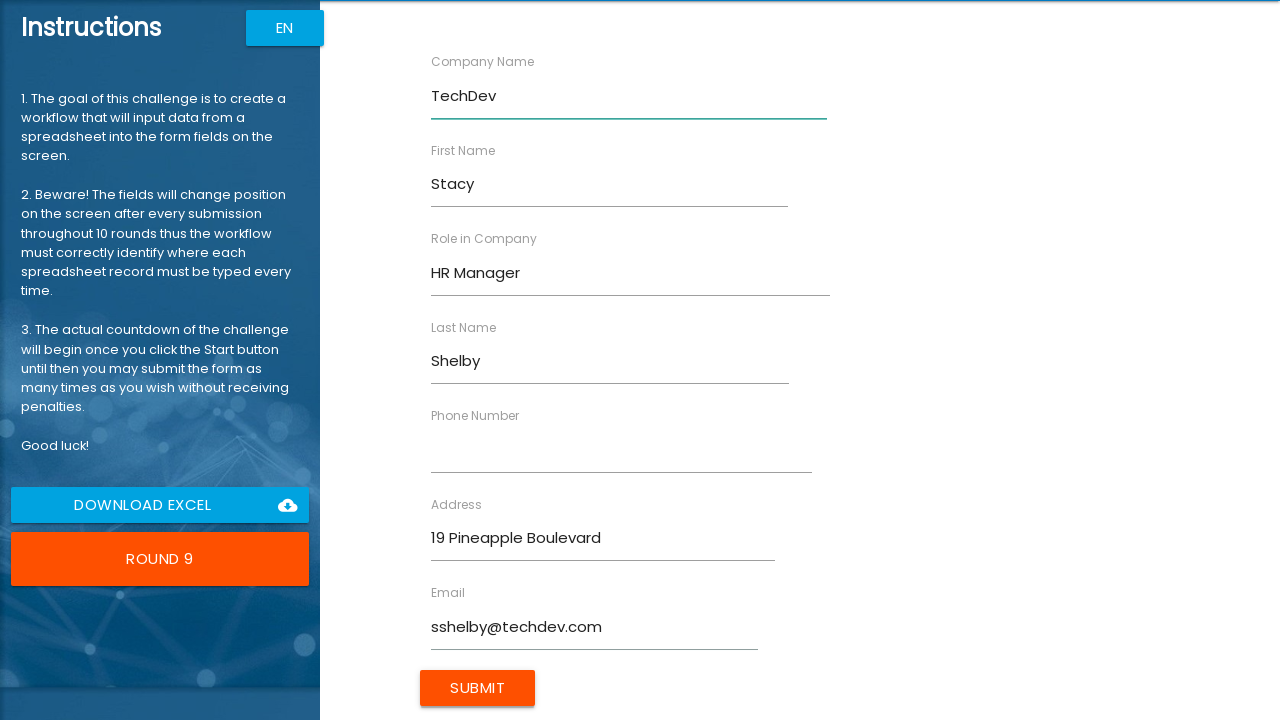

Filled Phone field with '40741785214' for entry 9 on input[ng-reflect-name='labelPhone']
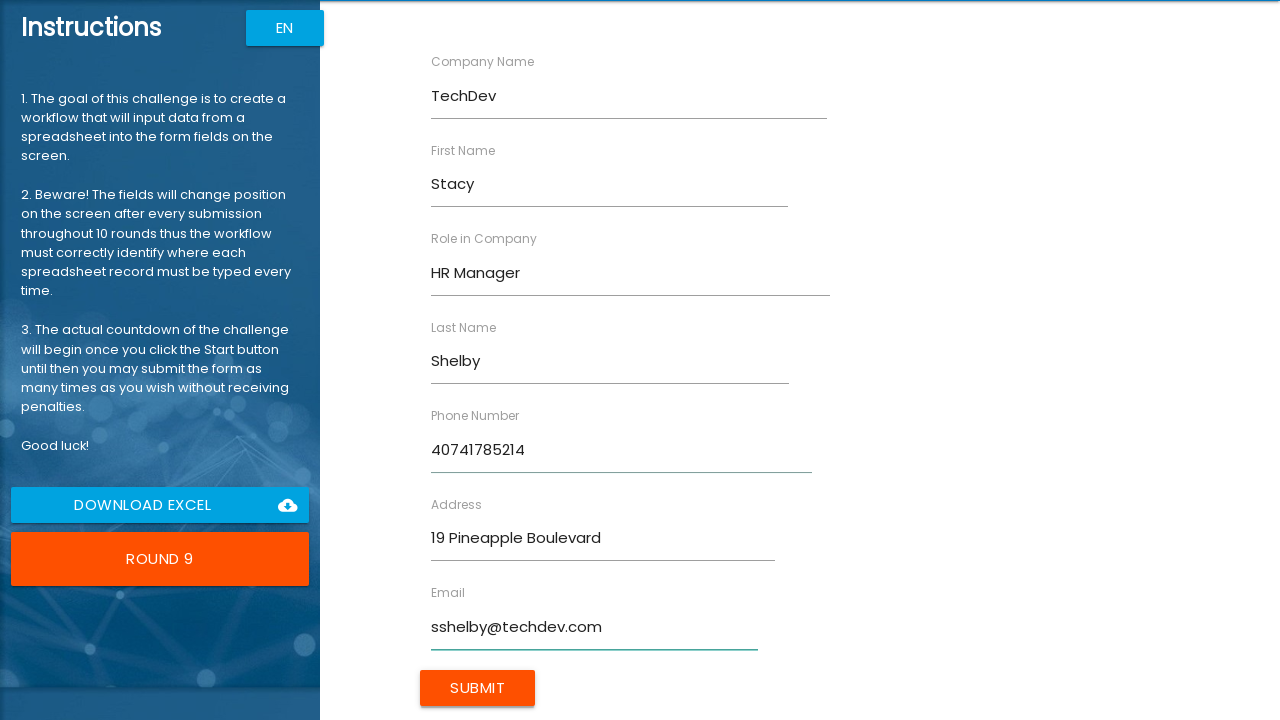

Submitted form entry 9 of 10 at (478, 688) on input[type='submit']
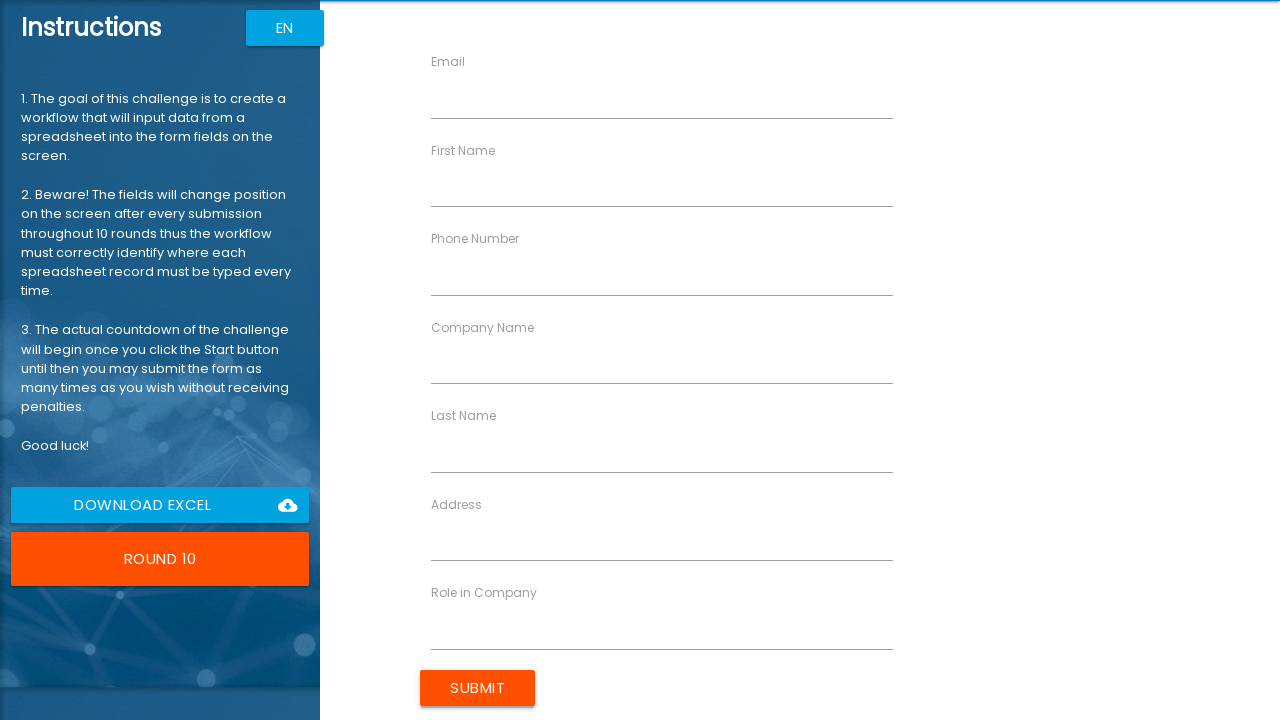

Filled Role field with 'Programmer' for entry 10 on input[ng-reflect-name='labelRole']
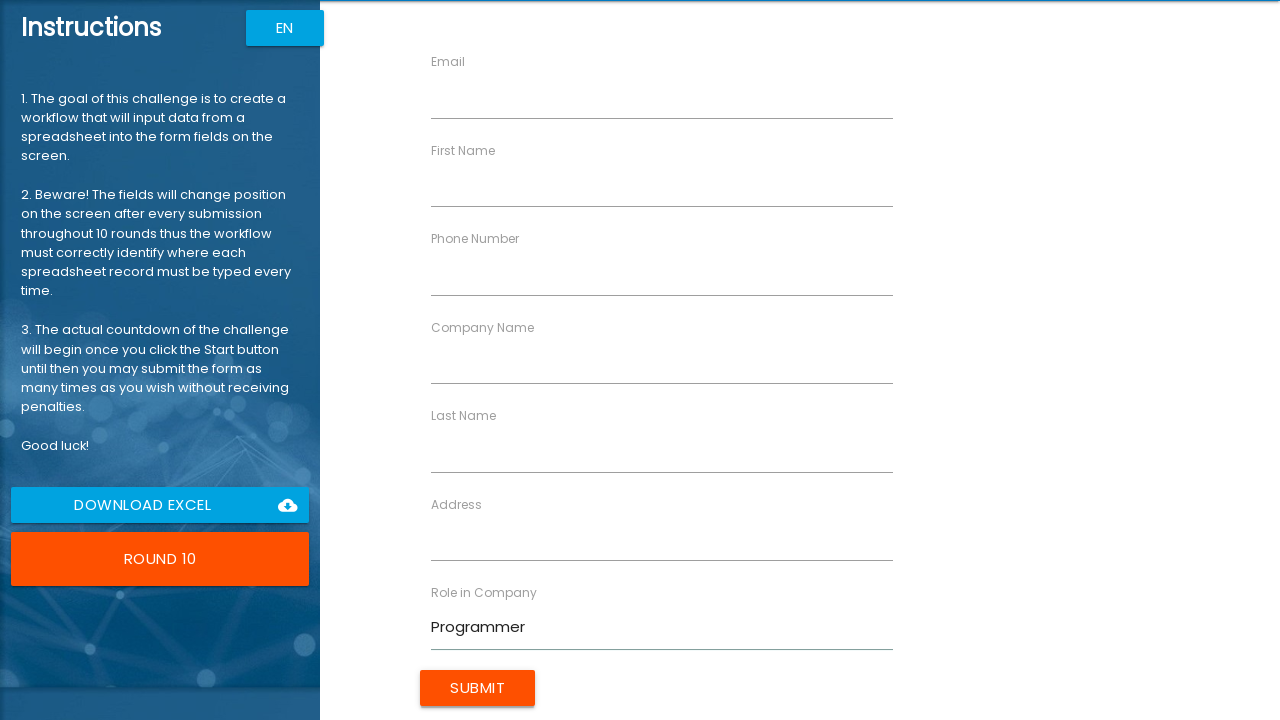

Filled Address field with '87 Orange Street' for entry 10 on input[ng-reflect-name='labelAddress']
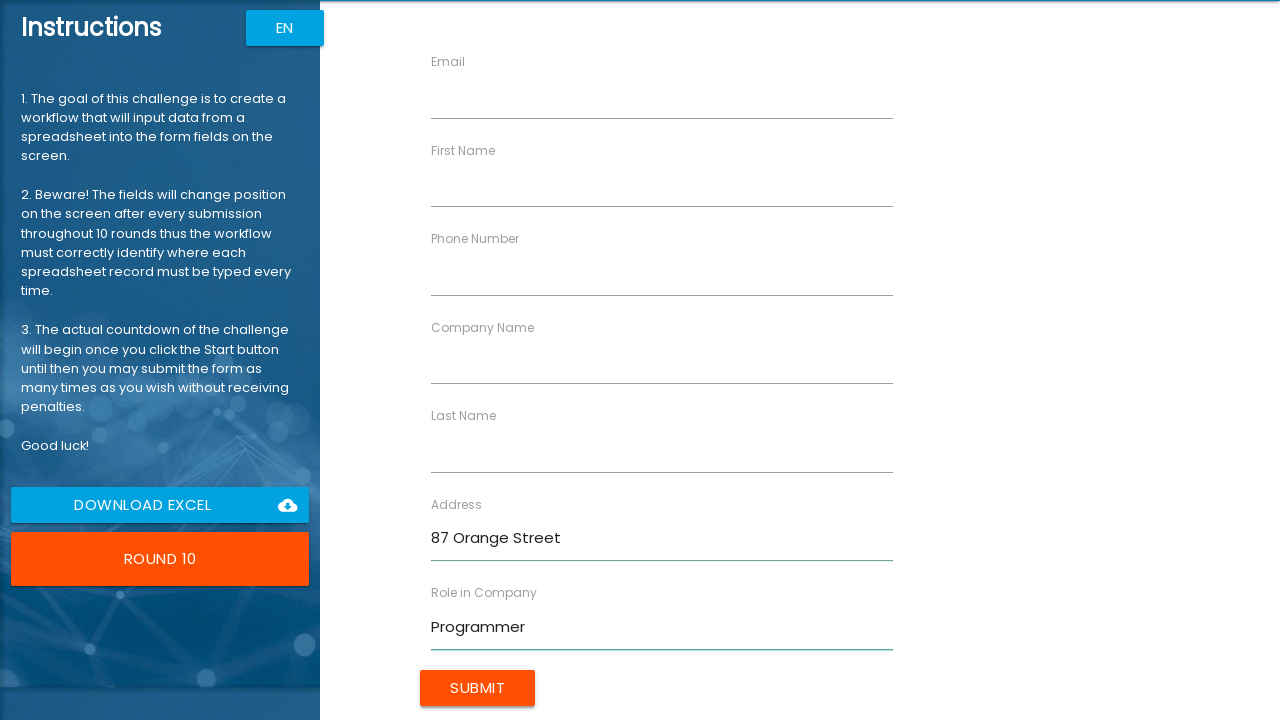

Filled First Name field with 'Lara' for entry 10 on input[ng-reflect-name='labelFirstName']
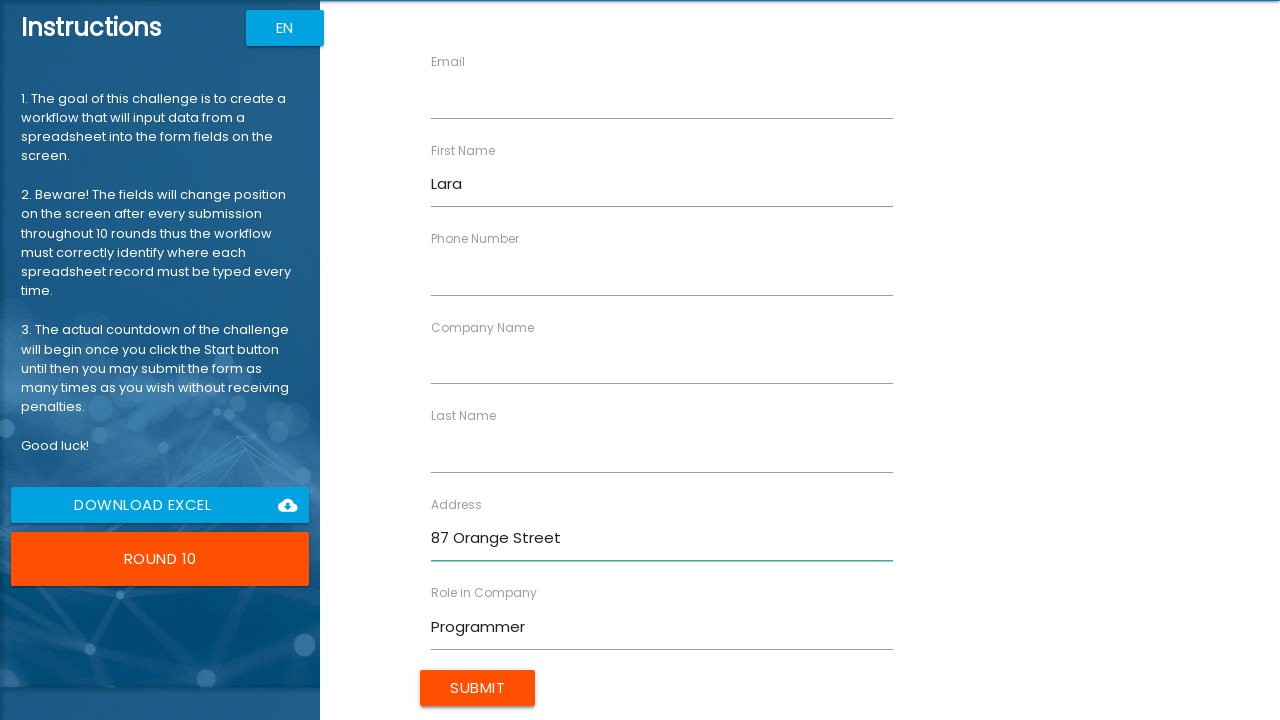

Filled Last Name field with 'Palmer' for entry 10 on input[ng-reflect-name='labelLastName']
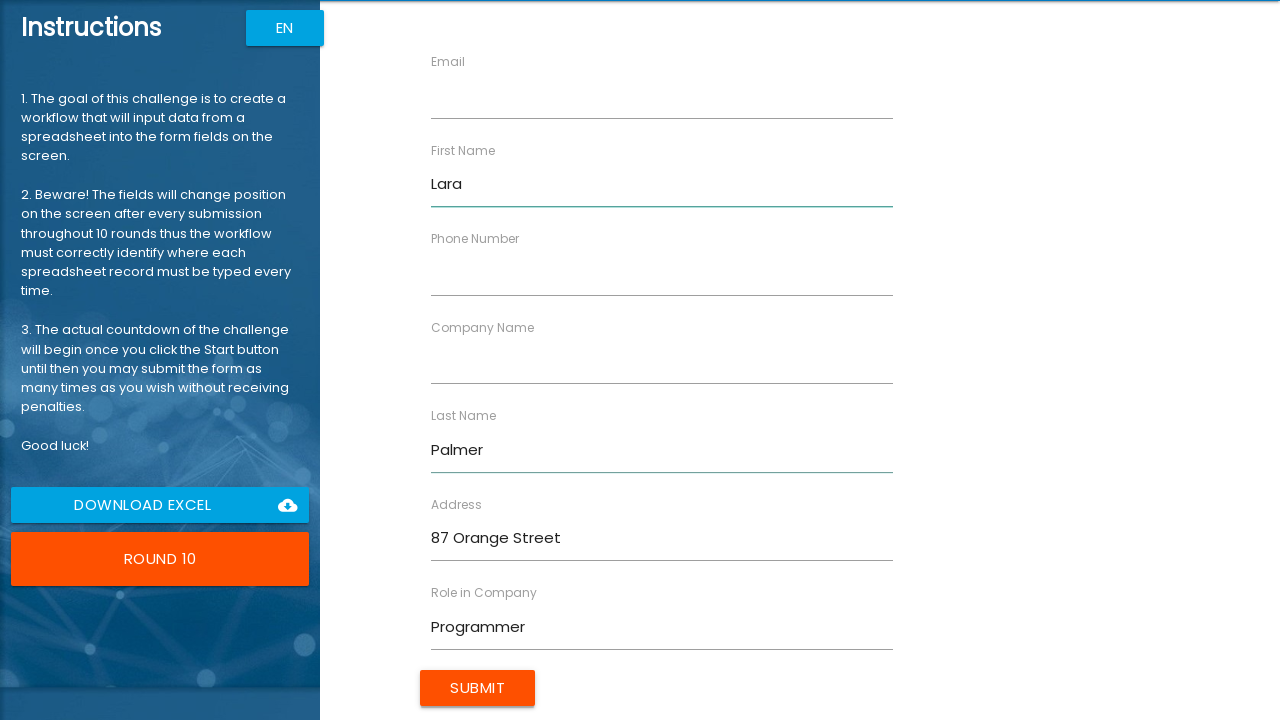

Filled Company Name field with 'Timepath Inc.' for entry 10 on input[ng-reflect-name='labelCompanyName']
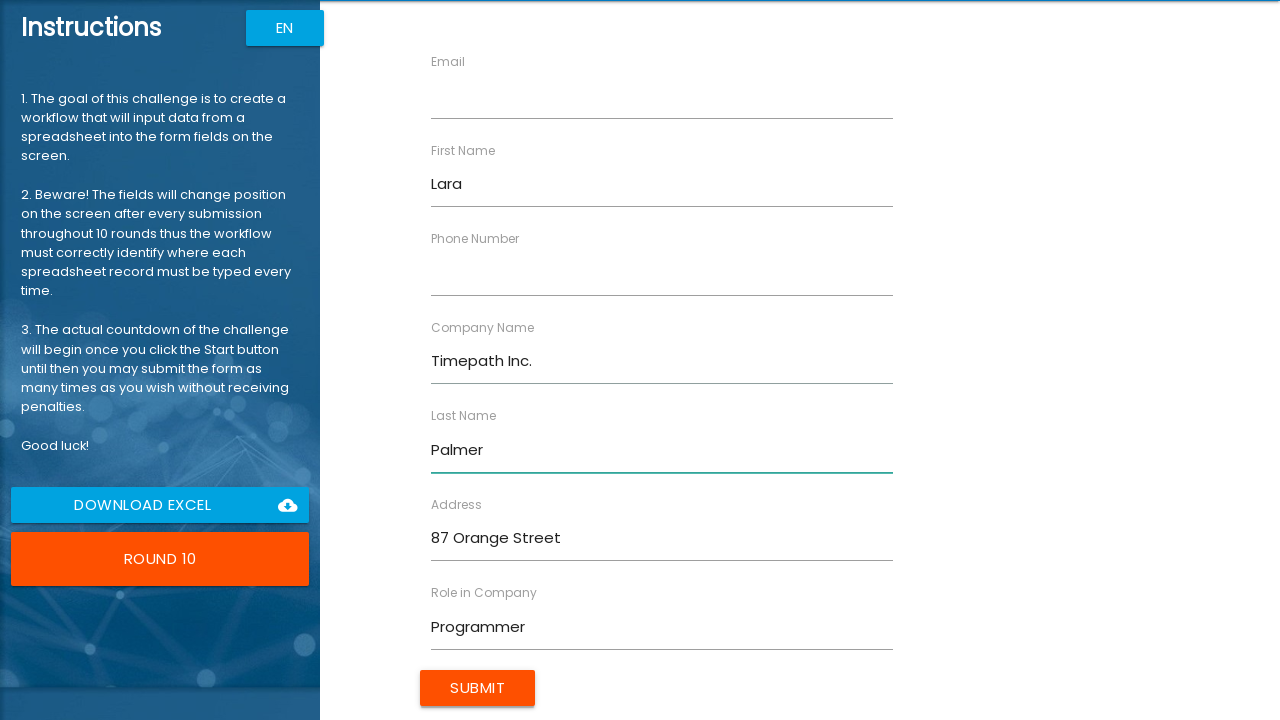

Filled Email field with 'lpalmer@timepath.co.uk' for entry 10 on input[ng-reflect-name='labelEmail']
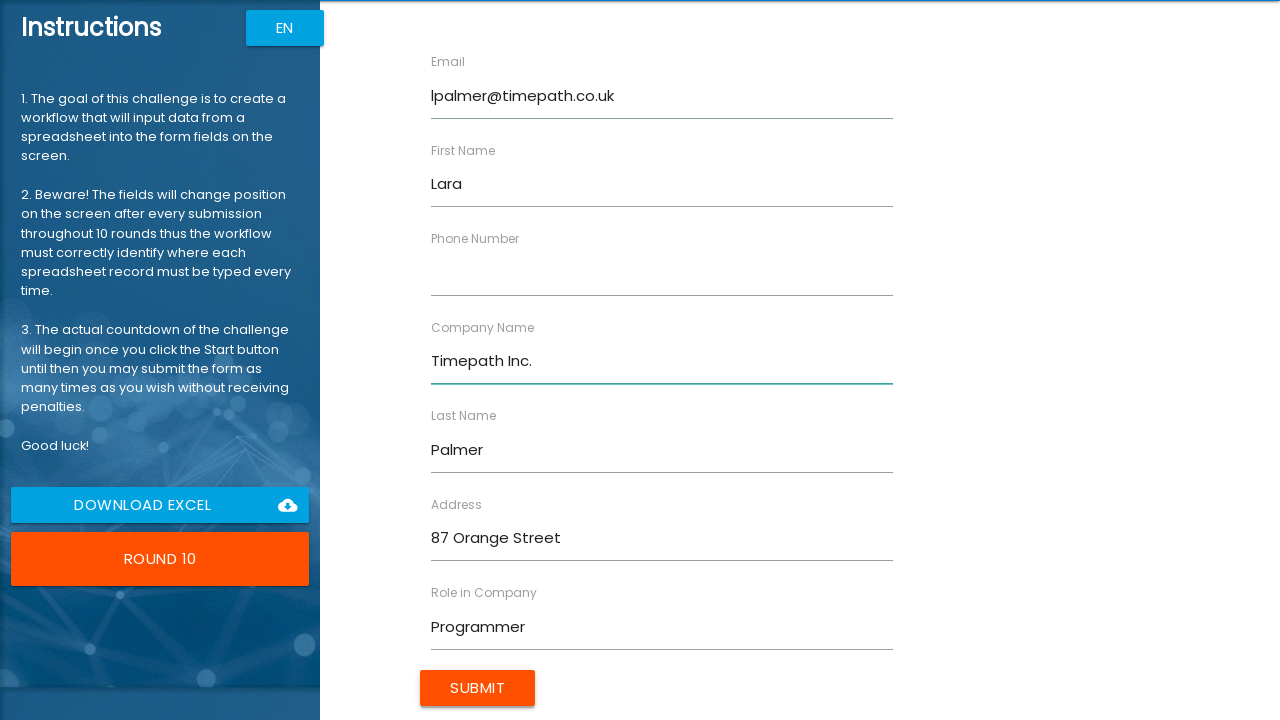

Filled Phone field with '40731653845' for entry 10 on input[ng-reflect-name='labelPhone']
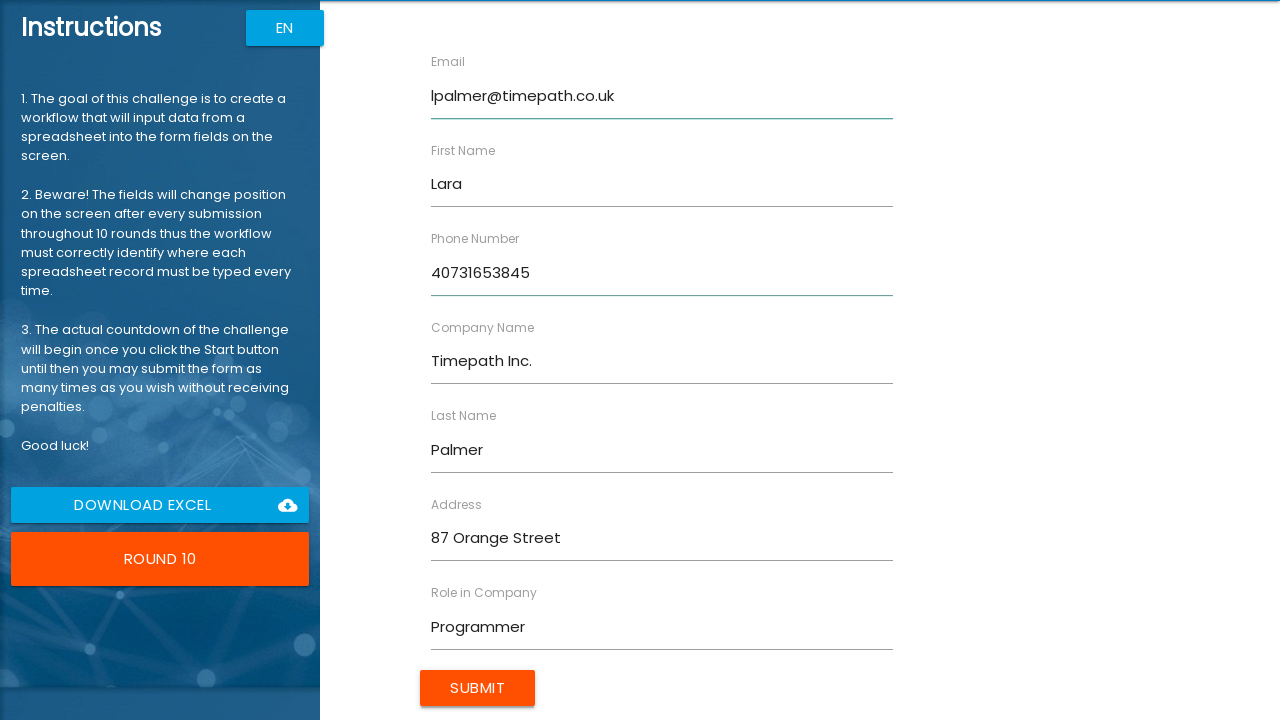

Submitted form entry 10 of 10 at (478, 688) on input[type='submit']
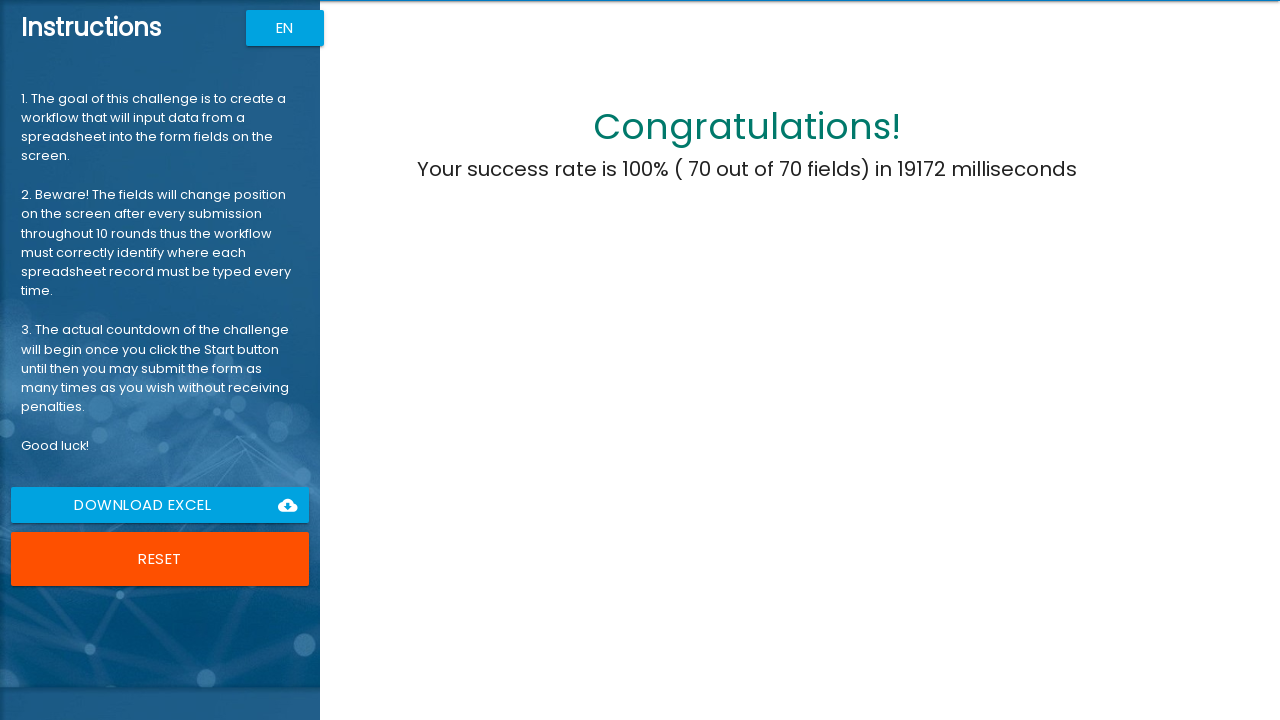

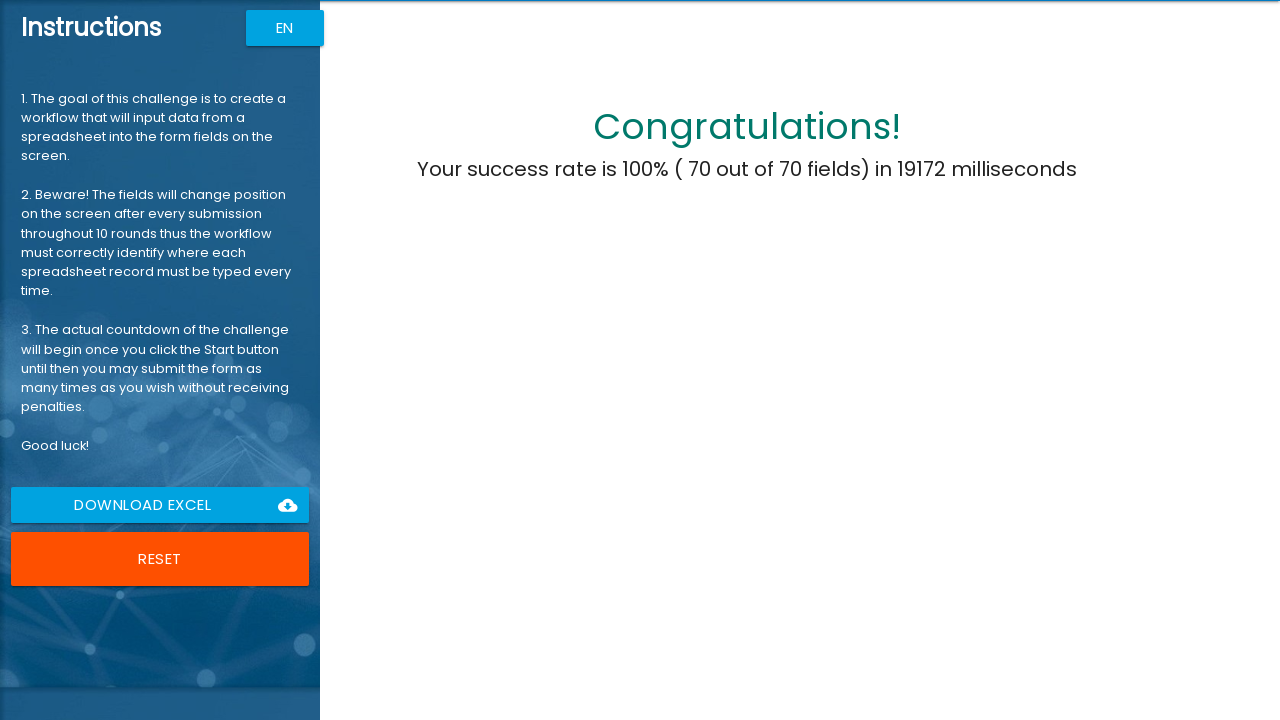